Fills out a form with multiple input fields using randomly generated text and submits it

Starting URL: http://suninjuly.github.io/huge_form.html

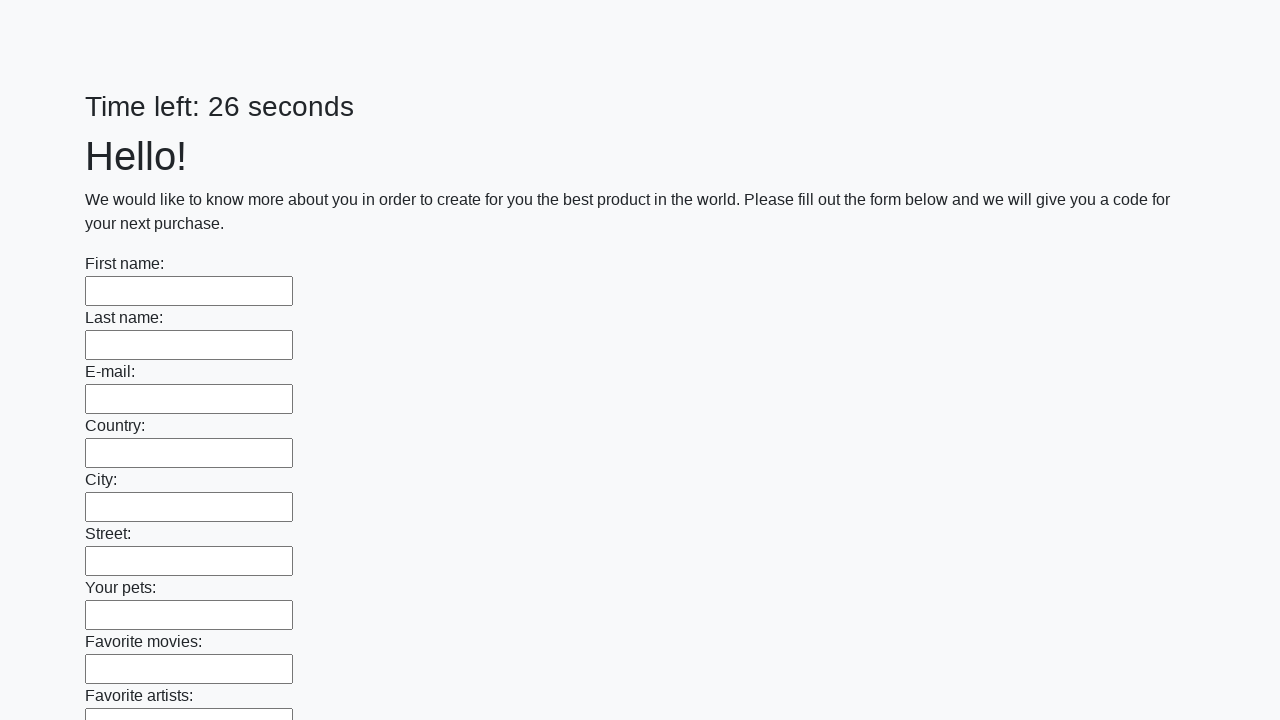

Located all input elements on the form
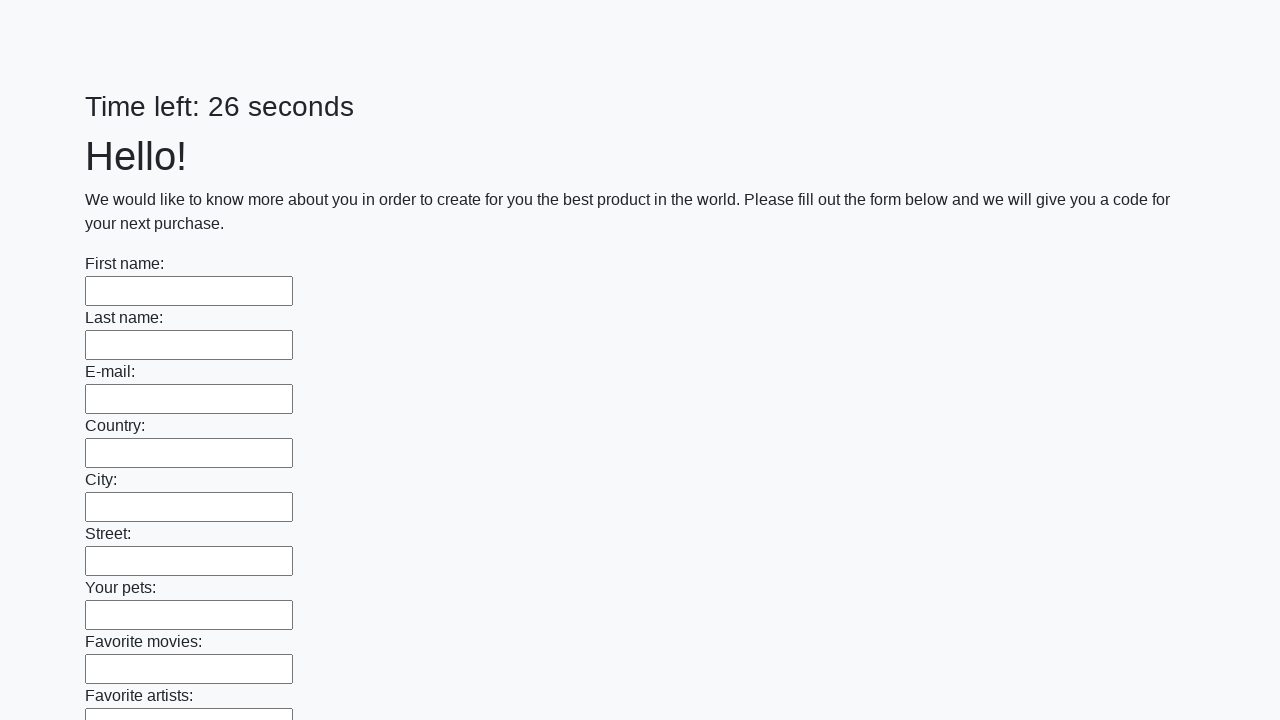

Filled input field with random text: 9SUibtm3WP on input >> nth=0
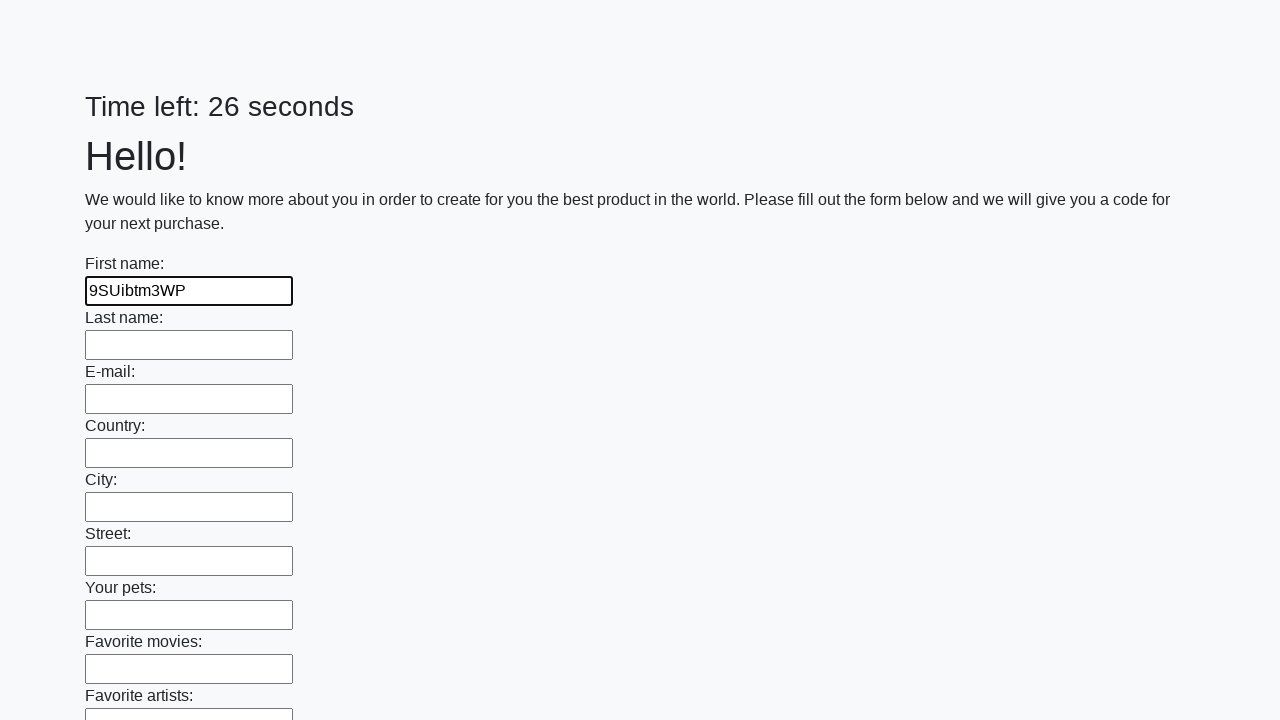

Filled input field with random text: hgeNQwxr67 on input >> nth=1
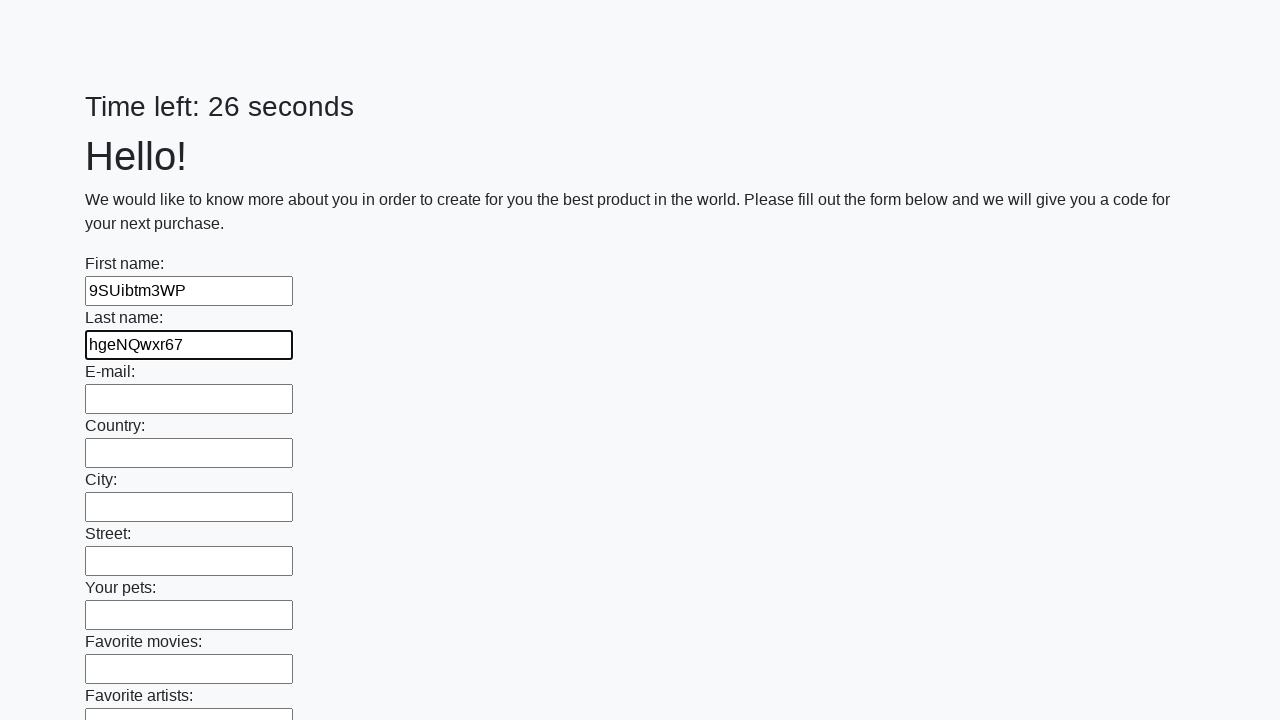

Filled input field with random text: 3vuMjYPVdj on input >> nth=2
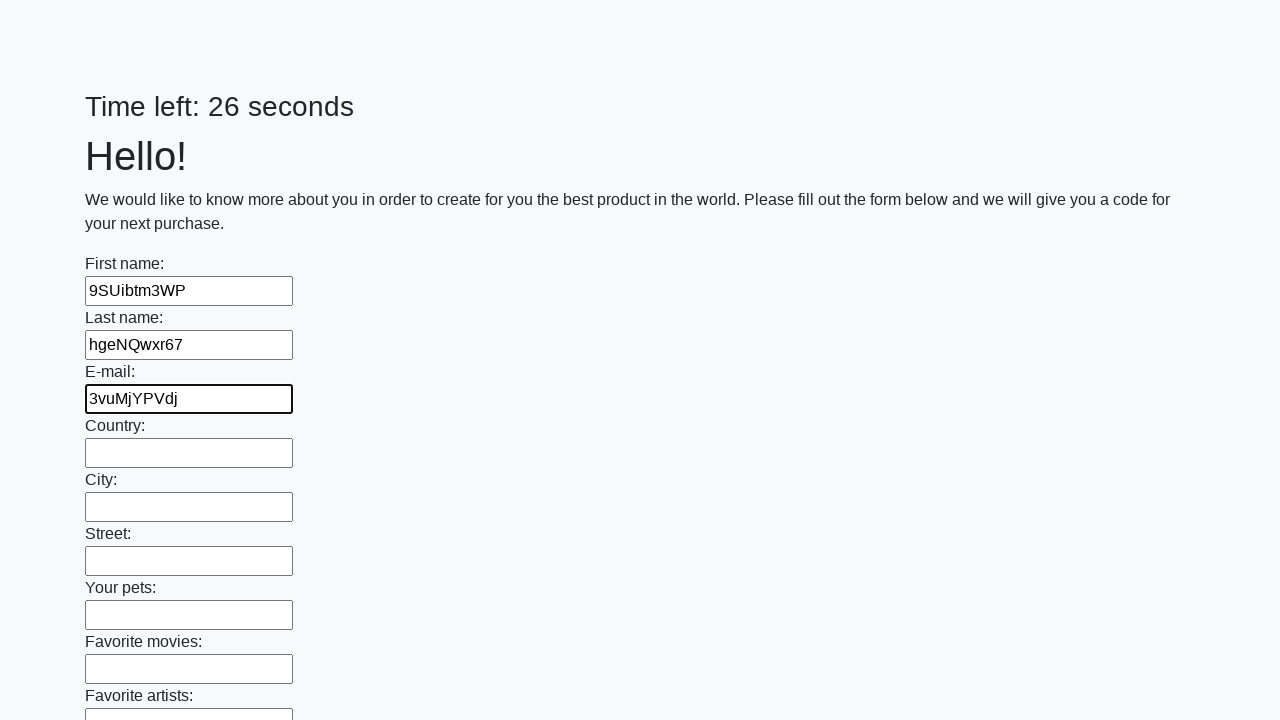

Filled input field with random text: ofODsyY57n on input >> nth=3
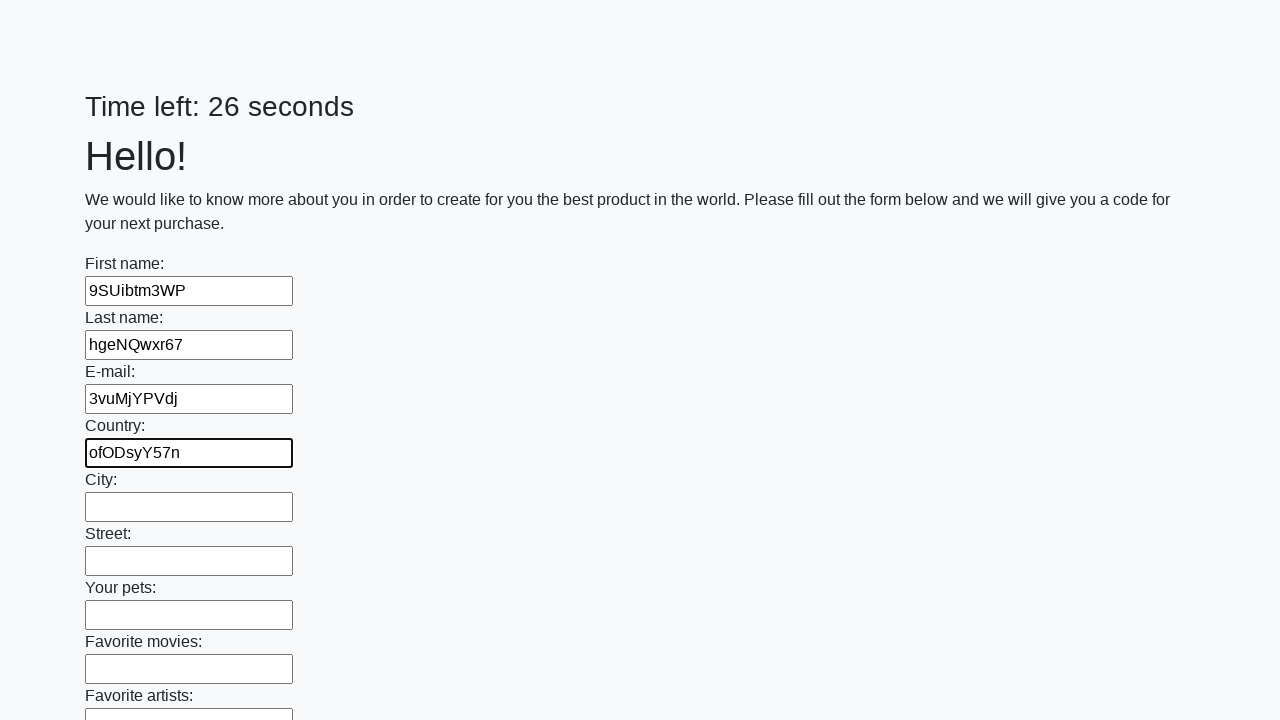

Filled input field with random text: OWPTvaYbCe on input >> nth=4
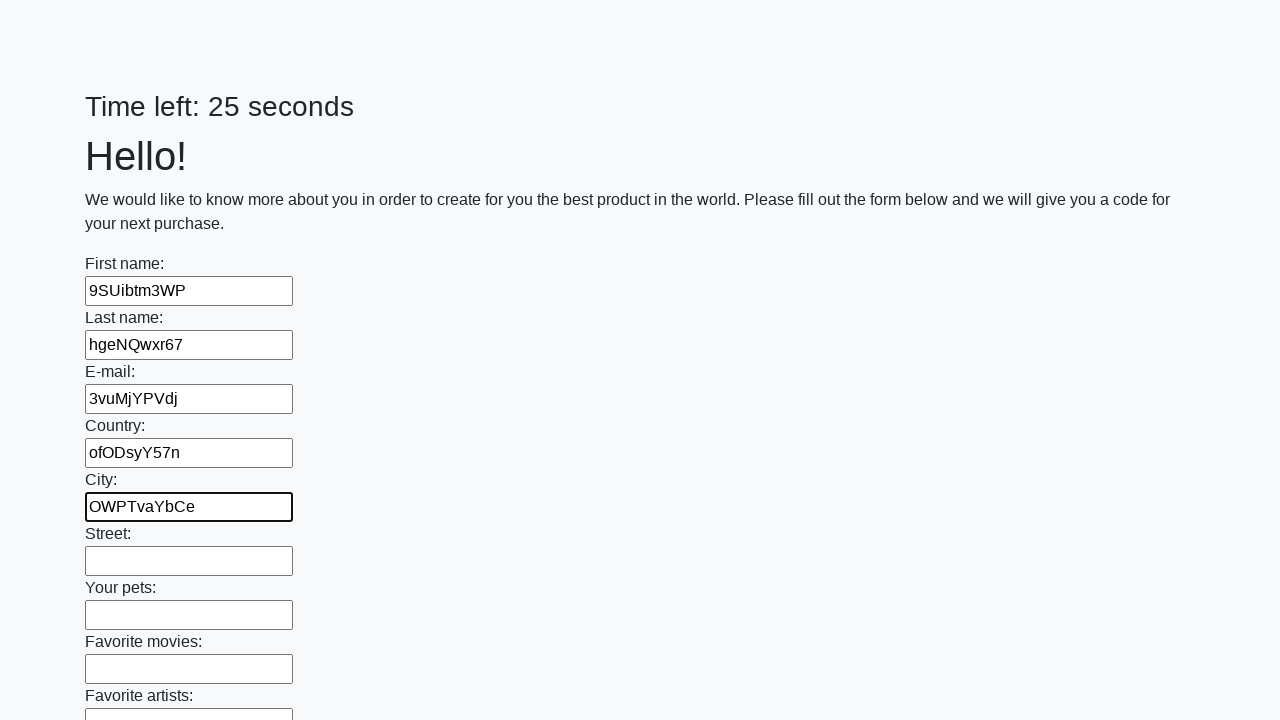

Filled input field with random text: dYraWsCZcy on input >> nth=5
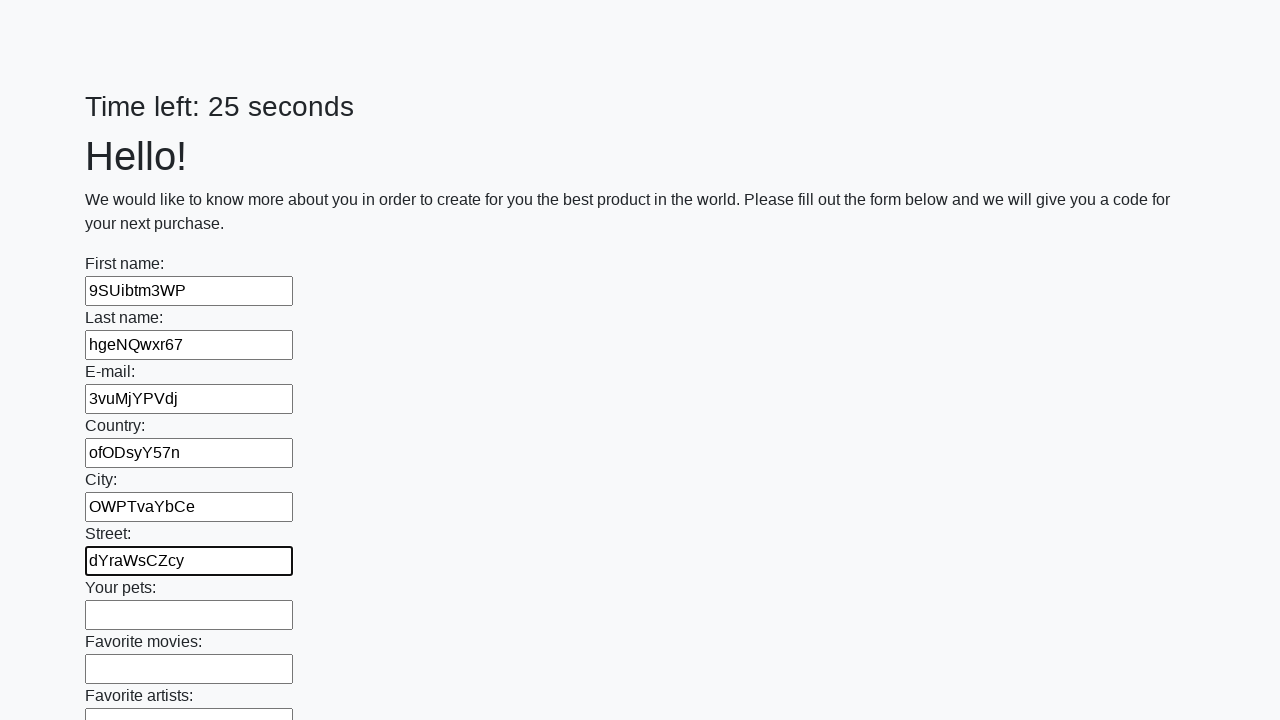

Filled input field with random text: h0Nl3dbRxG on input >> nth=6
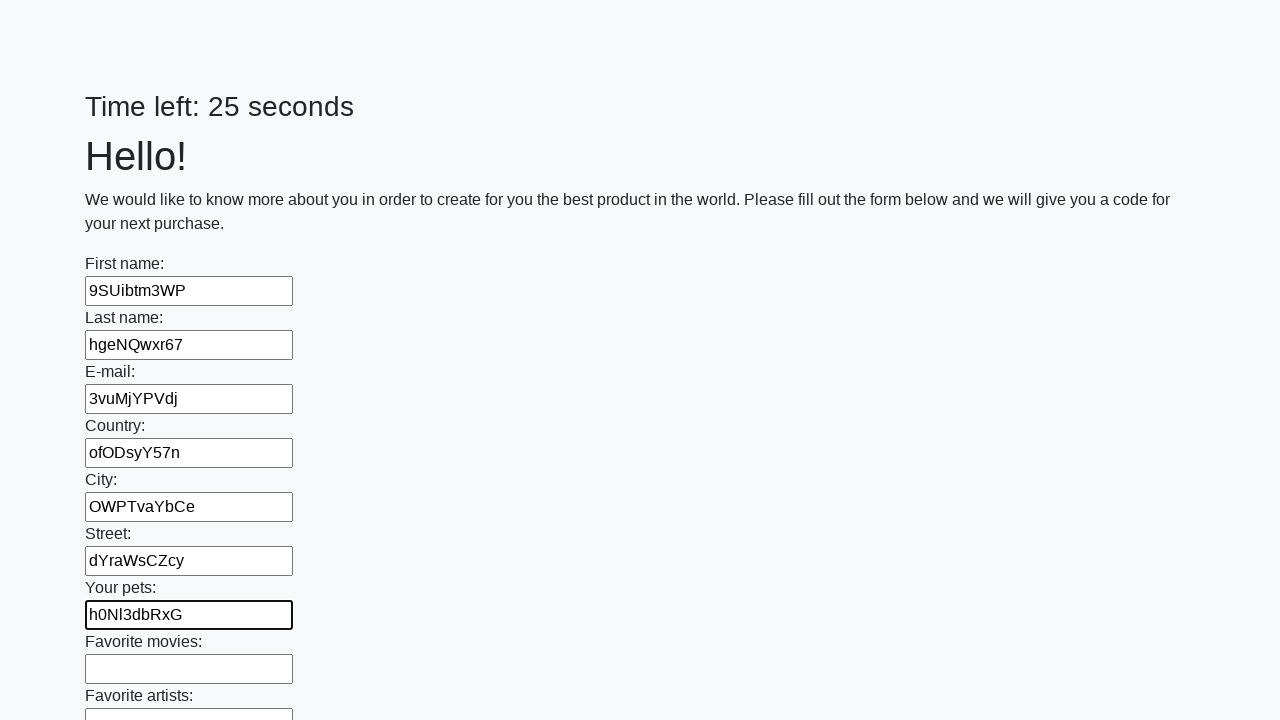

Filled input field with random text: uh7czUMaPj on input >> nth=7
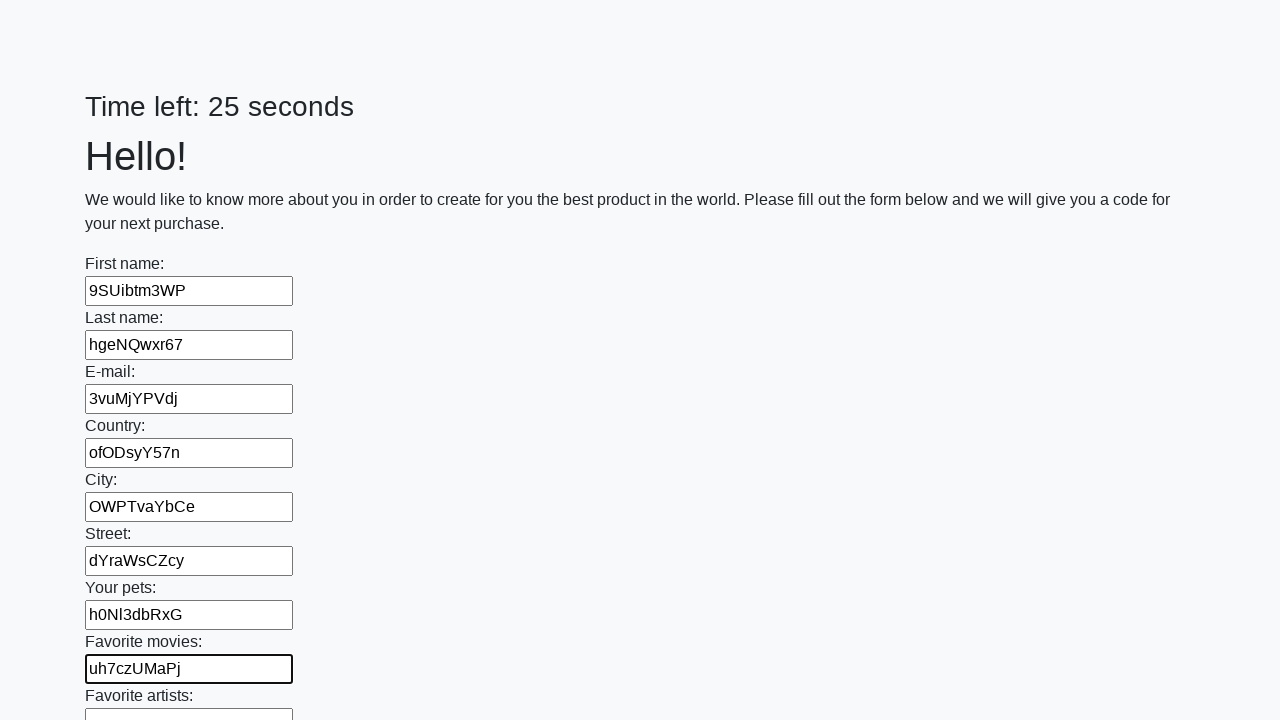

Filled input field with random text: v8IBOTIzXp on input >> nth=8
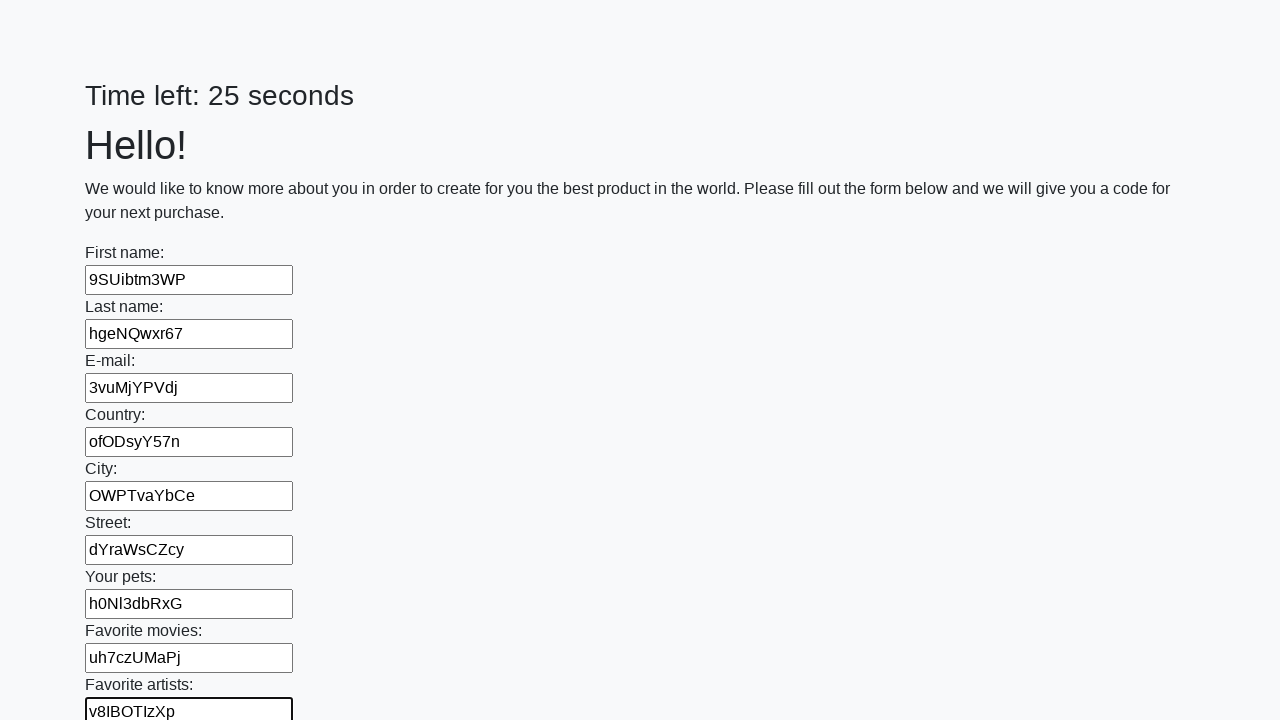

Filled input field with random text: tHYK75PZE3 on input >> nth=9
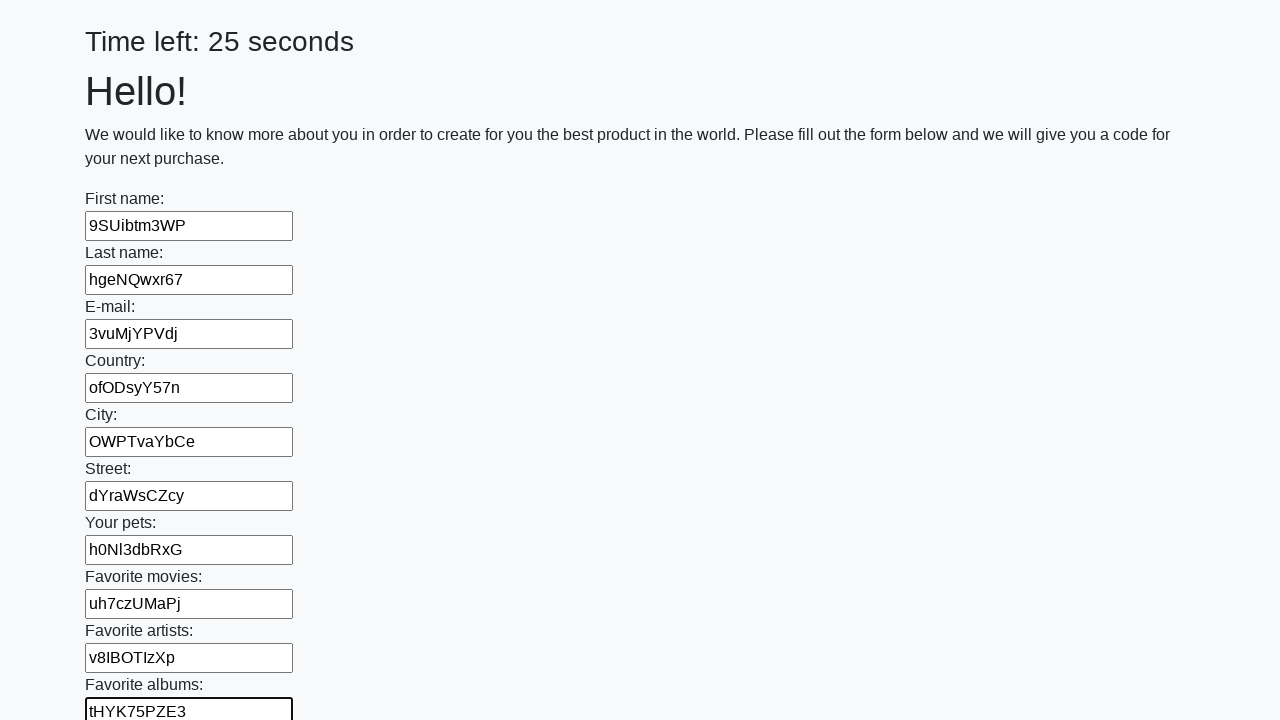

Filled input field with random text: pbjtpNZ1aU on input >> nth=10
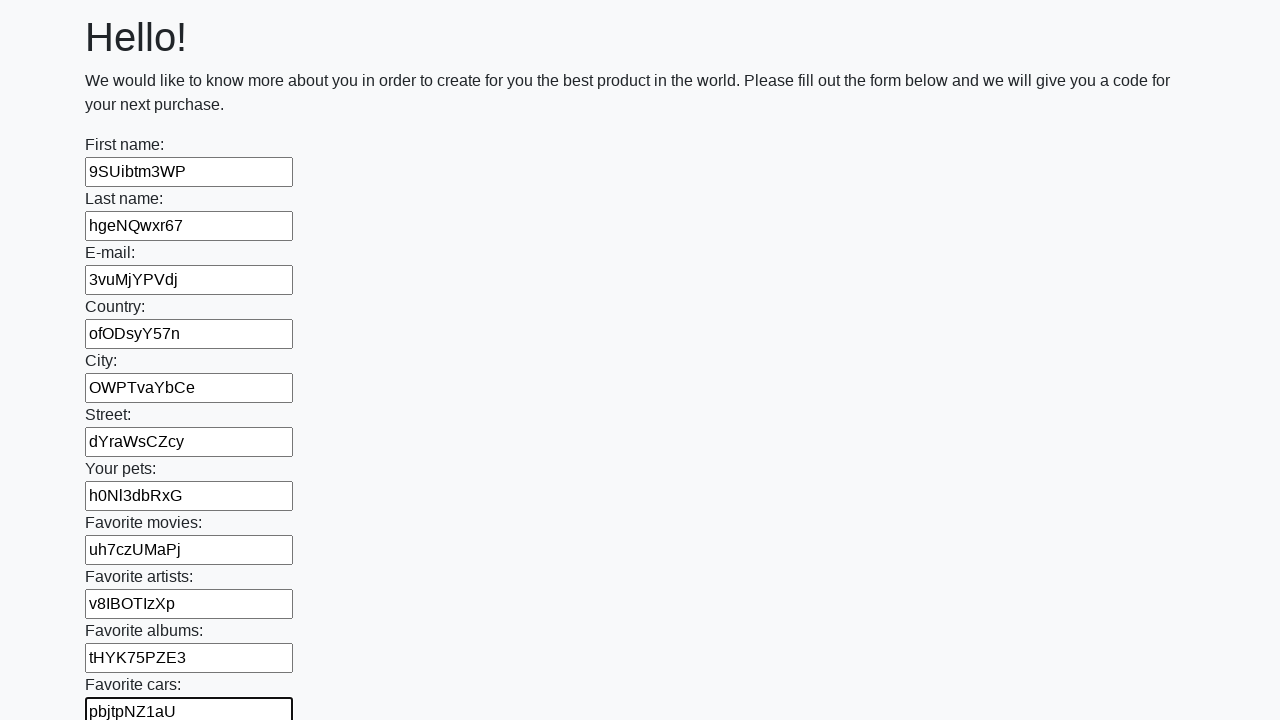

Filled input field with random text: mIUiN2LGho on input >> nth=11
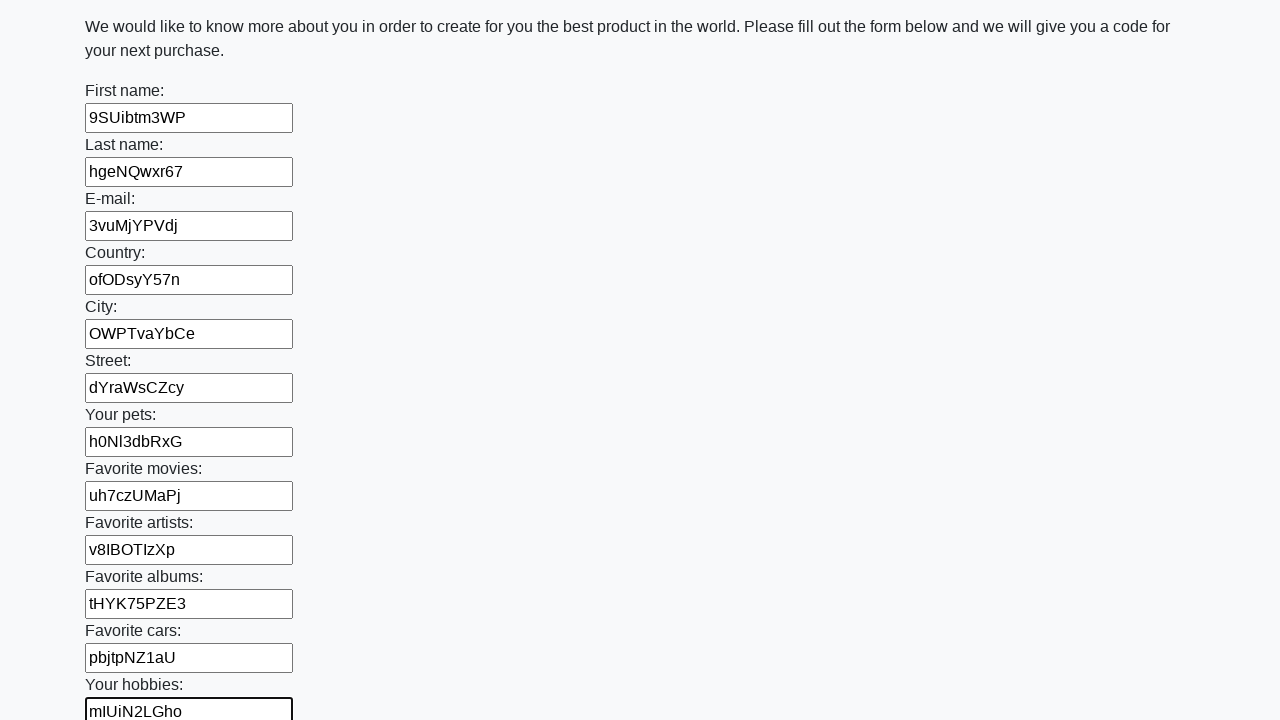

Filled input field with random text: mUI64XVJyI on input >> nth=12
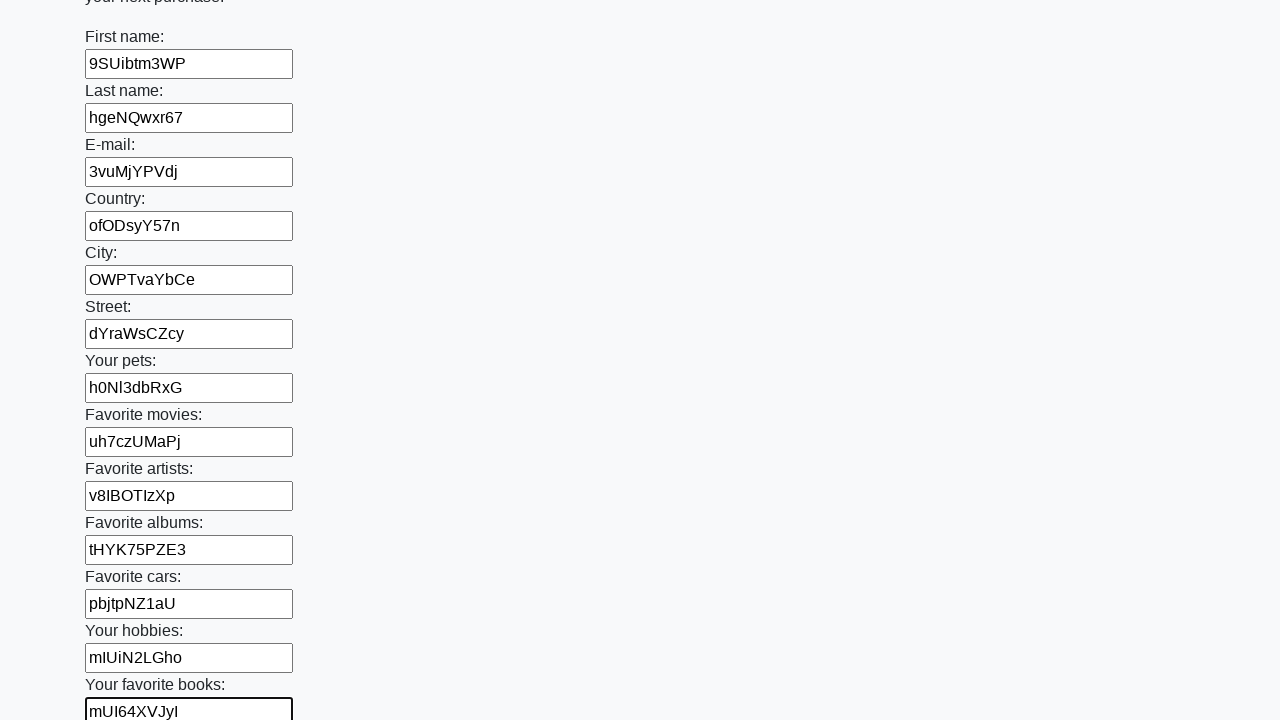

Filled input field with random text: DrOCp21tup on input >> nth=13
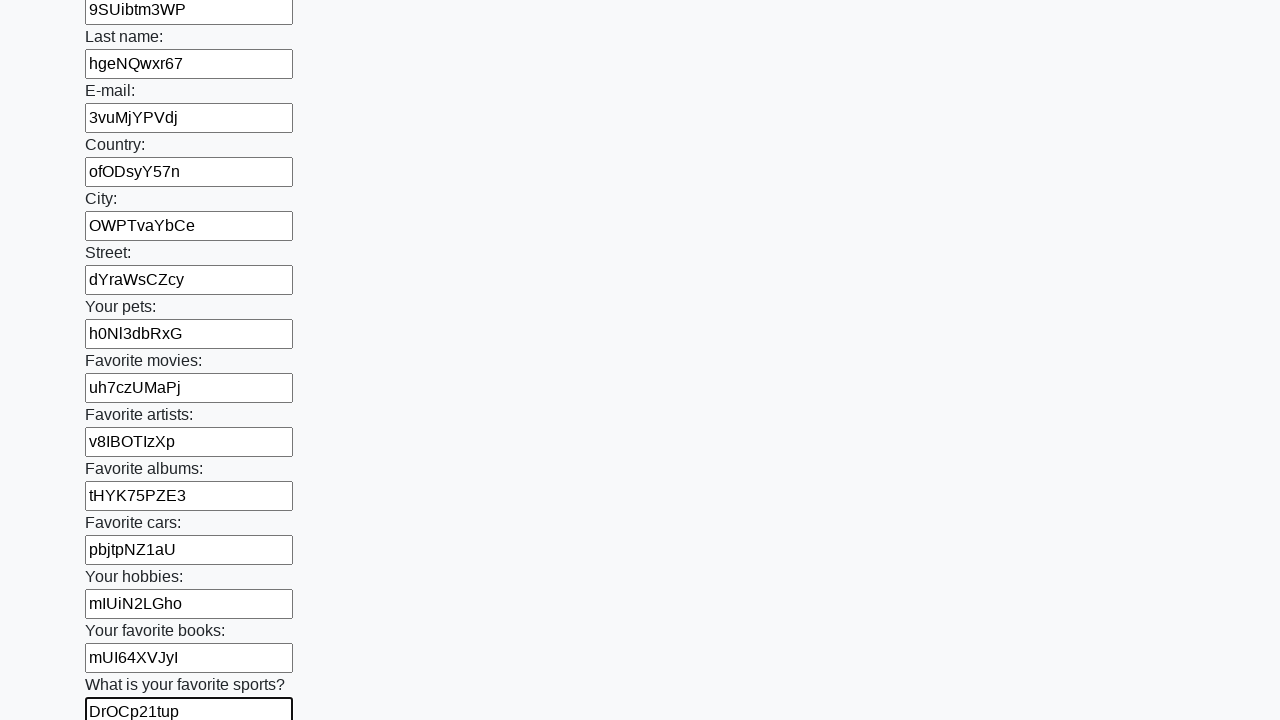

Filled input field with random text: qRC43RdT7m on input >> nth=14
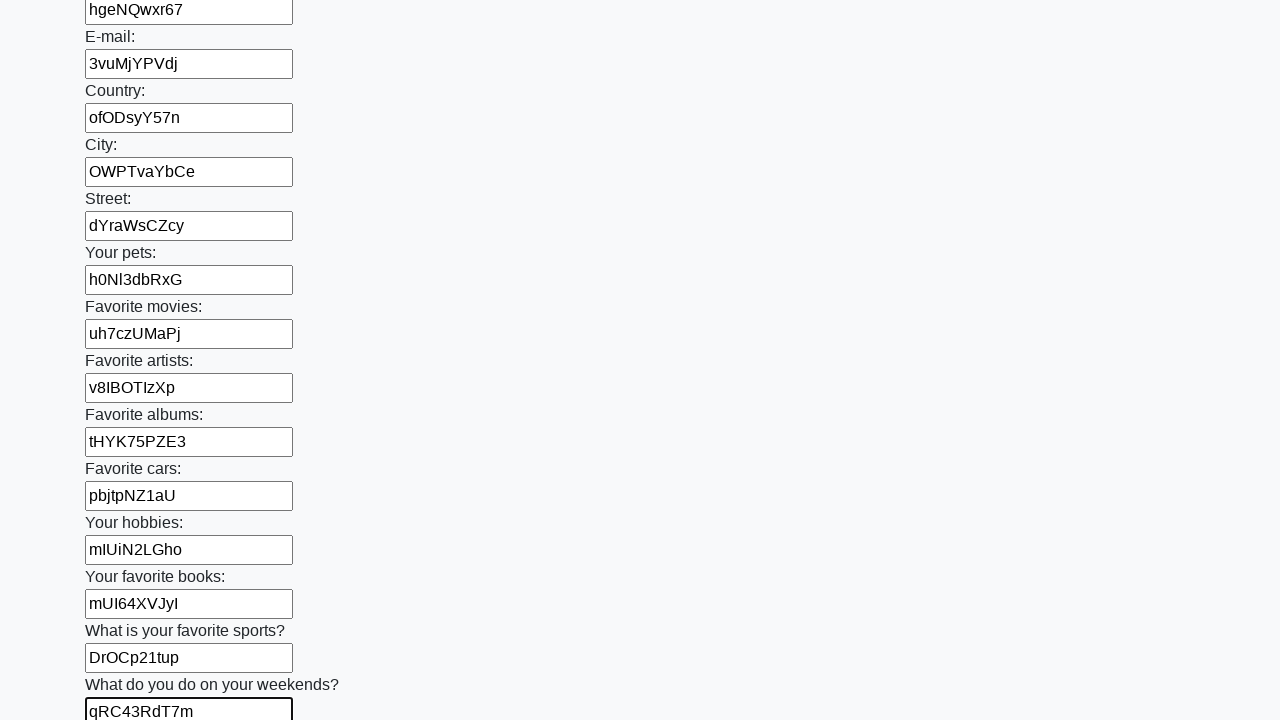

Filled input field with random text: Ux3z0hMzbz on input >> nth=15
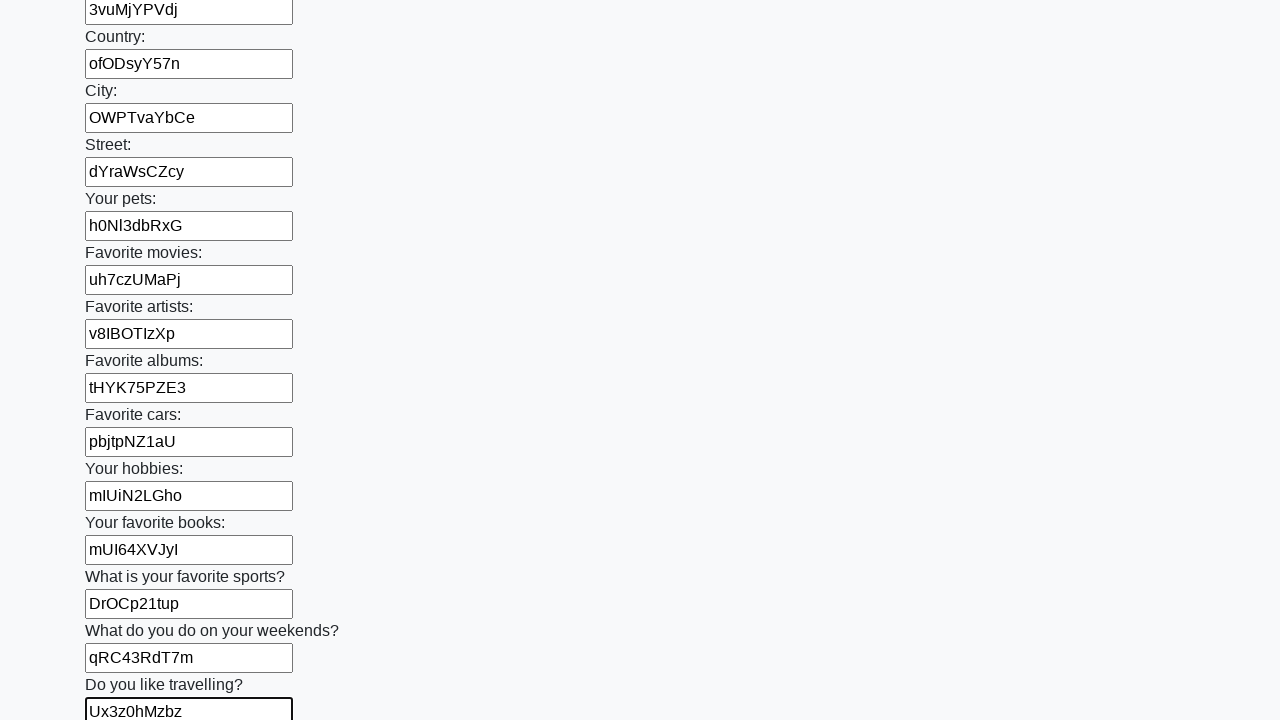

Filled input field with random text: jErnZO9Fx6 on input >> nth=16
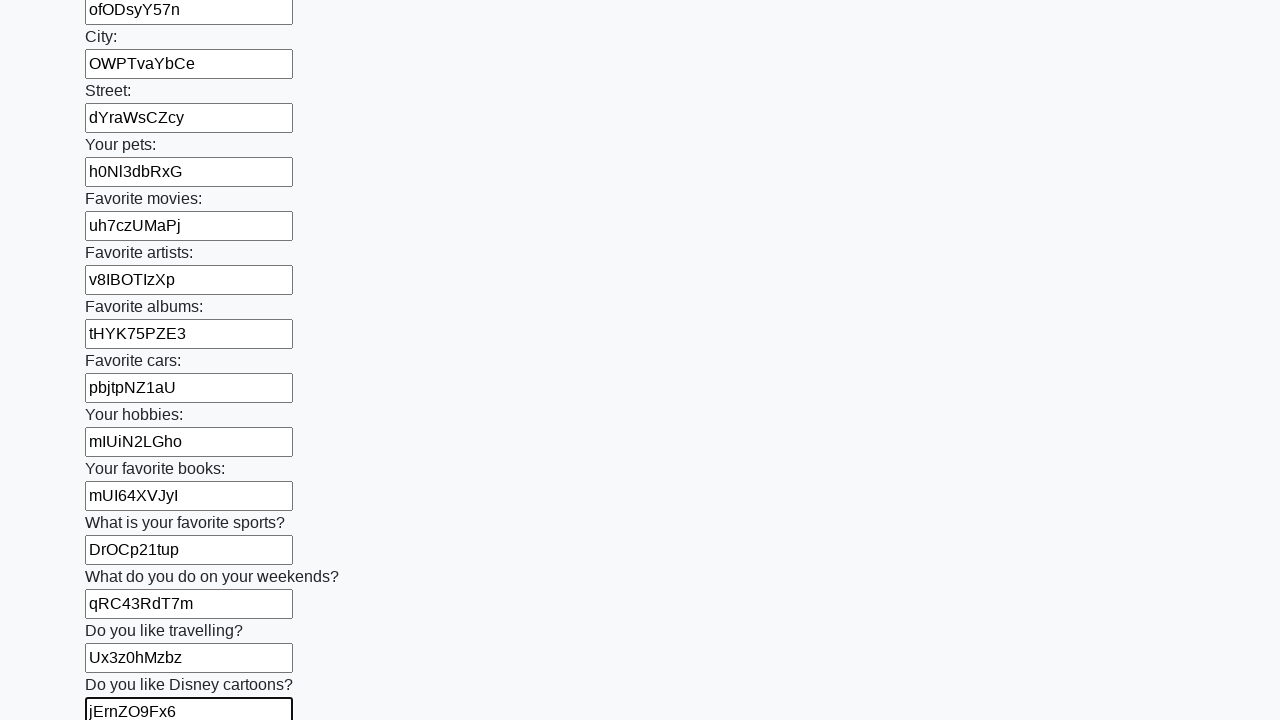

Filled input field with random text: ngJDkIsp7o on input >> nth=17
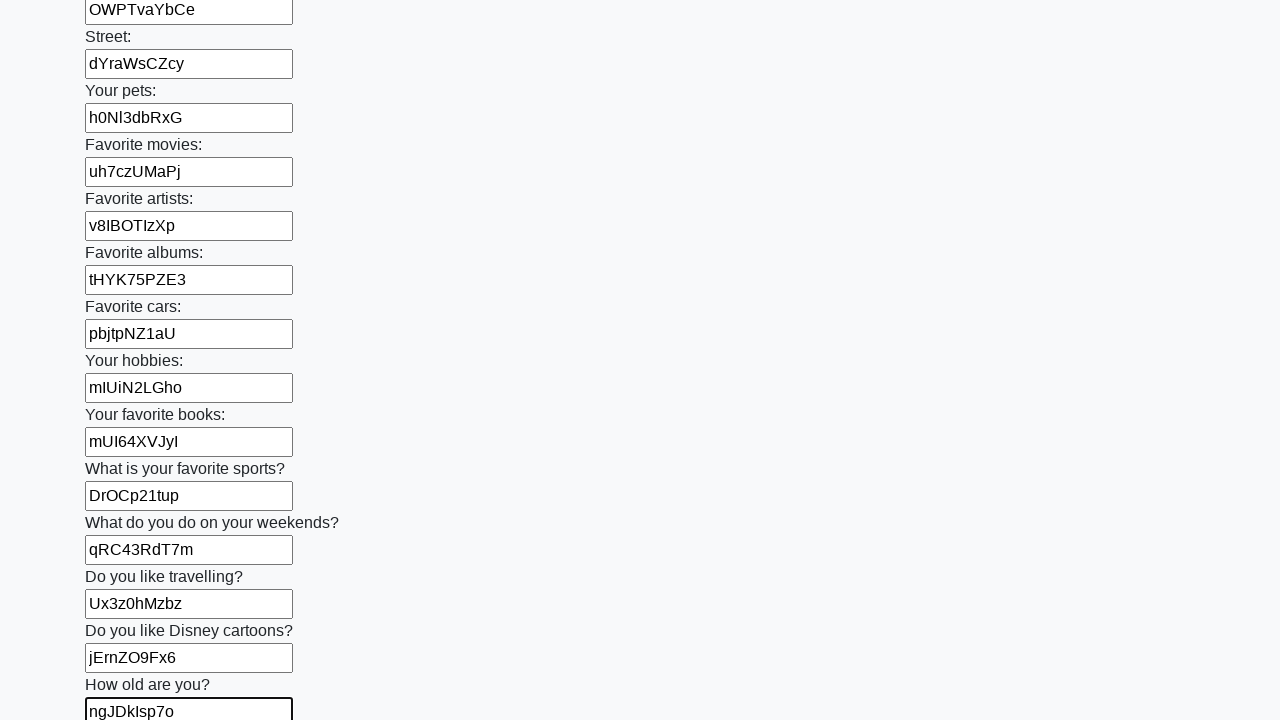

Filled input field with random text: gauN4XsBbS on input >> nth=18
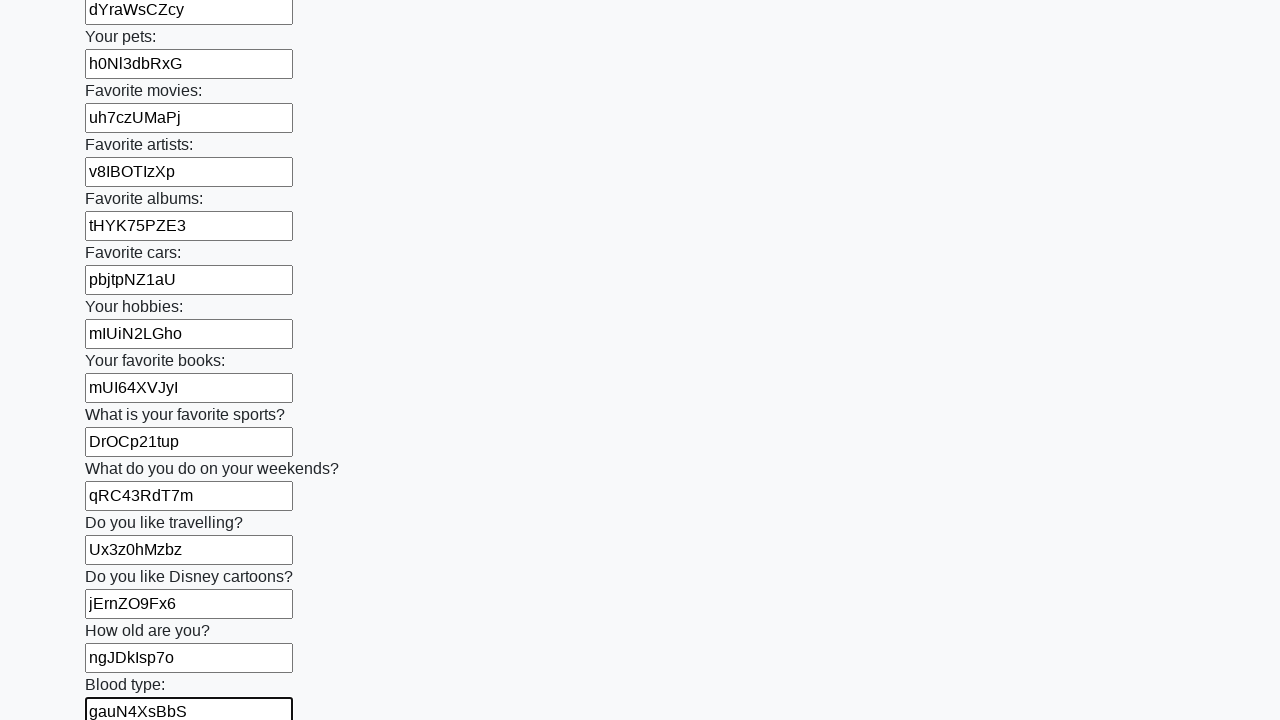

Filled input field with random text: jJ0EZSqEZb on input >> nth=19
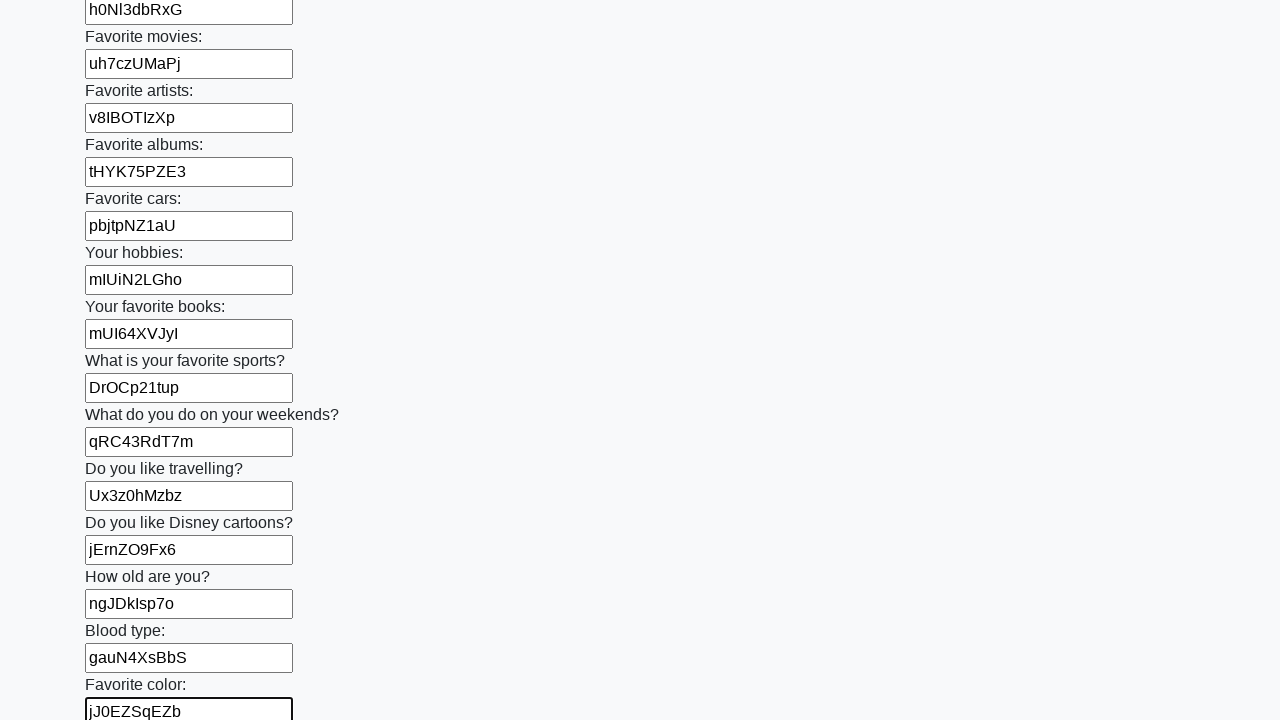

Filled input field with random text: OHGWeyq3kq on input >> nth=20
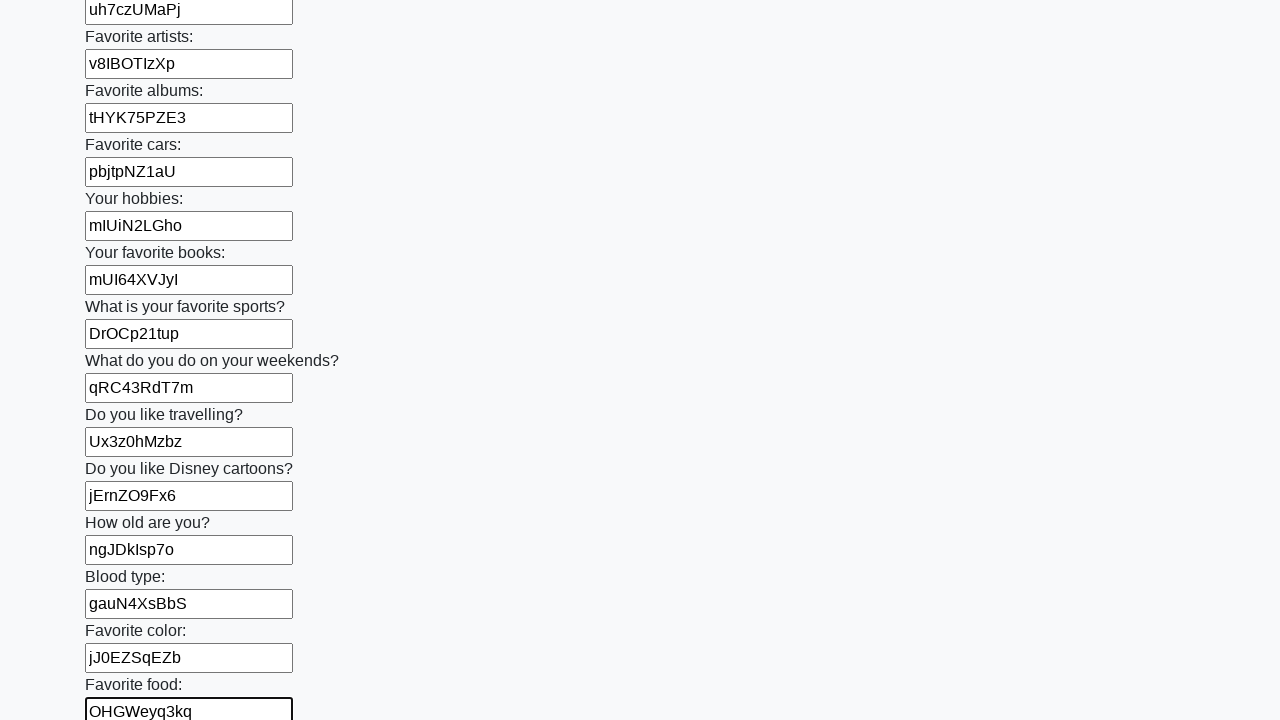

Filled input field with random text: 80lDQIaVOd on input >> nth=21
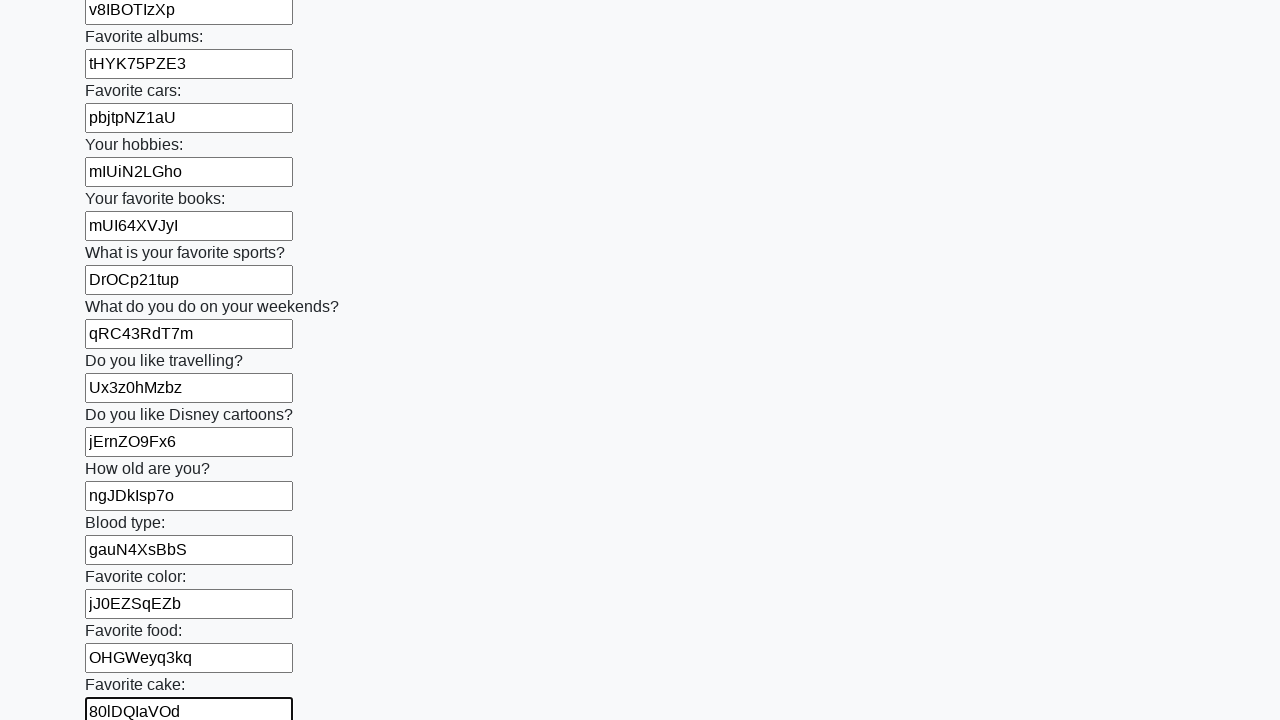

Filled input field with random text: RFox32pLOH on input >> nth=22
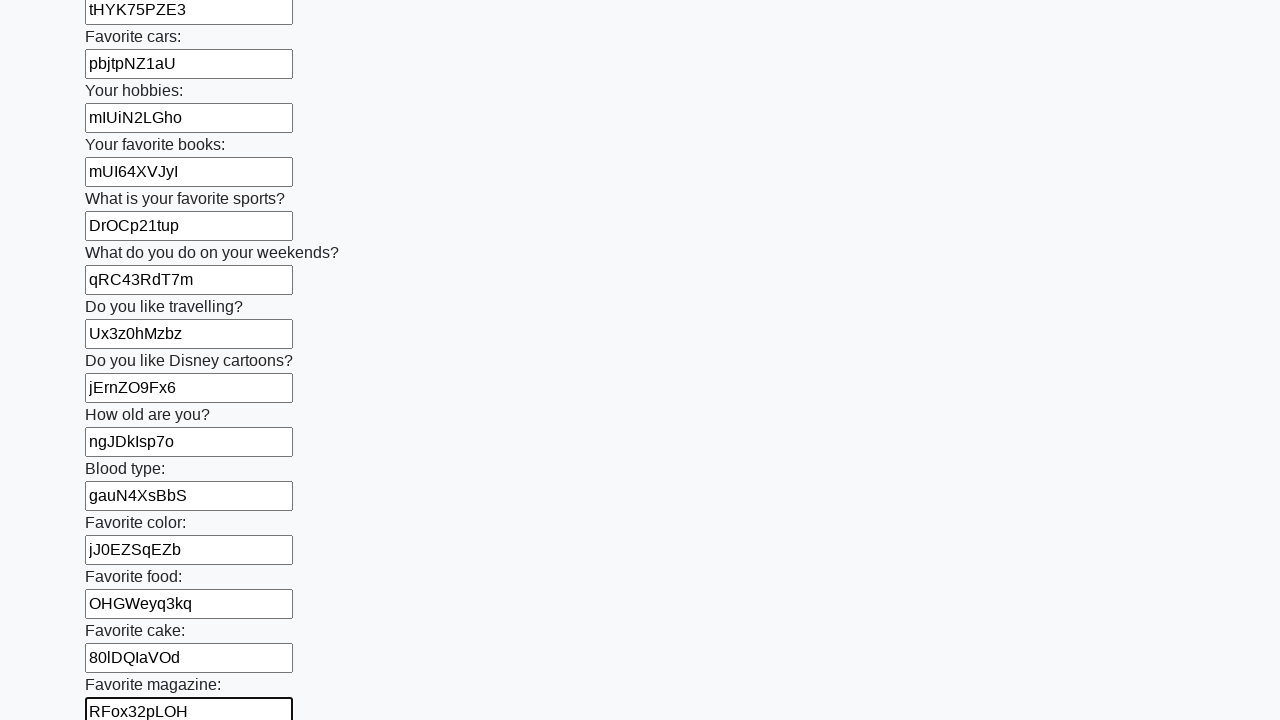

Filled input field with random text: 85MfcaegX4 on input >> nth=23
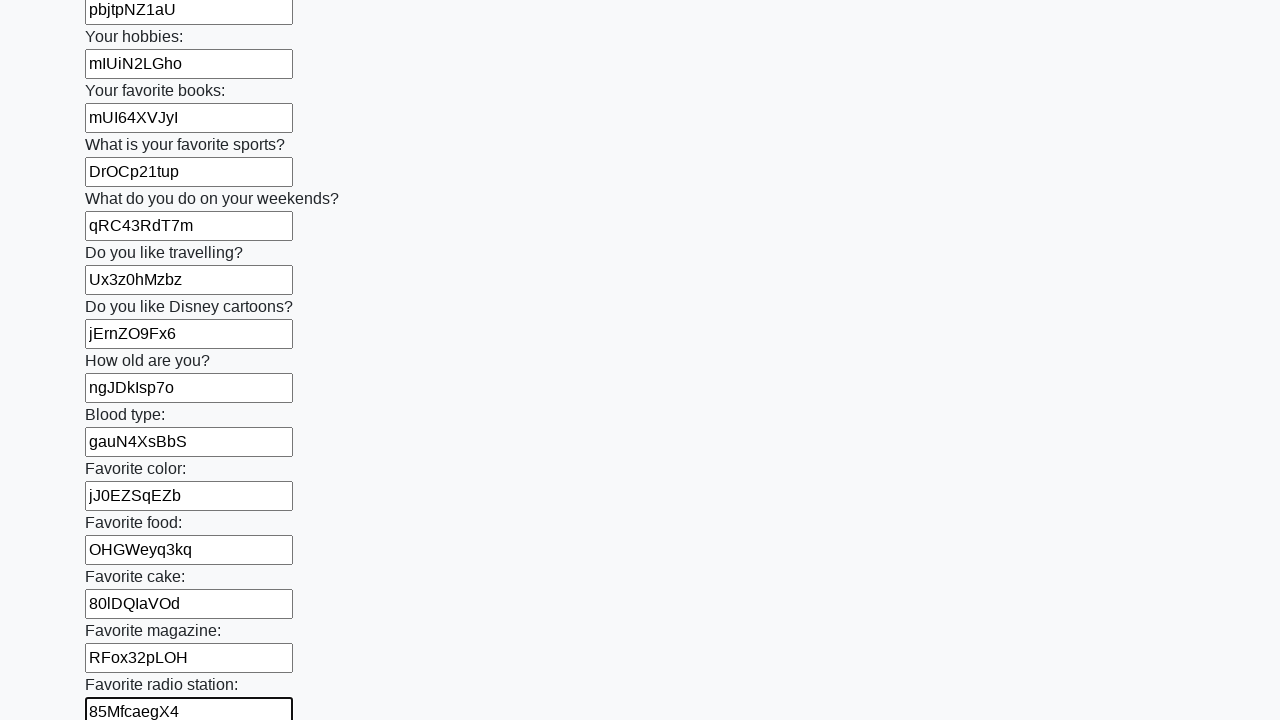

Filled input field with random text: nVb8XqcI42 on input >> nth=24
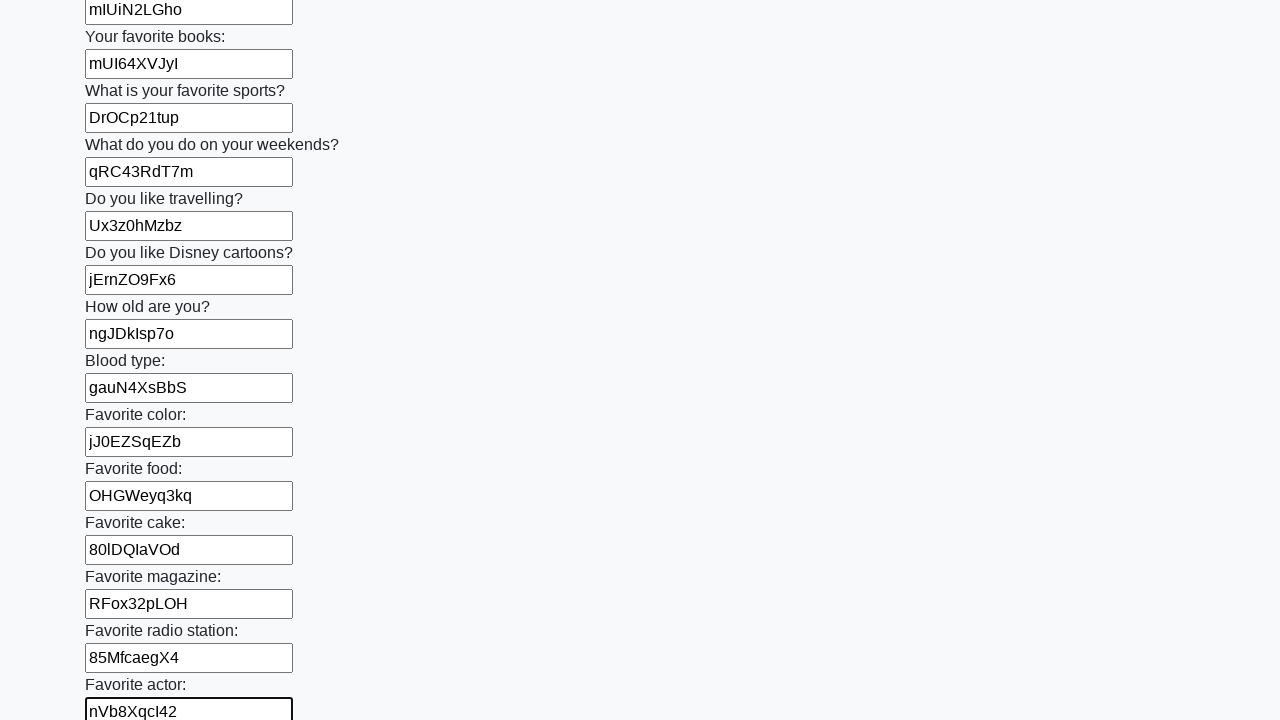

Filled input field with random text: t7mC1sXWaN on input >> nth=25
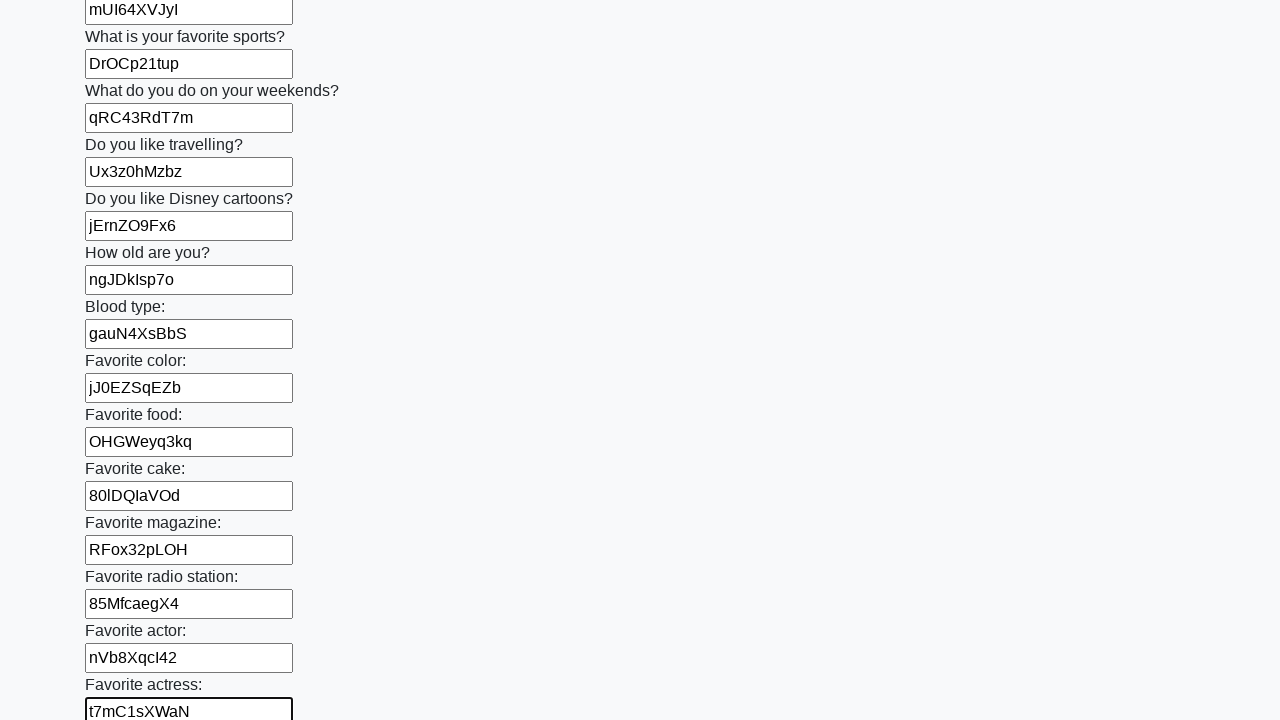

Filled input field with random text: RCqQi4YJ1P on input >> nth=26
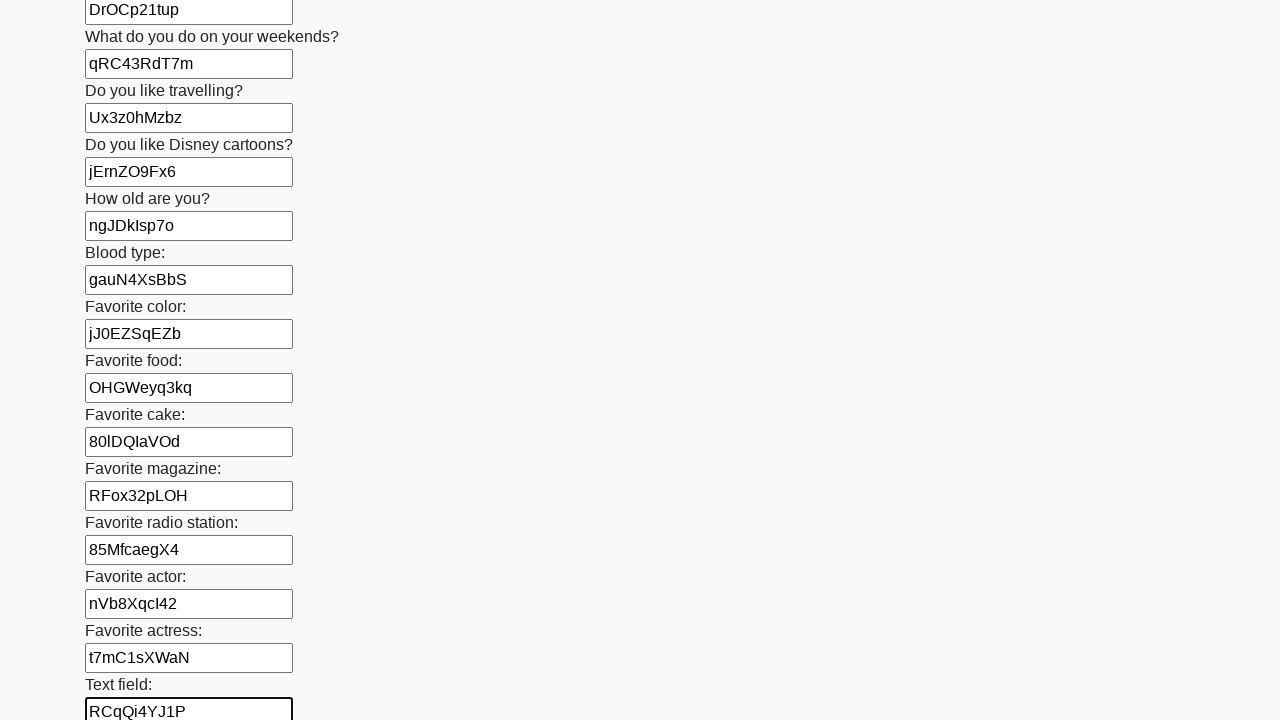

Filled input field with random text: YrMsEY9lAj on input >> nth=27
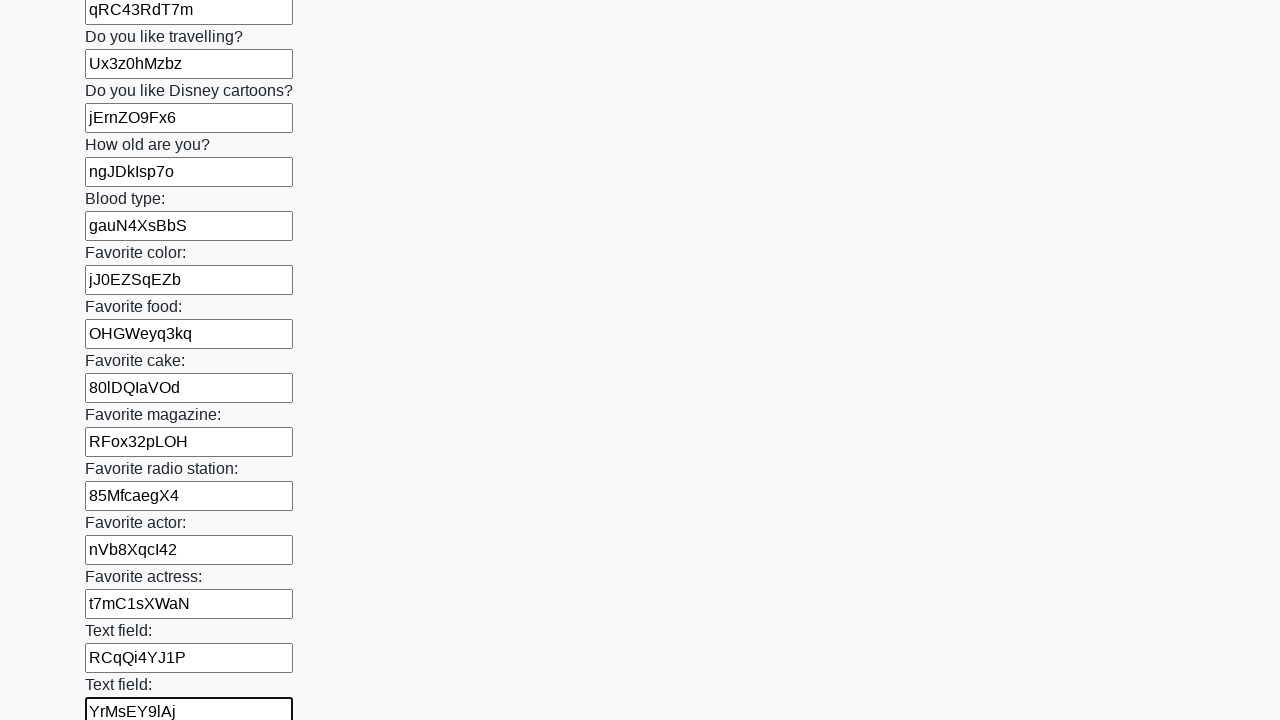

Filled input field with random text: LLsH9Pp48G on input >> nth=28
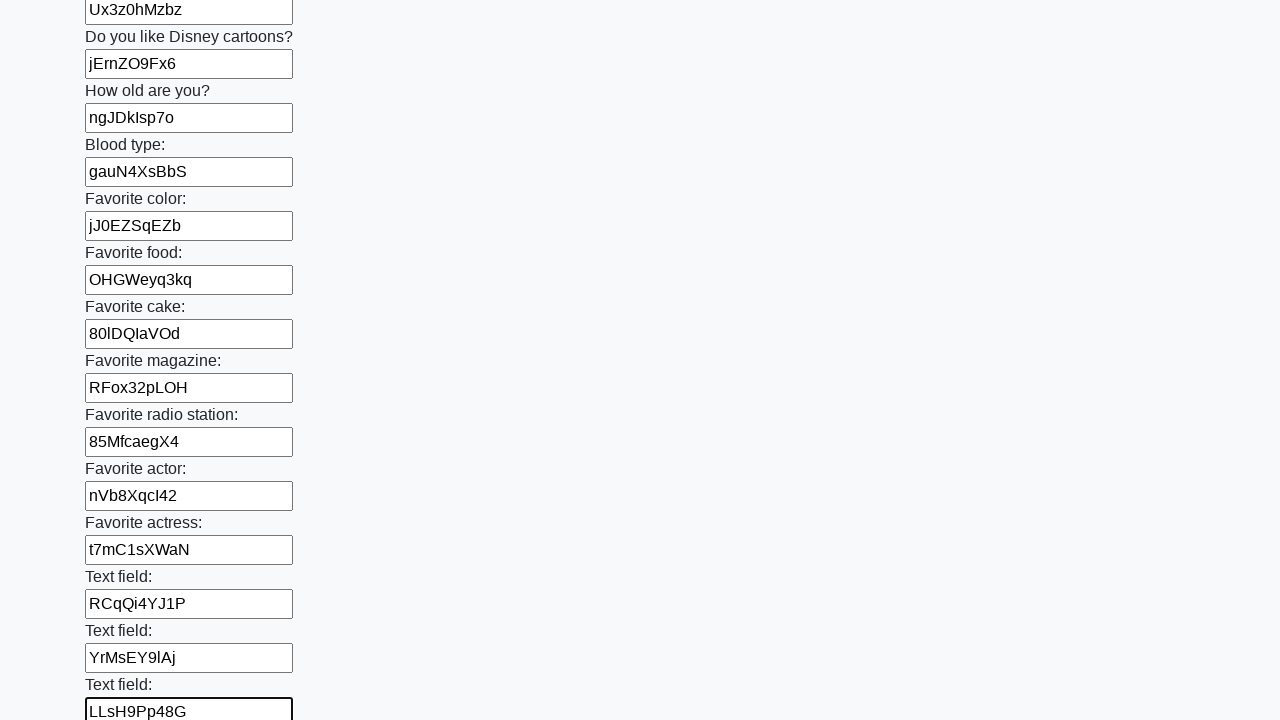

Filled input field with random text: bLWFlltD53 on input >> nth=29
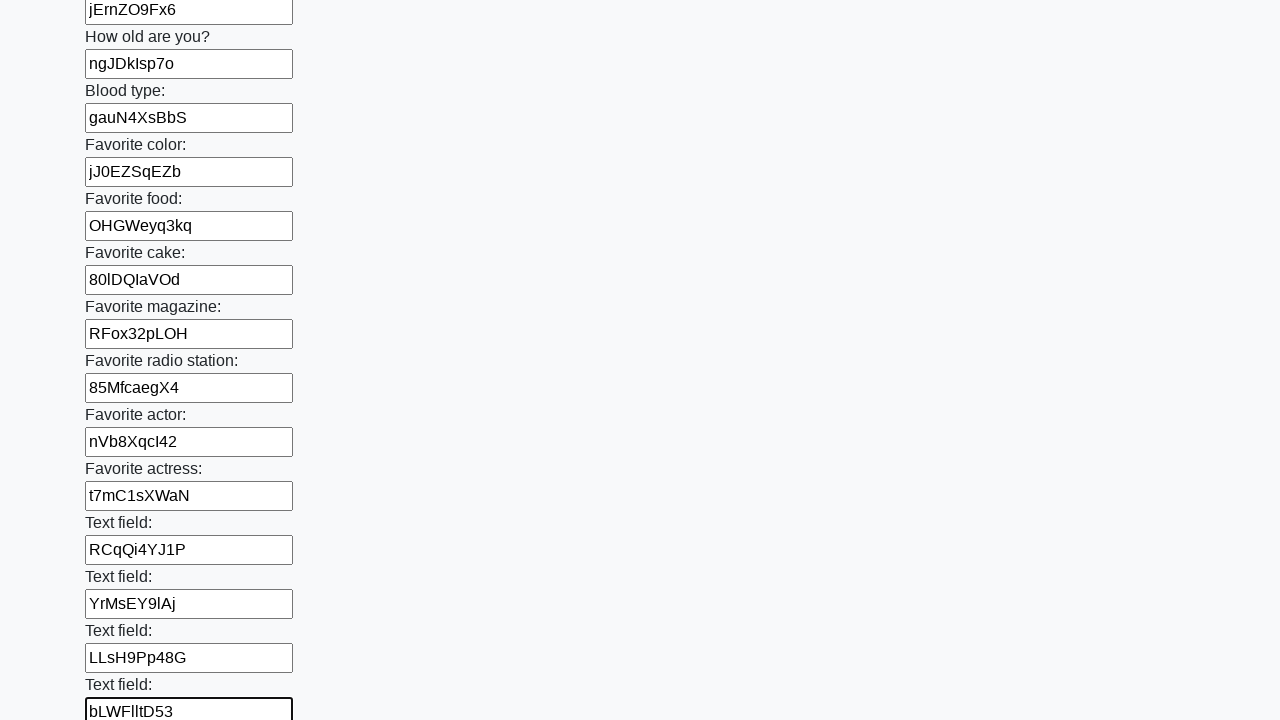

Filled input field with random text: VwUzKDcHkA on input >> nth=30
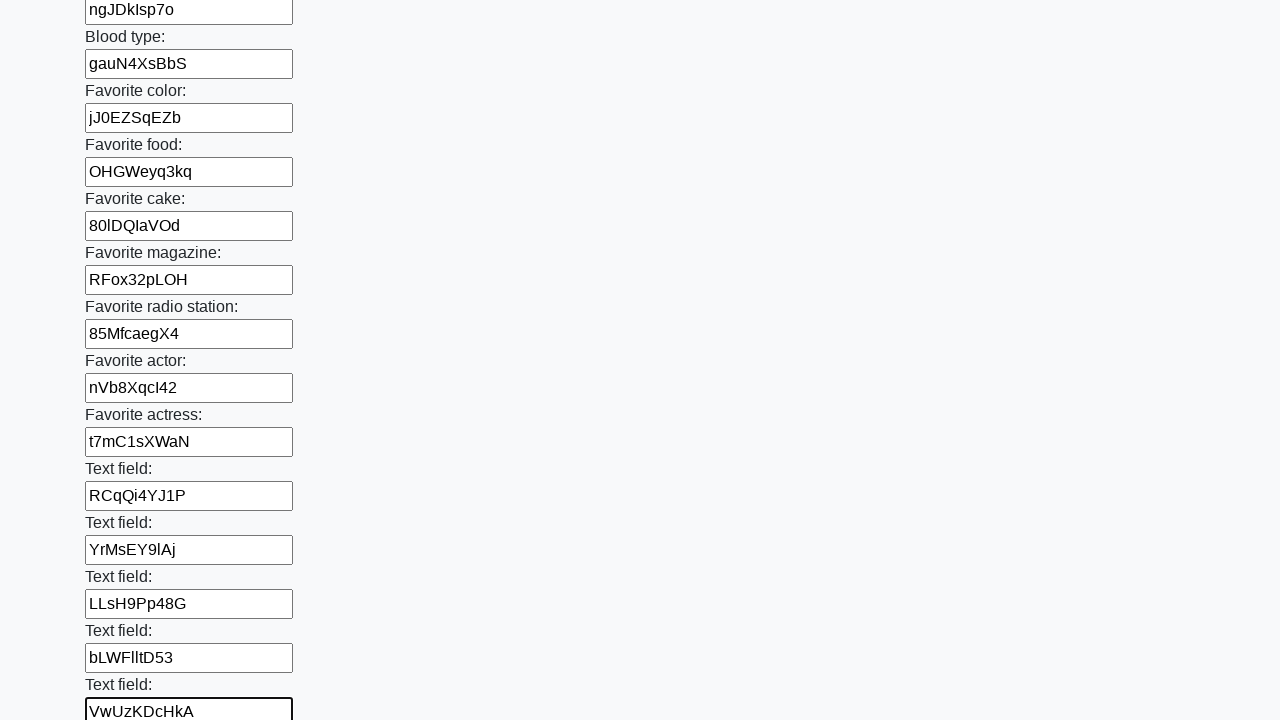

Filled input field with random text: gjLPZEMNNG on input >> nth=31
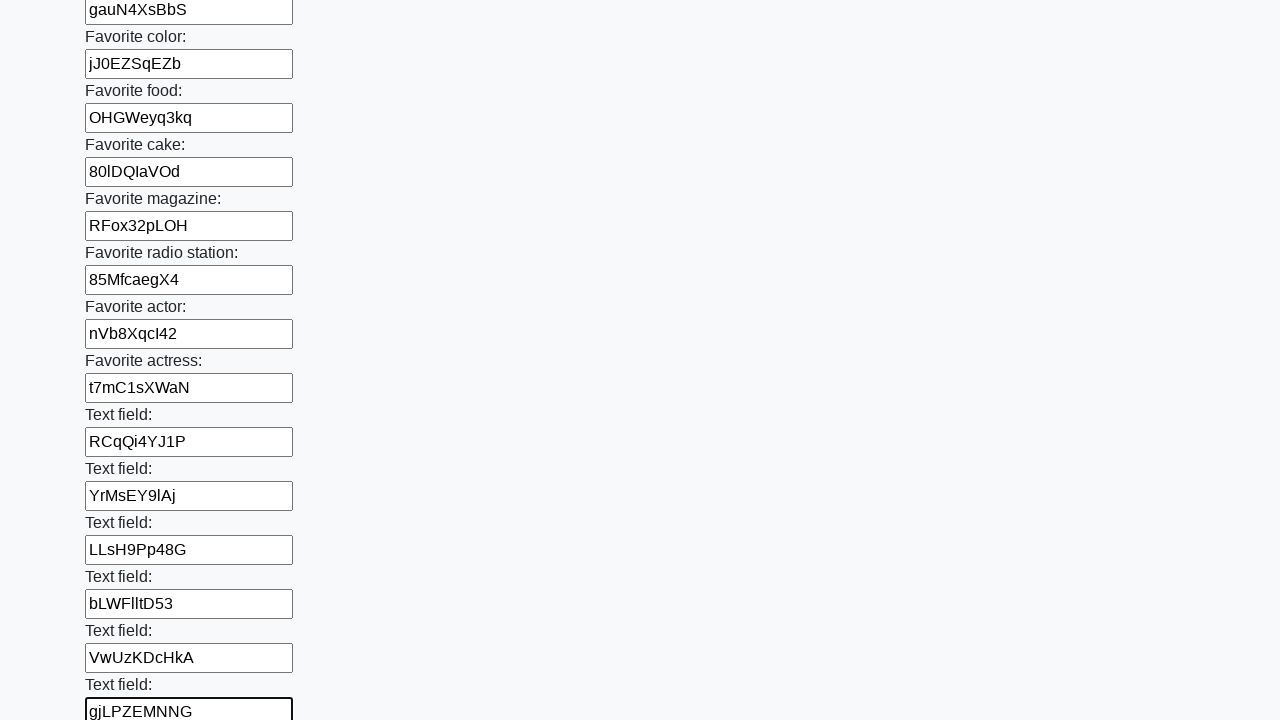

Filled input field with random text: oMowVdeAhq on input >> nth=32
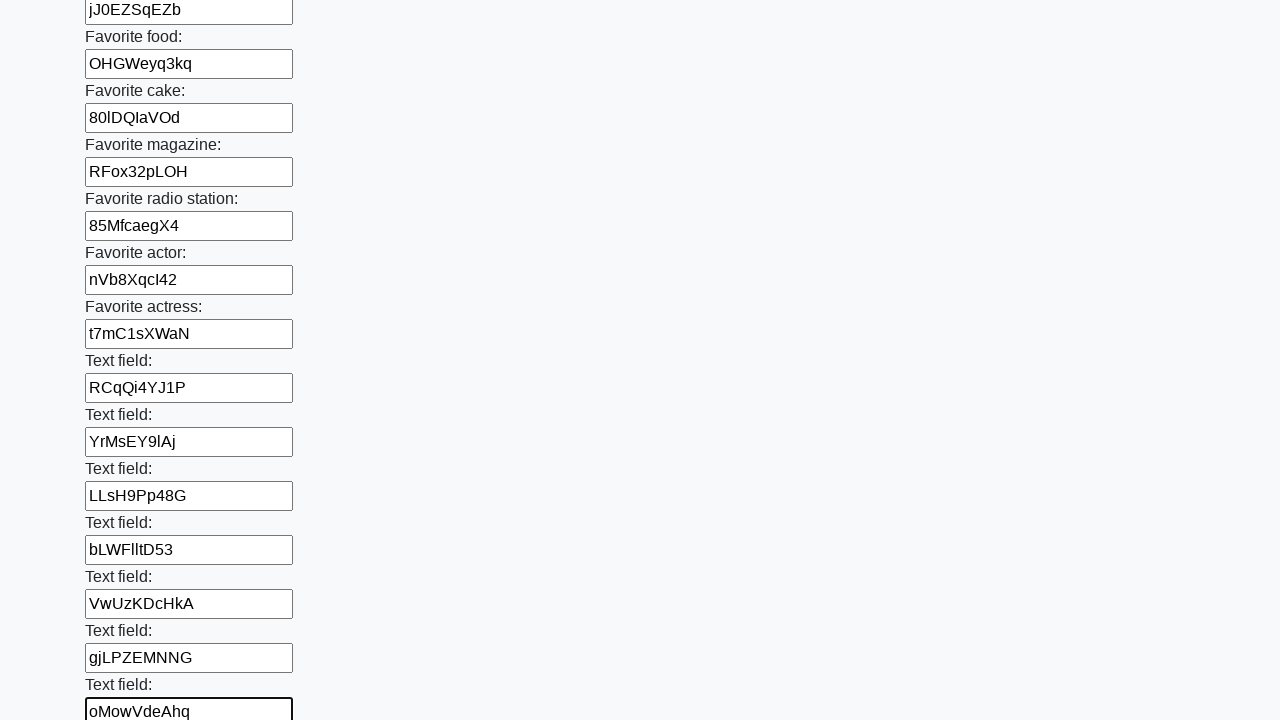

Filled input field with random text: JgqzMh4GFt on input >> nth=33
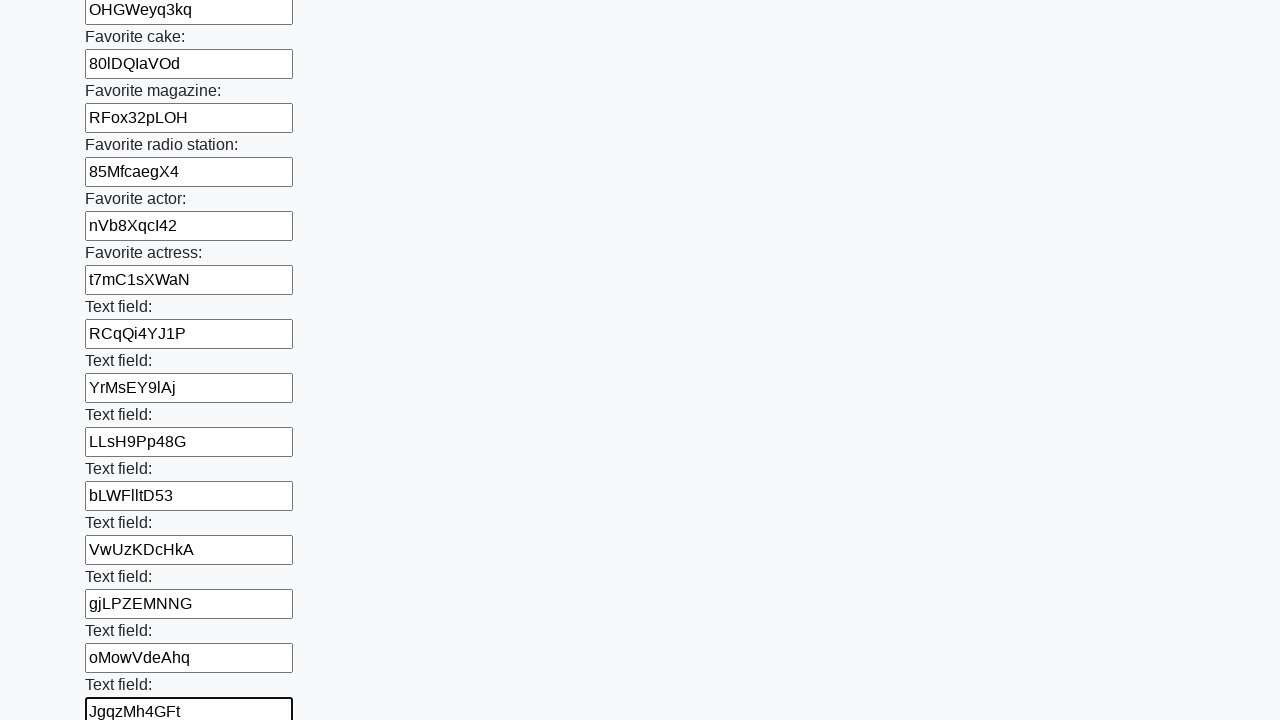

Filled input field with random text: ARvSV01EpZ on input >> nth=34
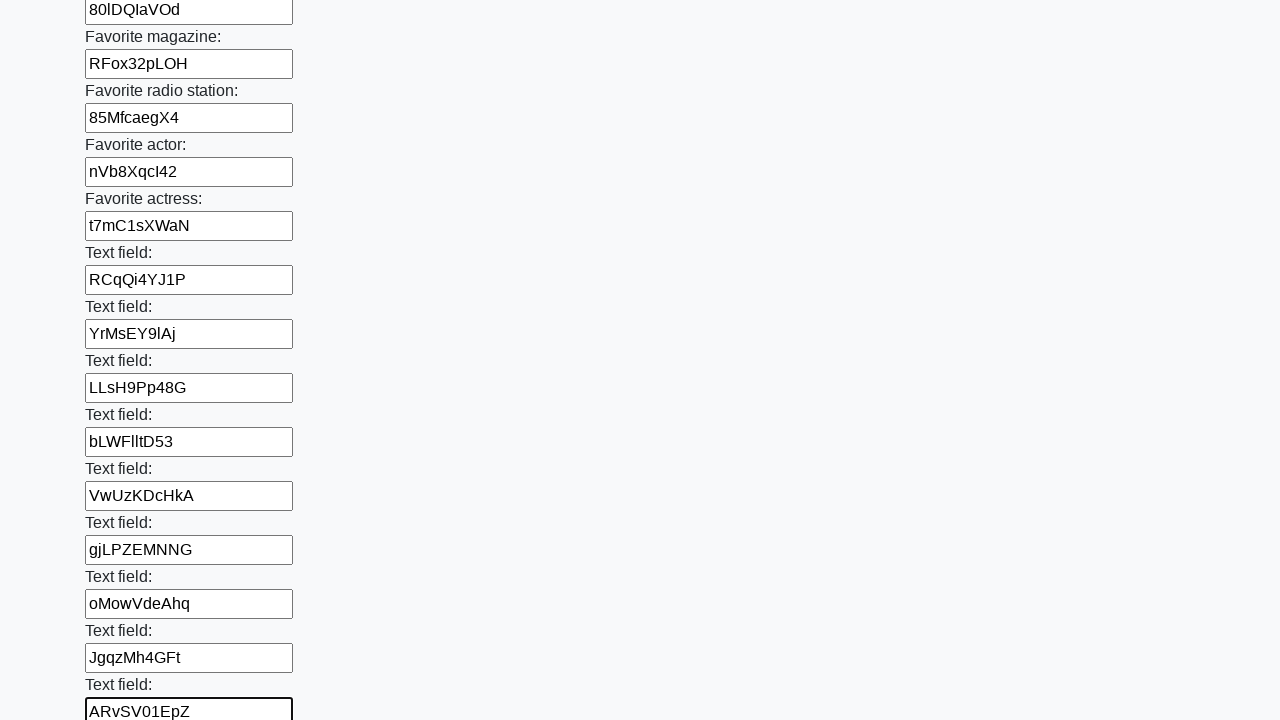

Filled input field with random text: wtf3zMCZzJ on input >> nth=35
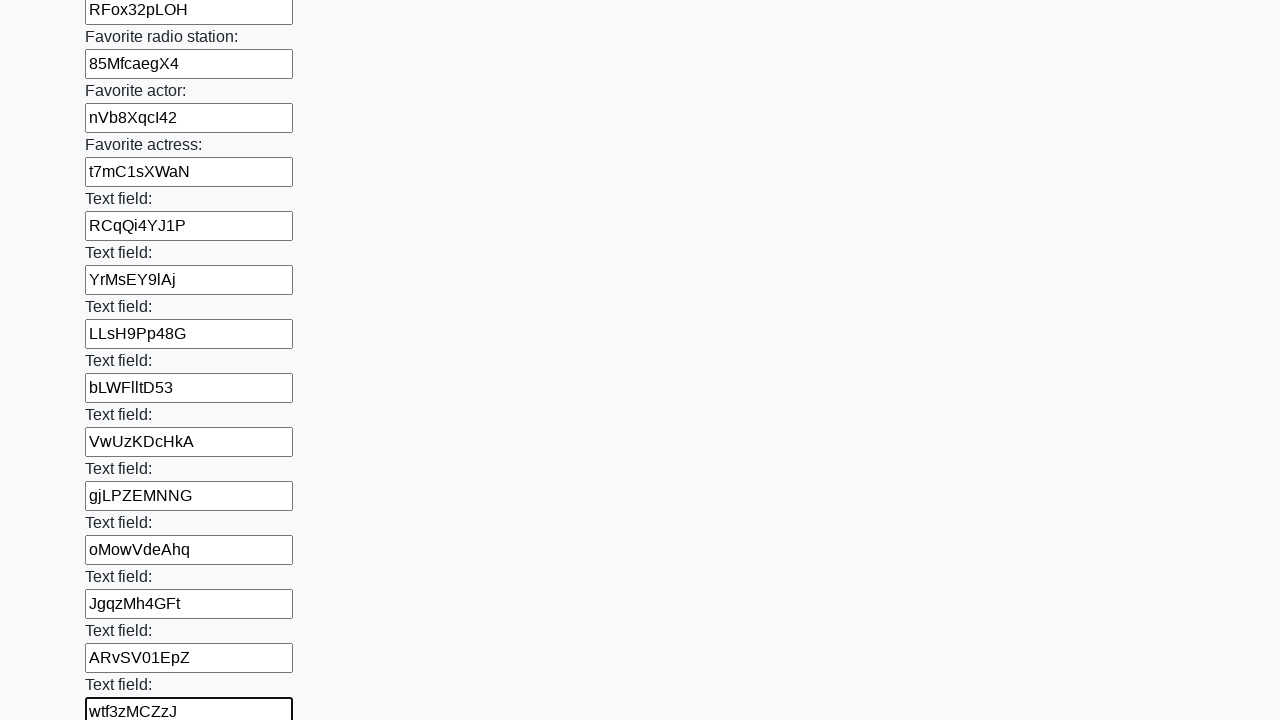

Filled input field with random text: taVdKJRVtl on input >> nth=36
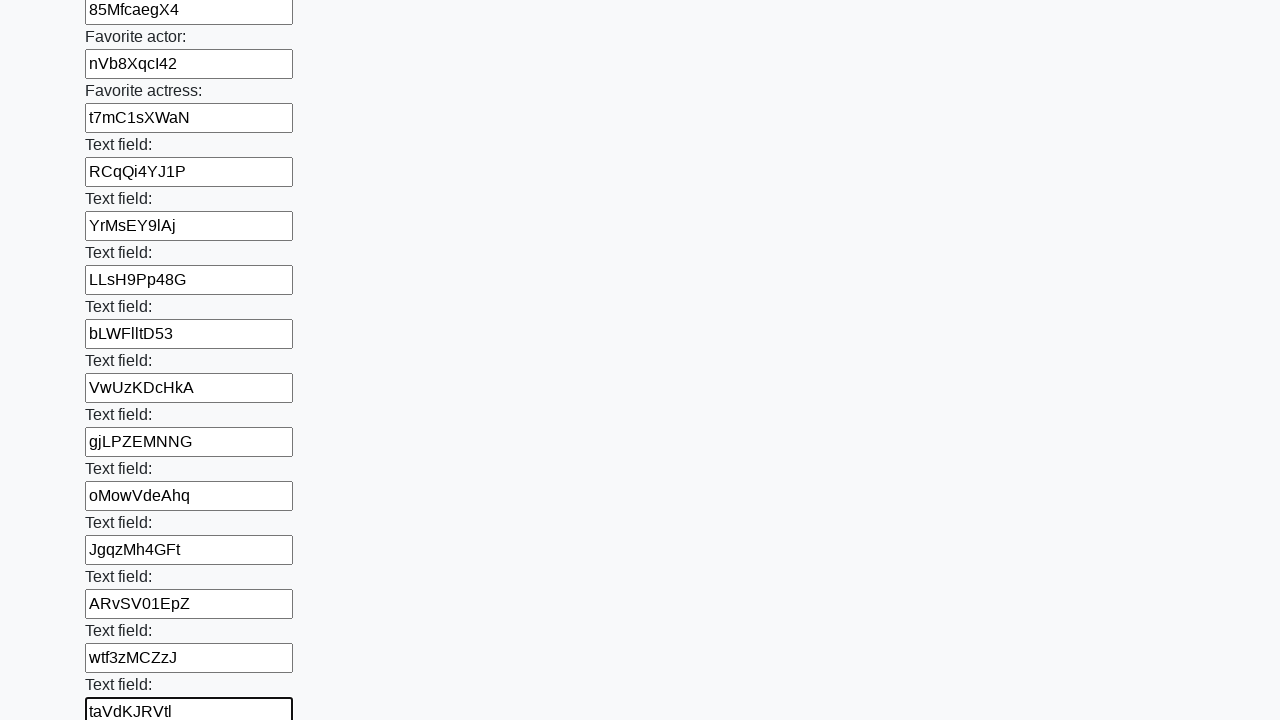

Filled input field with random text: XK6faENkzA on input >> nth=37
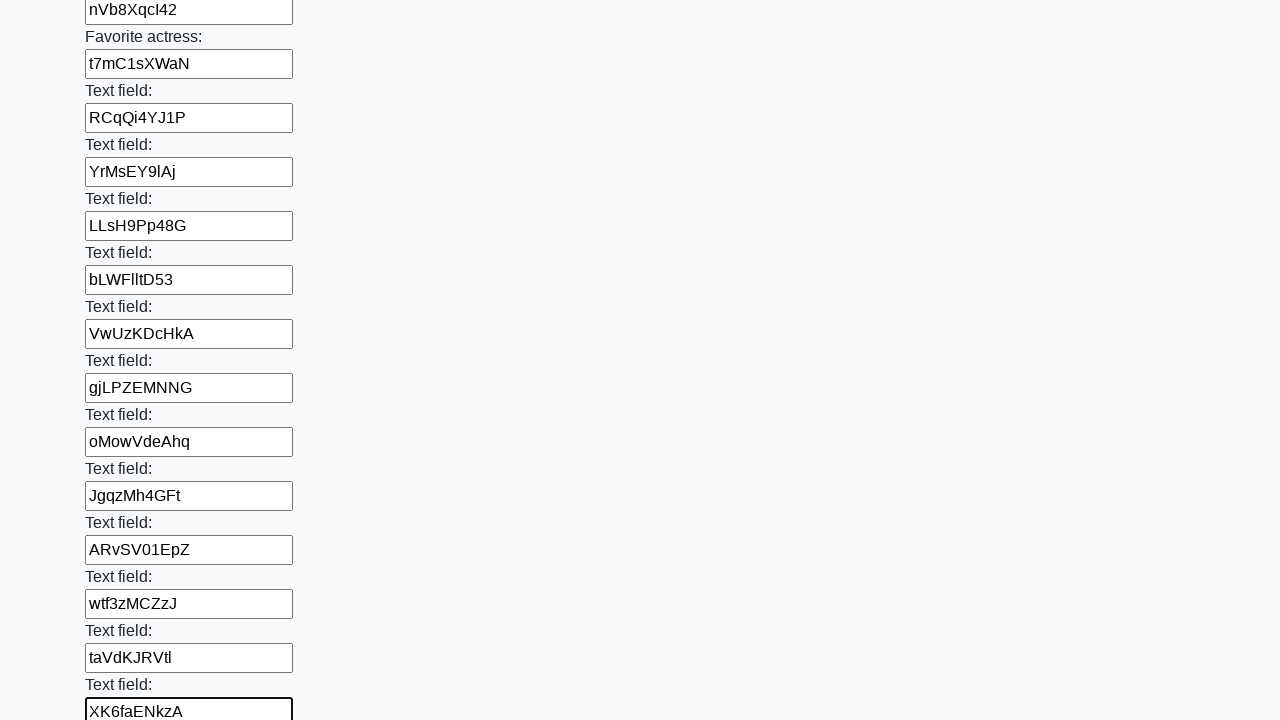

Filled input field with random text: ypfheOk2Kh on input >> nth=38
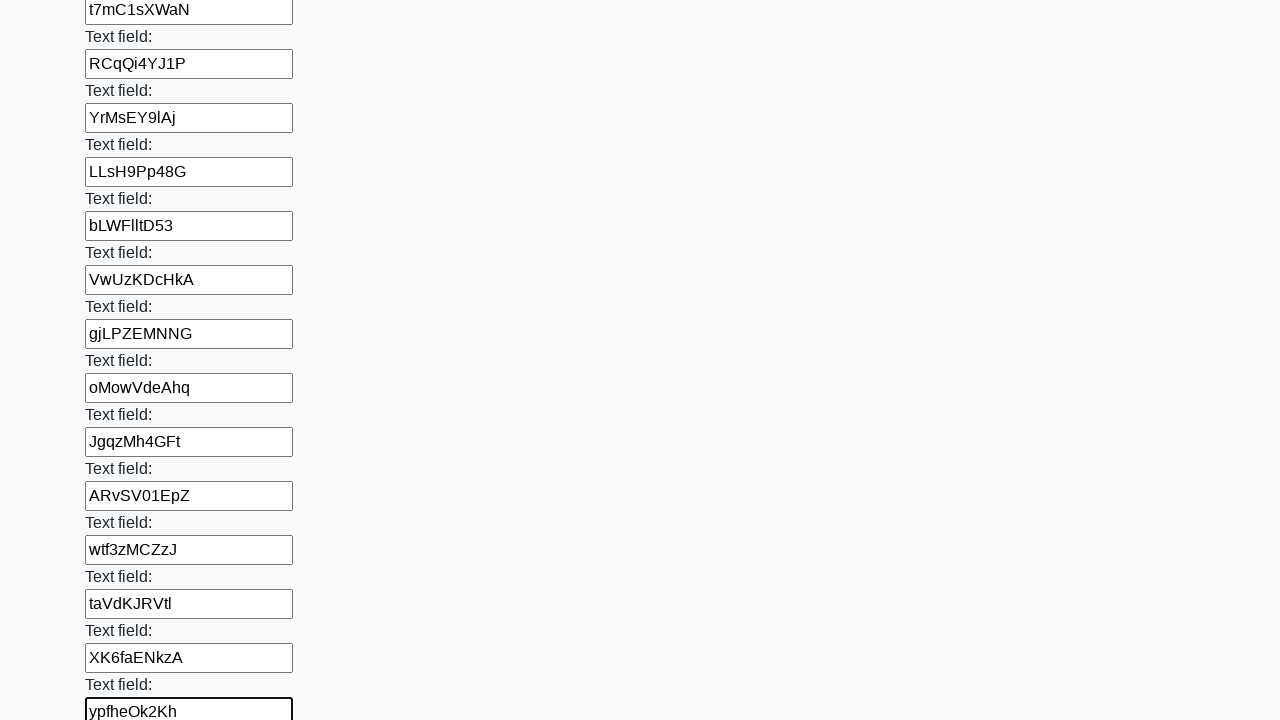

Filled input field with random text: 02orAqsG2i on input >> nth=39
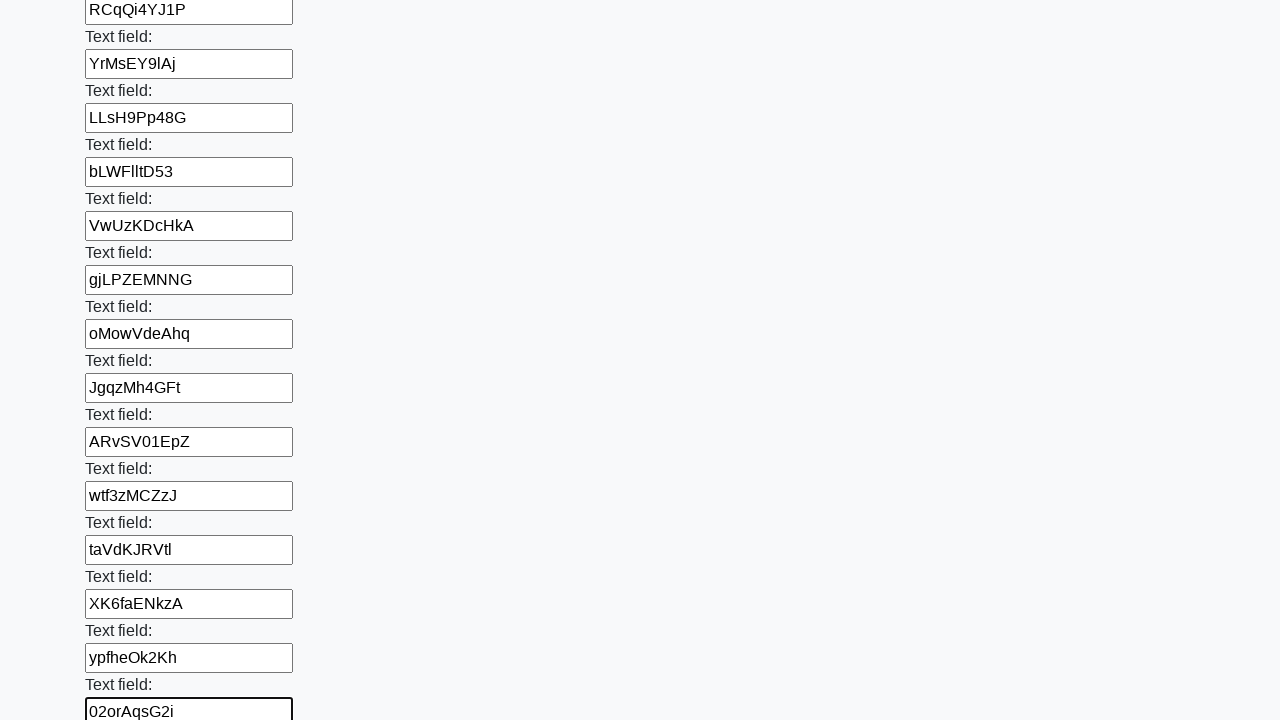

Filled input field with random text: Hh9dw69r5P on input >> nth=40
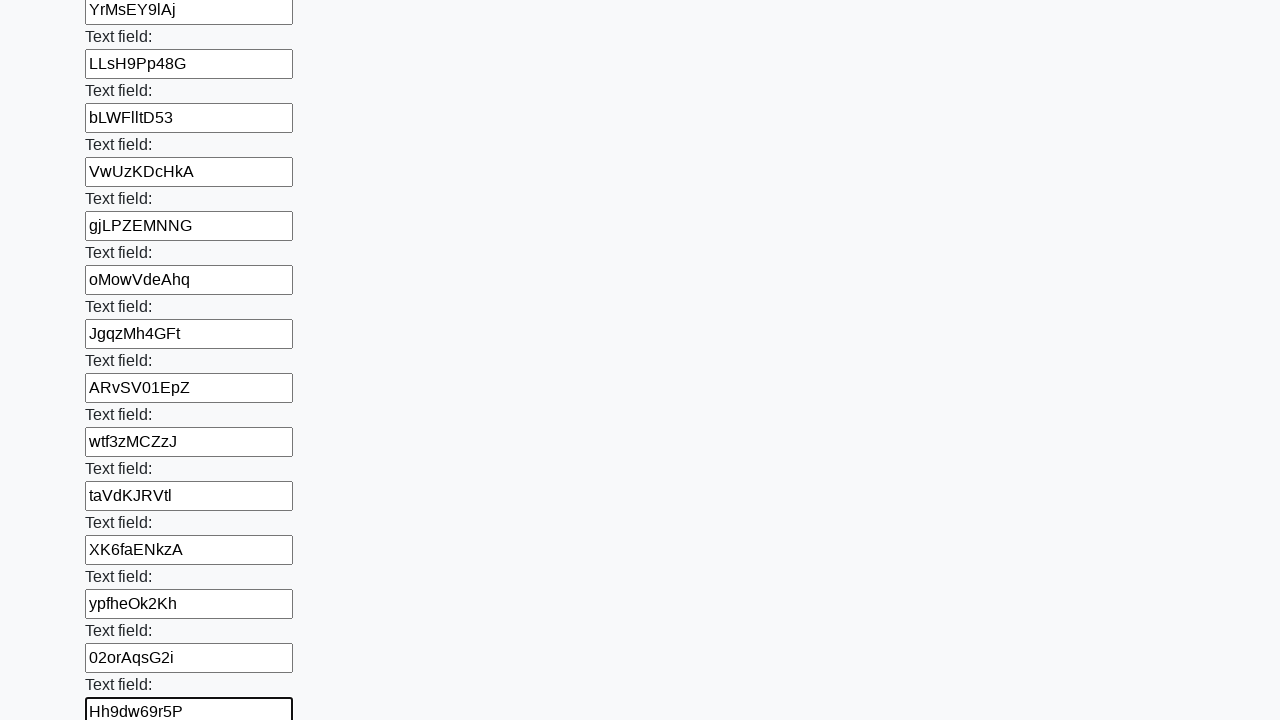

Filled input field with random text: WwL7VSffWJ on input >> nth=41
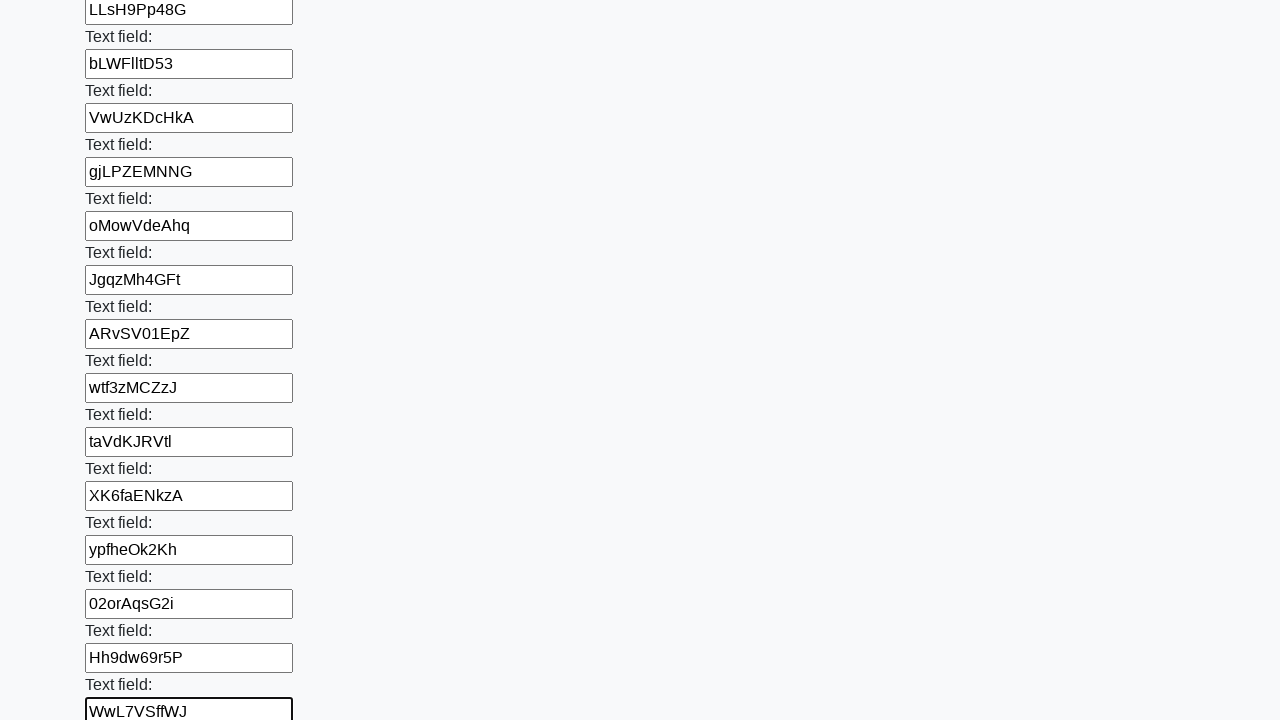

Filled input field with random text: Fa9DHK0tAr on input >> nth=42
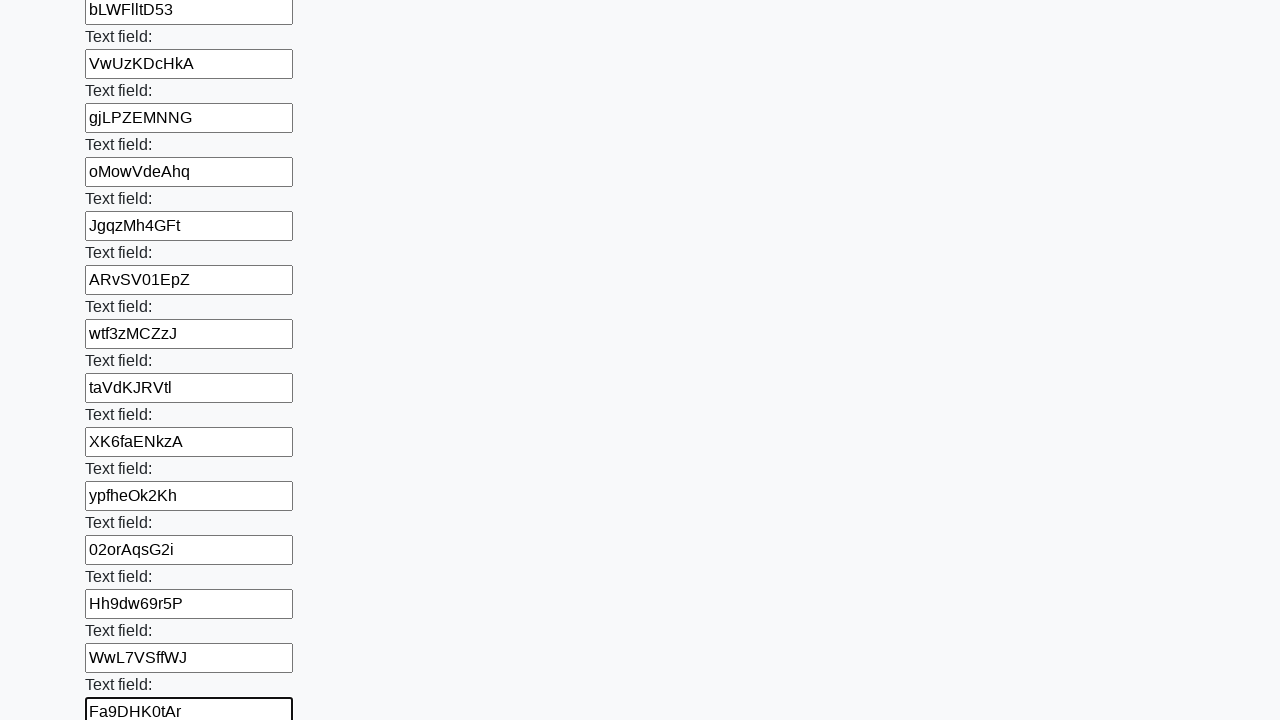

Filled input field with random text: noiH8LvnT5 on input >> nth=43
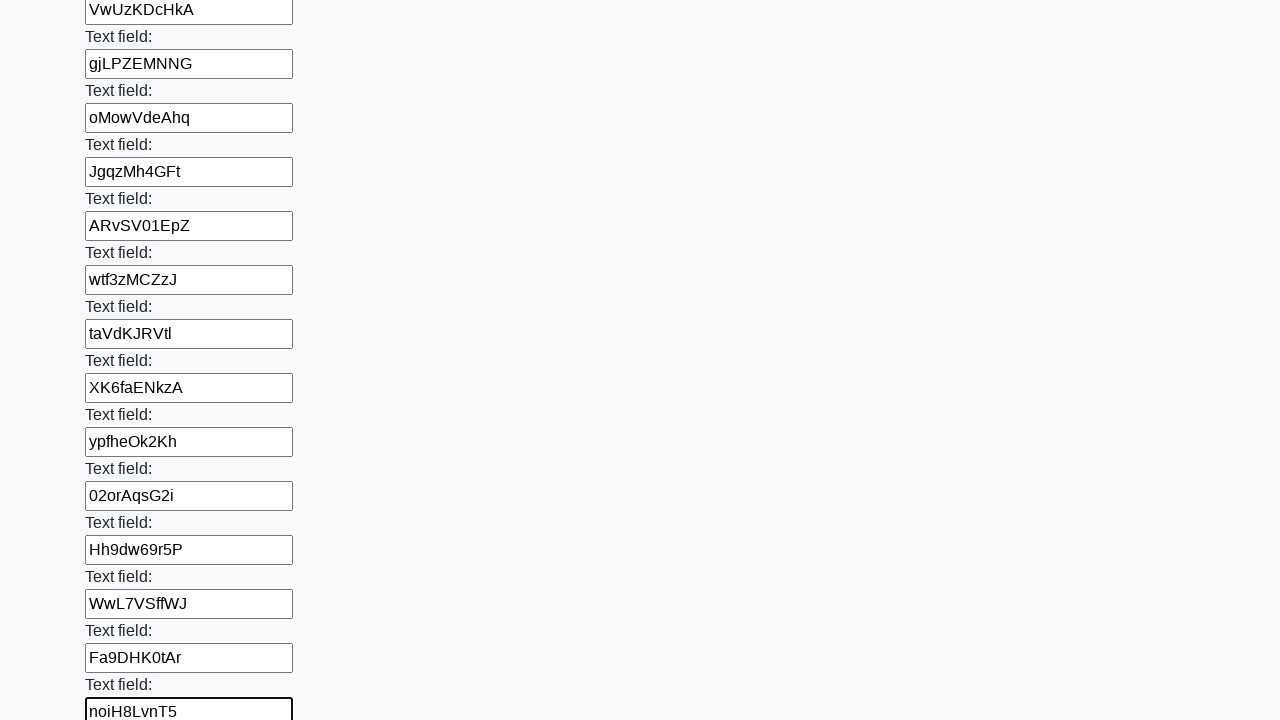

Filled input field with random text: Ax6e1msZGm on input >> nth=44
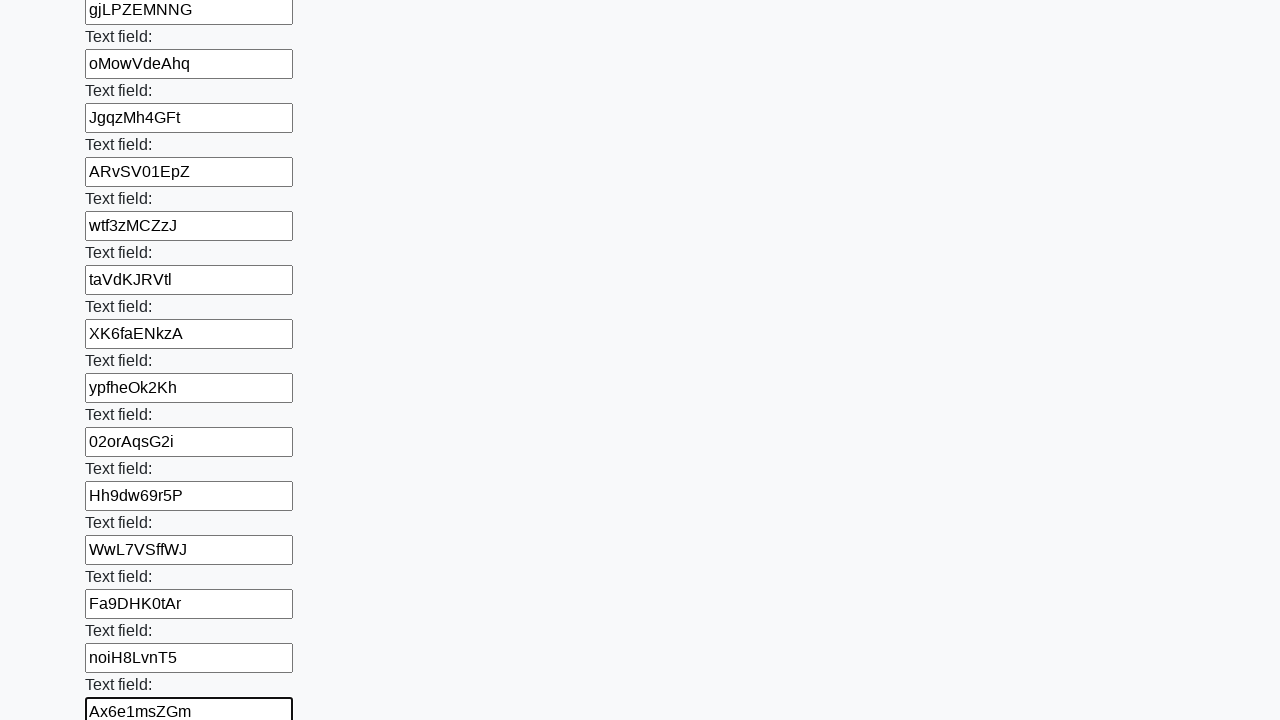

Filled input field with random text: KBjE7rGe1k on input >> nth=45
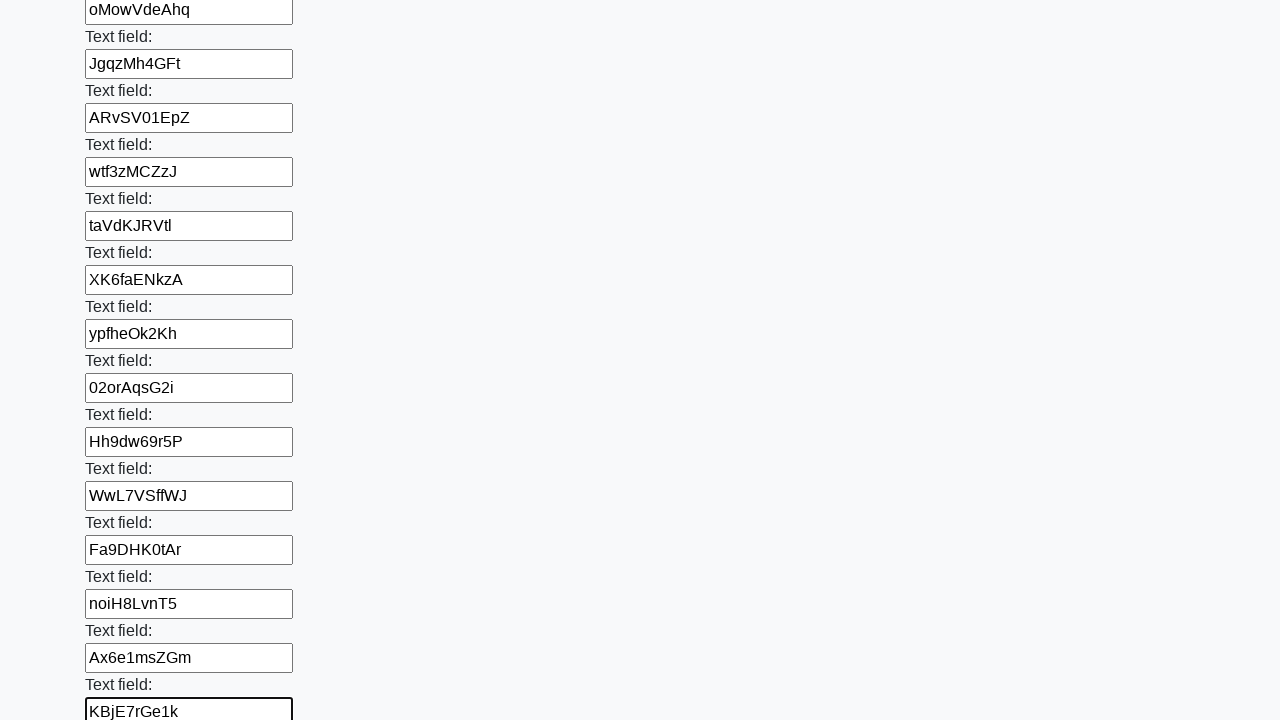

Filled input field with random text: kefbN6m4p5 on input >> nth=46
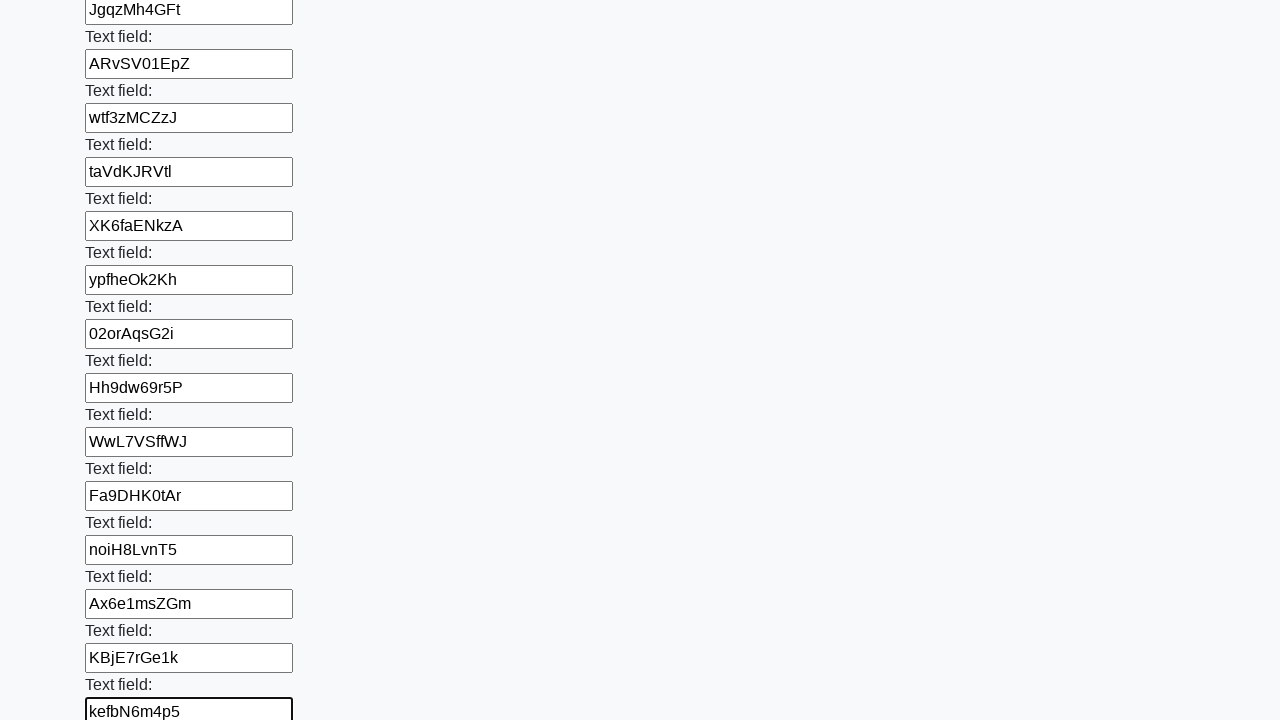

Filled input field with random text: ui4xb3i6US on input >> nth=47
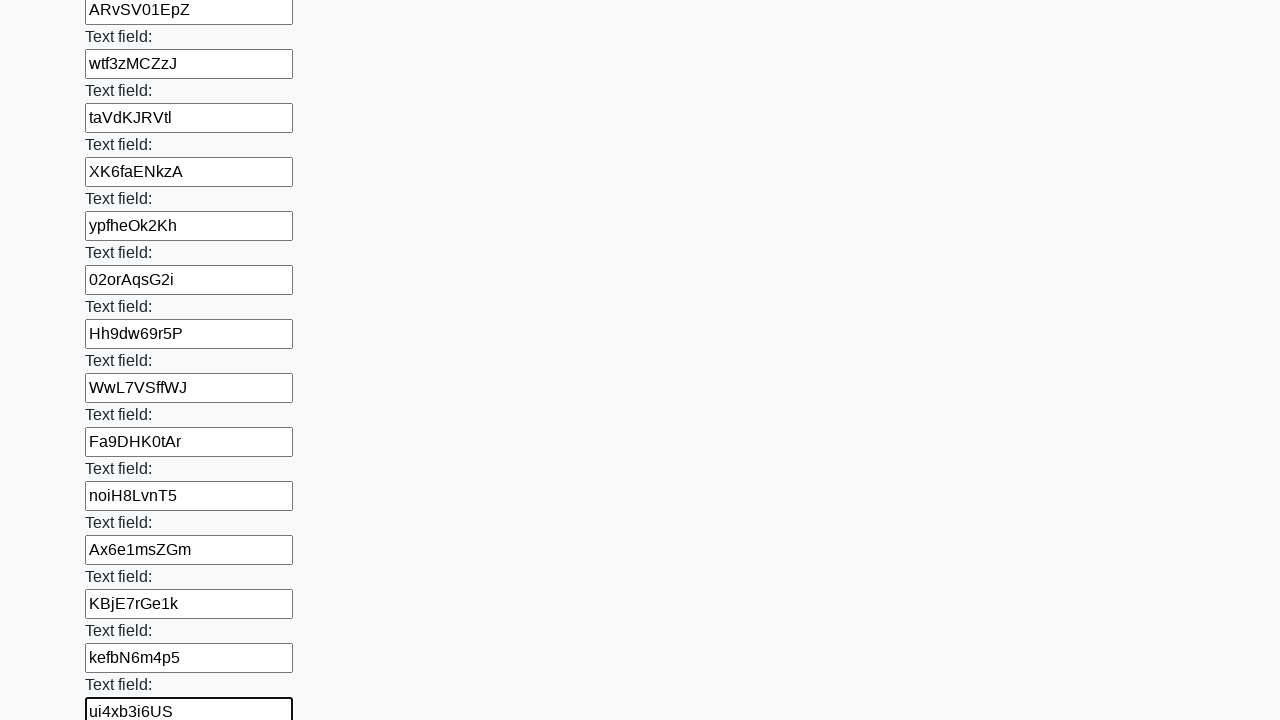

Filled input field with random text: USdJEdWphP on input >> nth=48
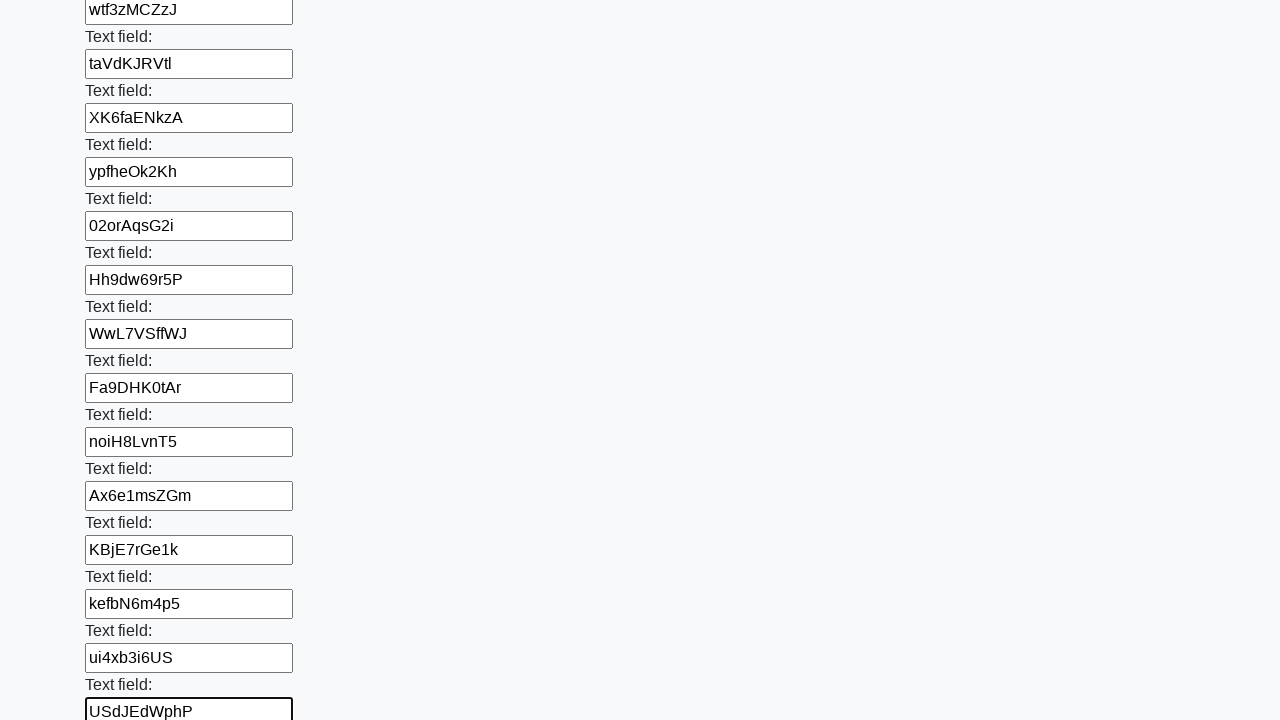

Filled input field with random text: vAm44KZmt0 on input >> nth=49
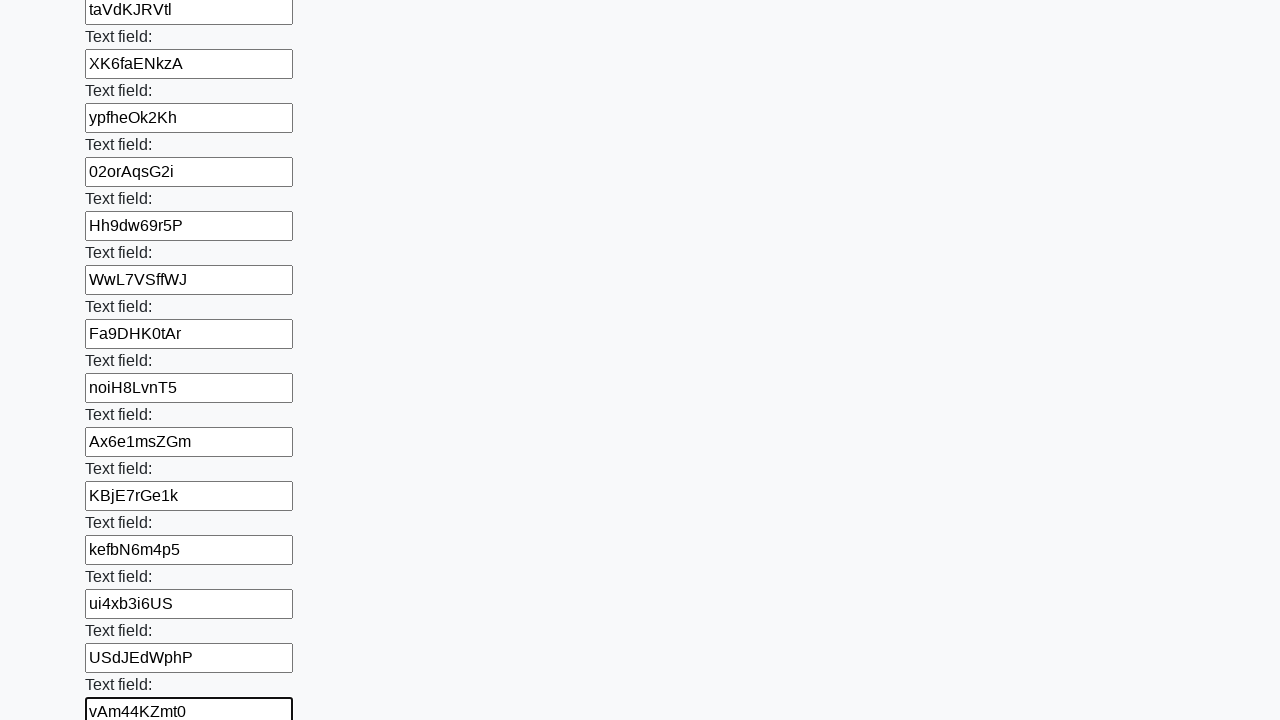

Filled input field with random text: aEgL25Ugbv on input >> nth=50
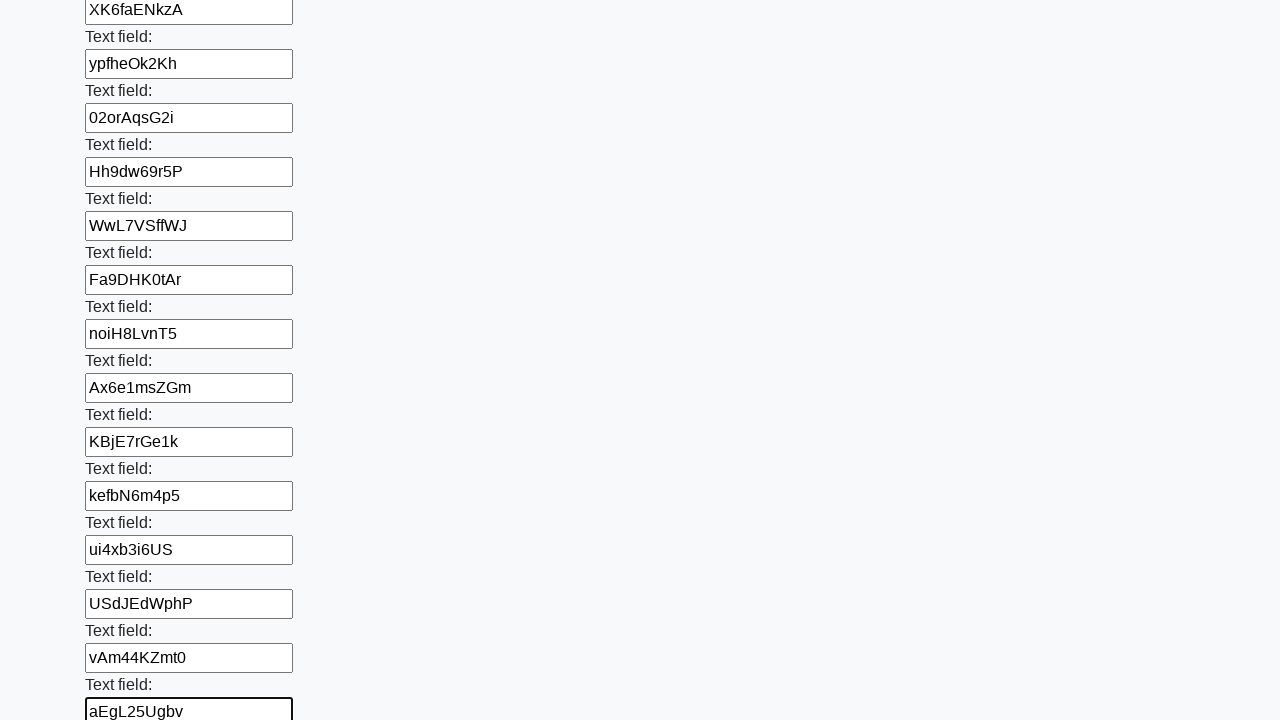

Filled input field with random text: HFeK6nPrxX on input >> nth=51
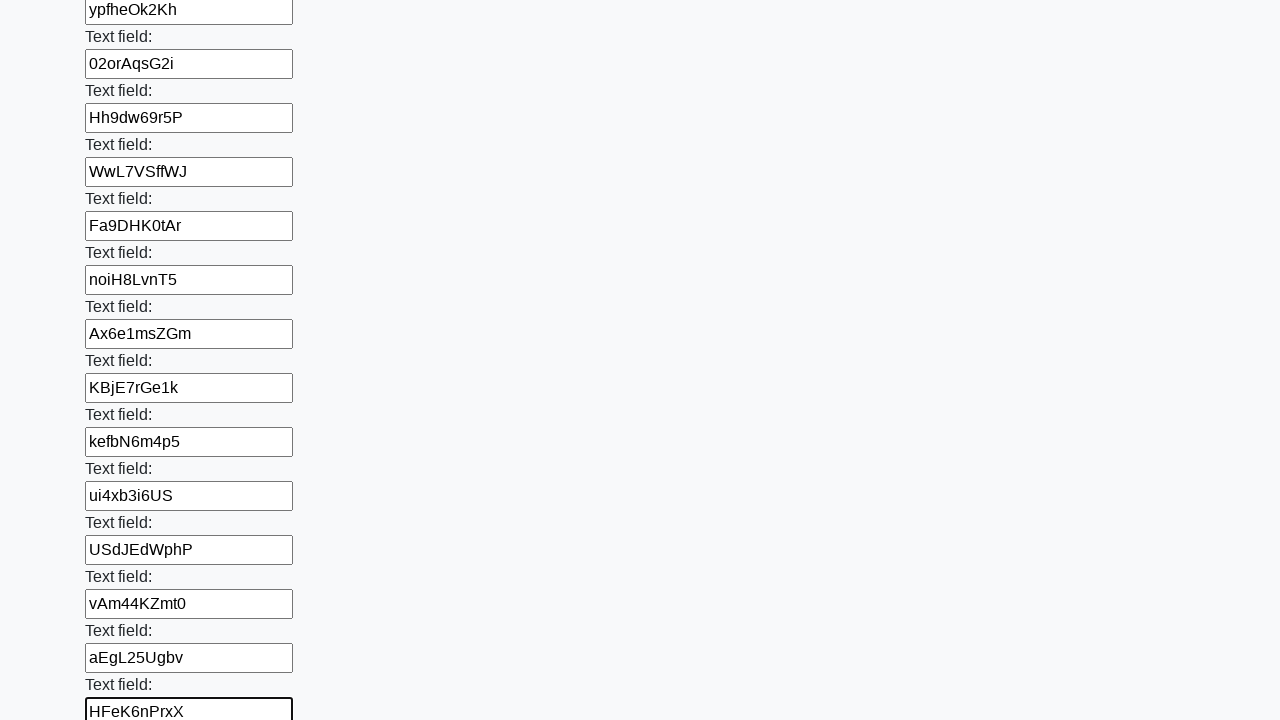

Filled input field with random text: jdXUwoLypb on input >> nth=52
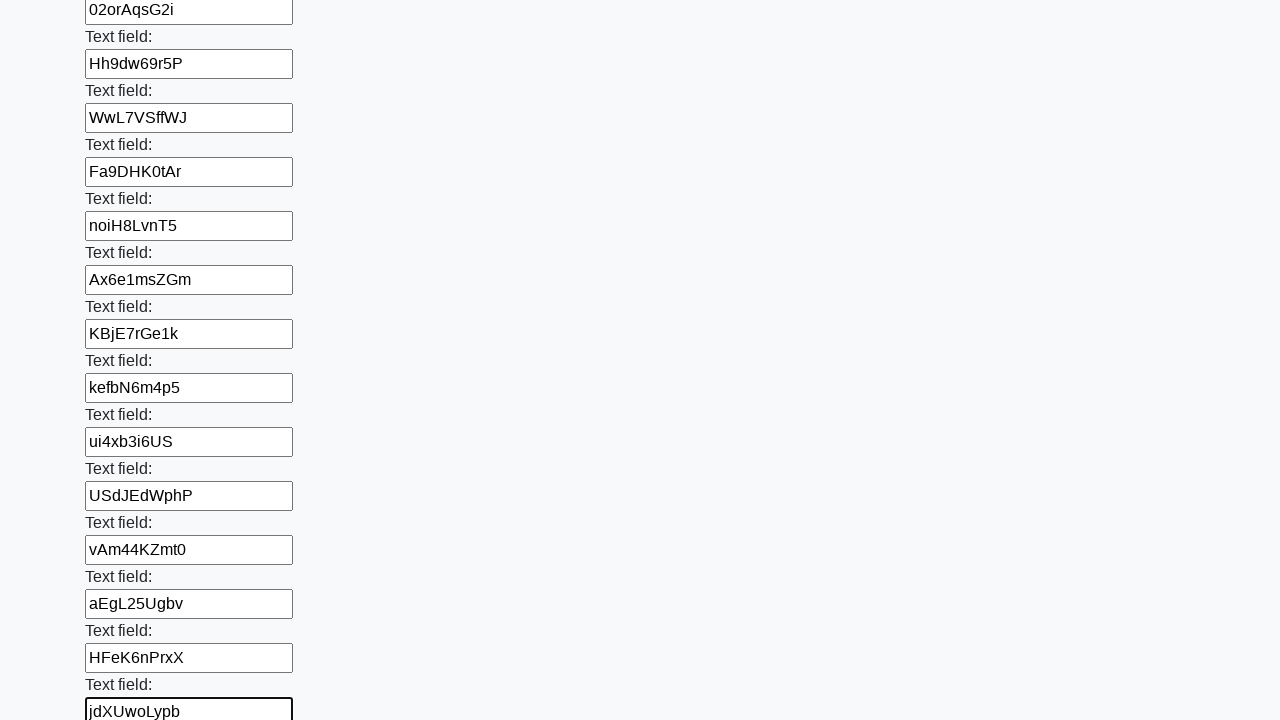

Filled input field with random text: aIPeeoW578 on input >> nth=53
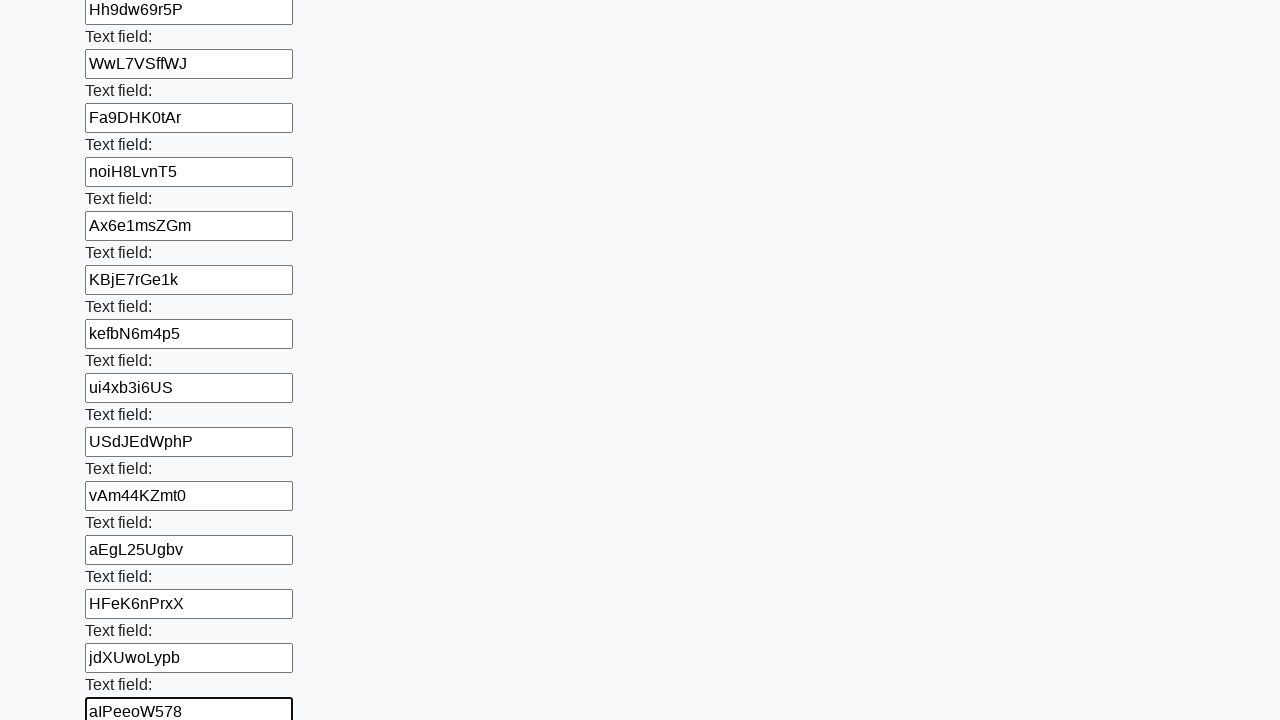

Filled input field with random text: GBsLV8ETje on input >> nth=54
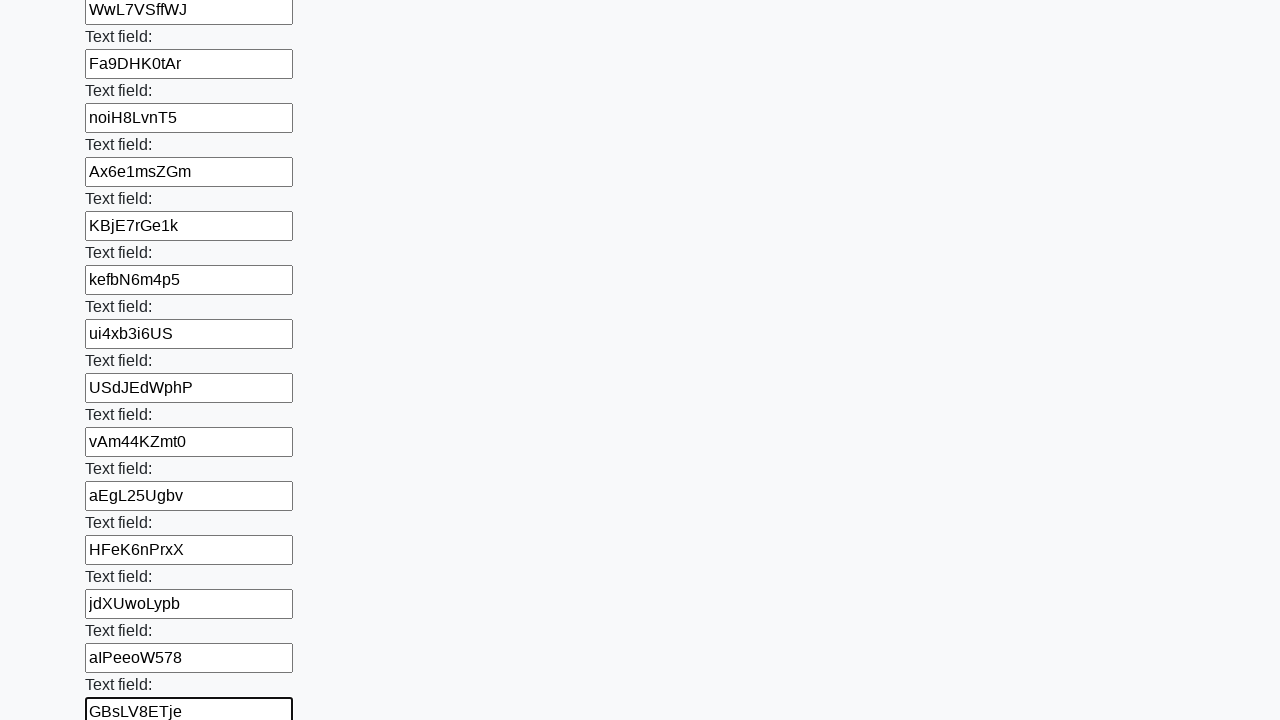

Filled input field with random text: QAgVUrVLA8 on input >> nth=55
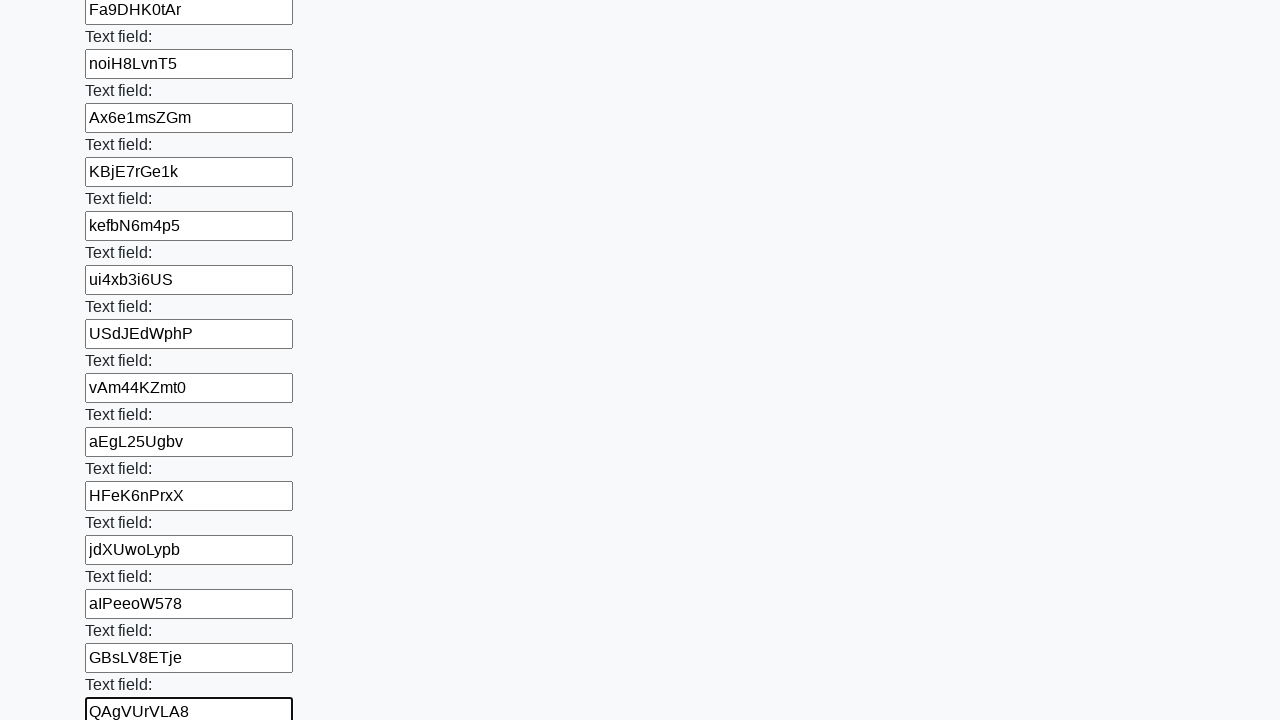

Filled input field with random text: iVpYPQJaPh on input >> nth=56
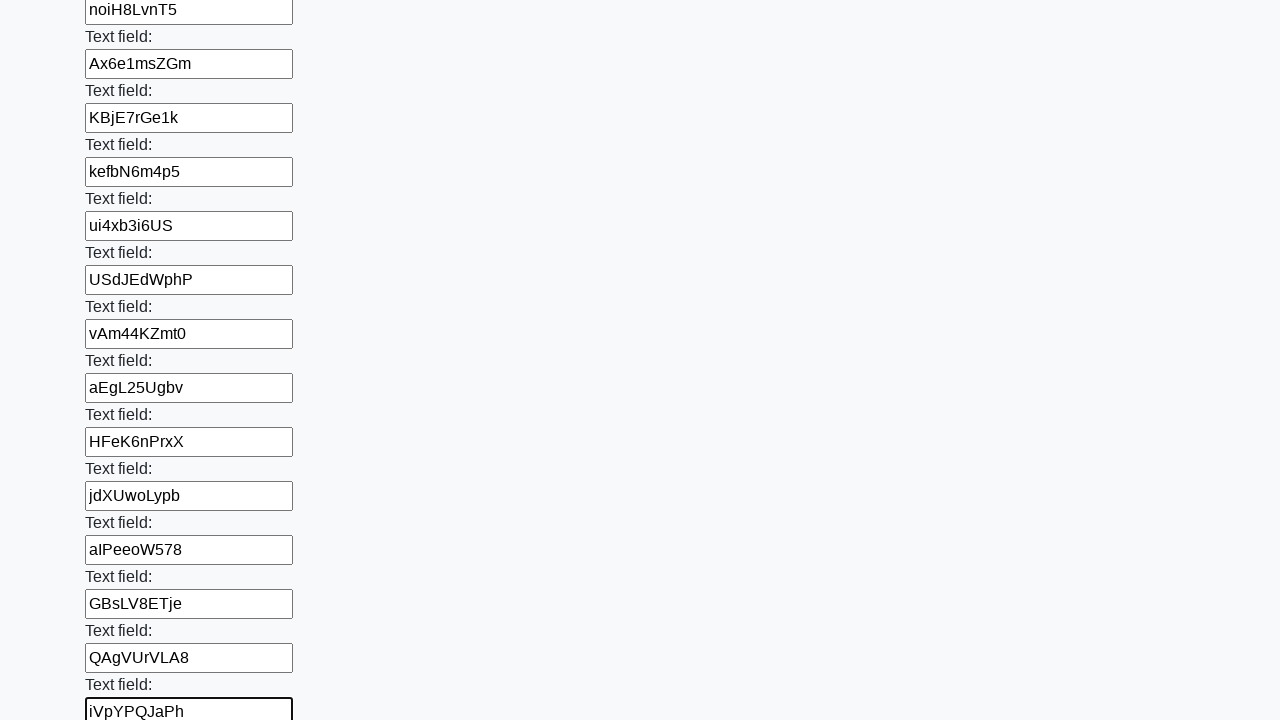

Filled input field with random text: 2pMTafDd6T on input >> nth=57
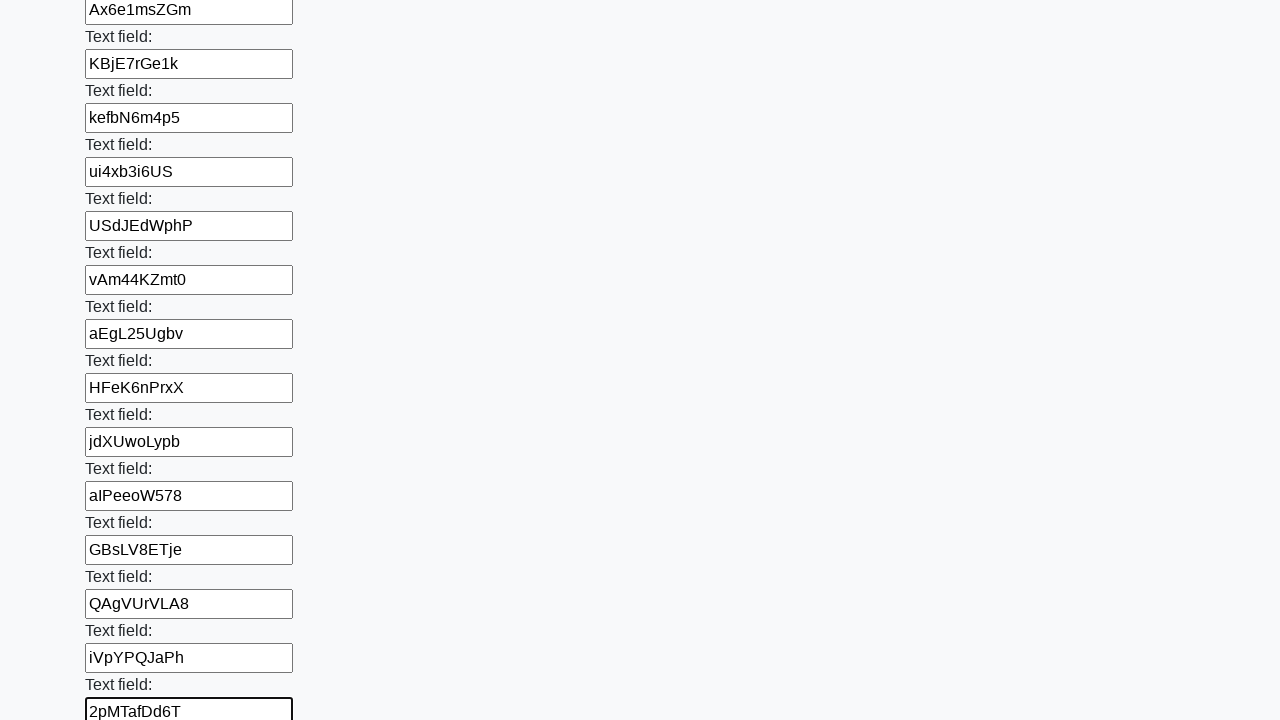

Filled input field with random text: EI3CI6a7tY on input >> nth=58
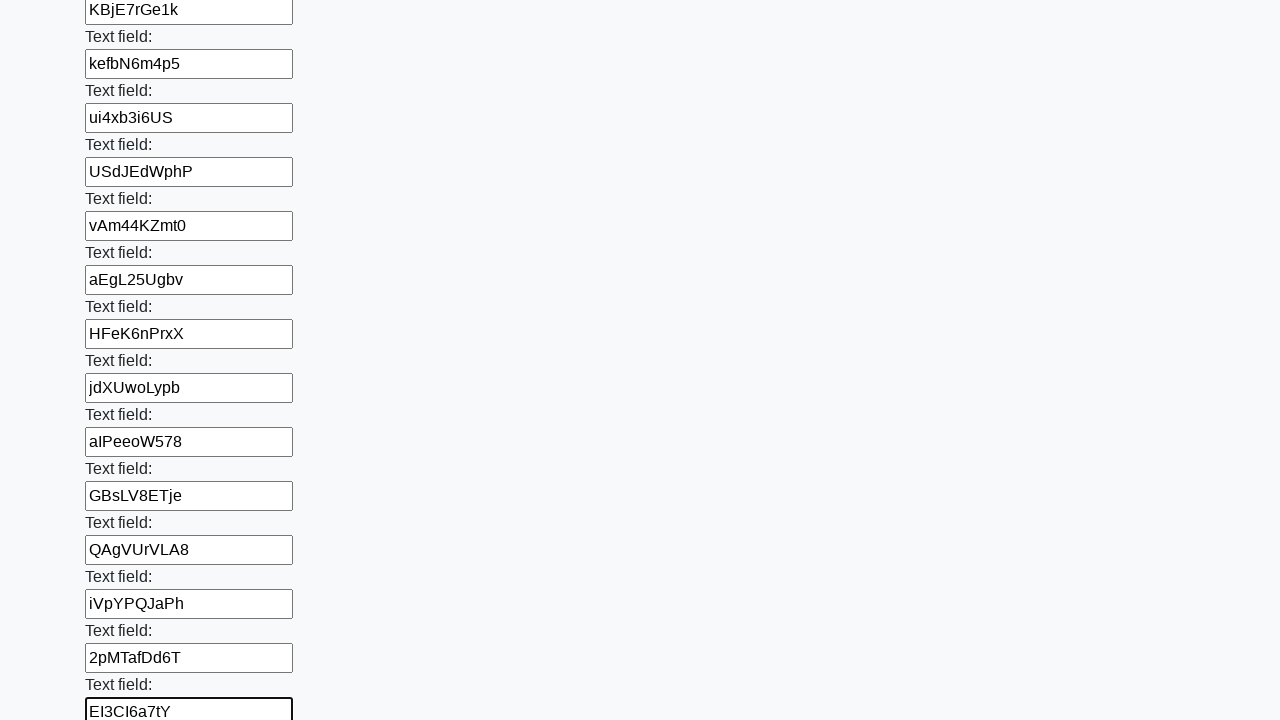

Filled input field with random text: I8o1R1IrZI on input >> nth=59
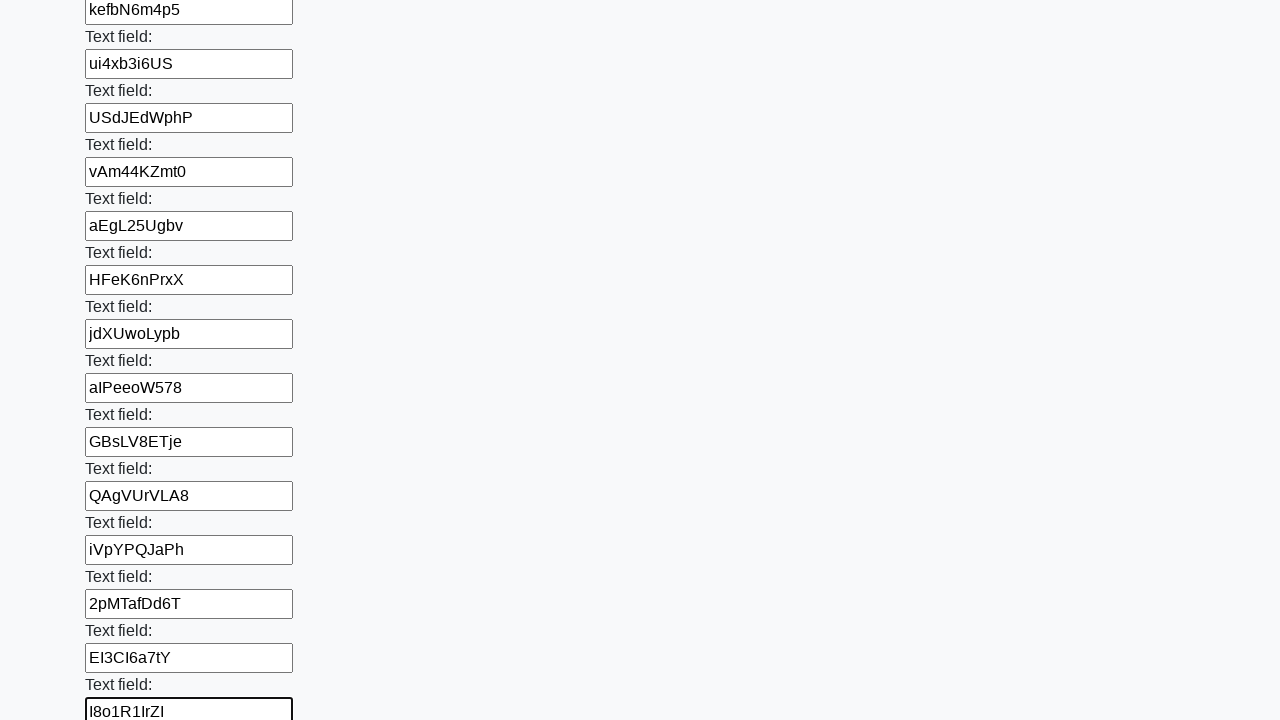

Filled input field with random text: nrqSOvEIsa on input >> nth=60
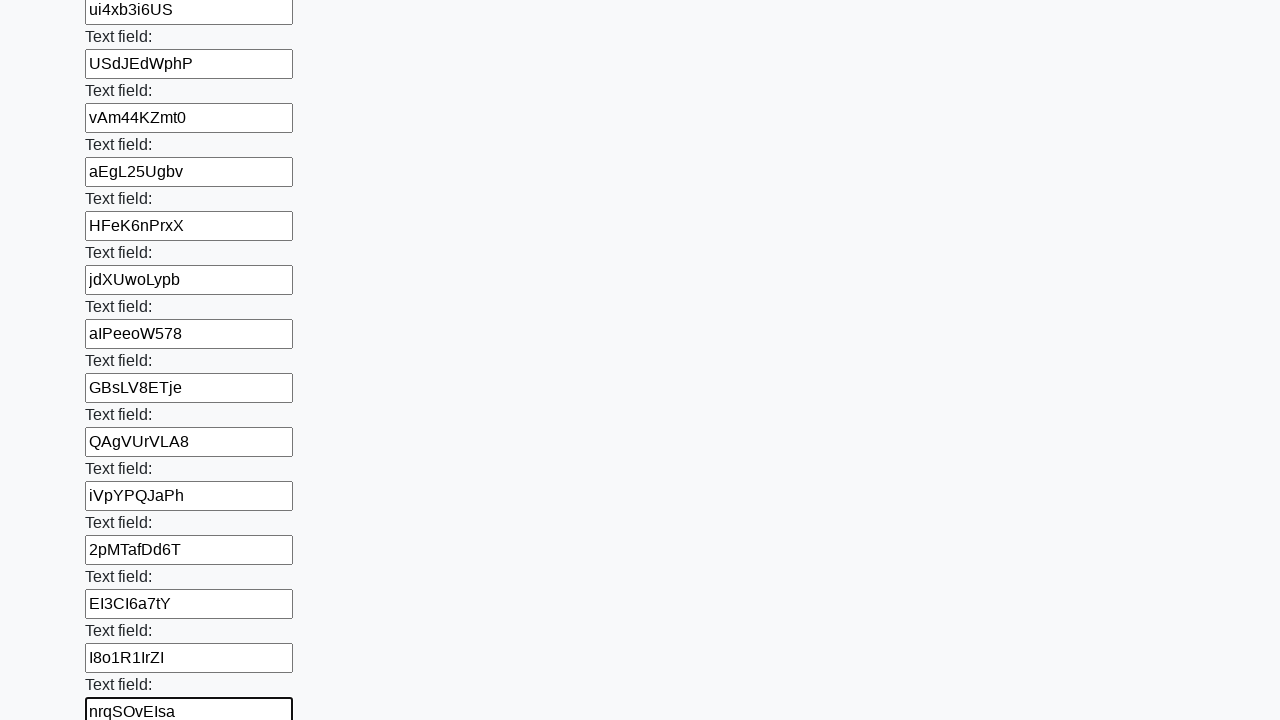

Filled input field with random text: SnHUM47sGW on input >> nth=61
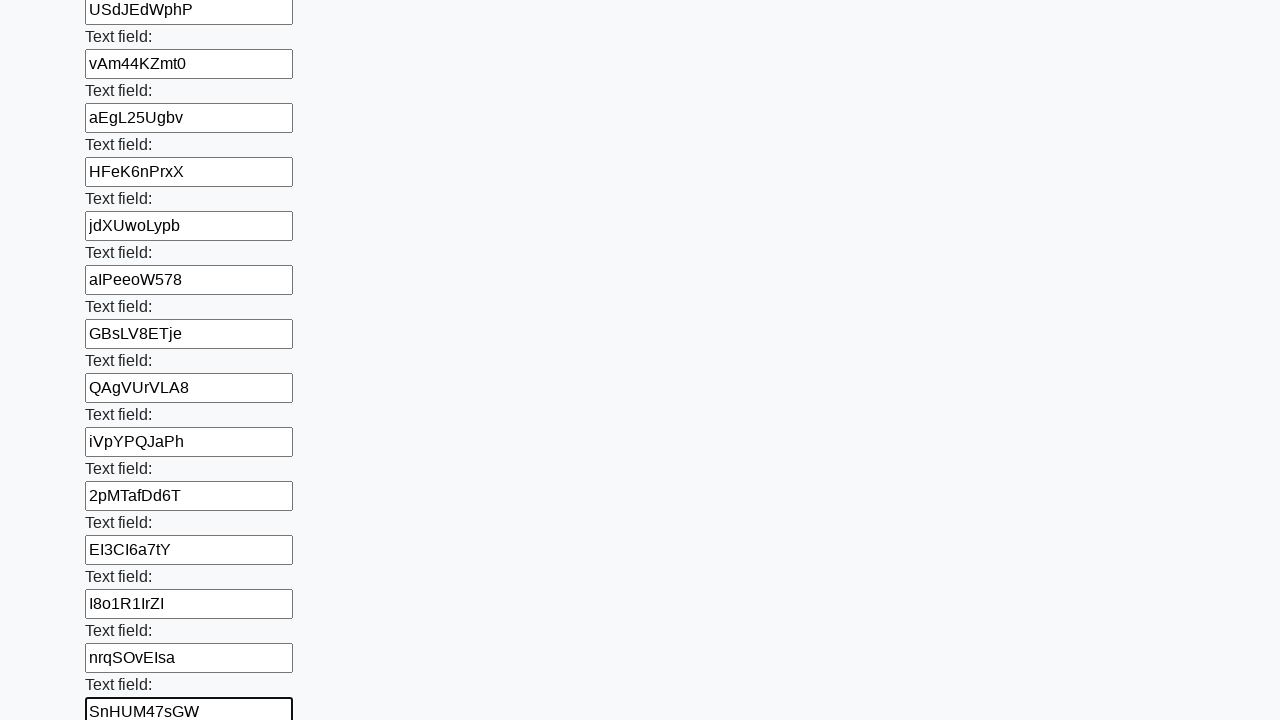

Filled input field with random text: TYSWh0WKKy on input >> nth=62
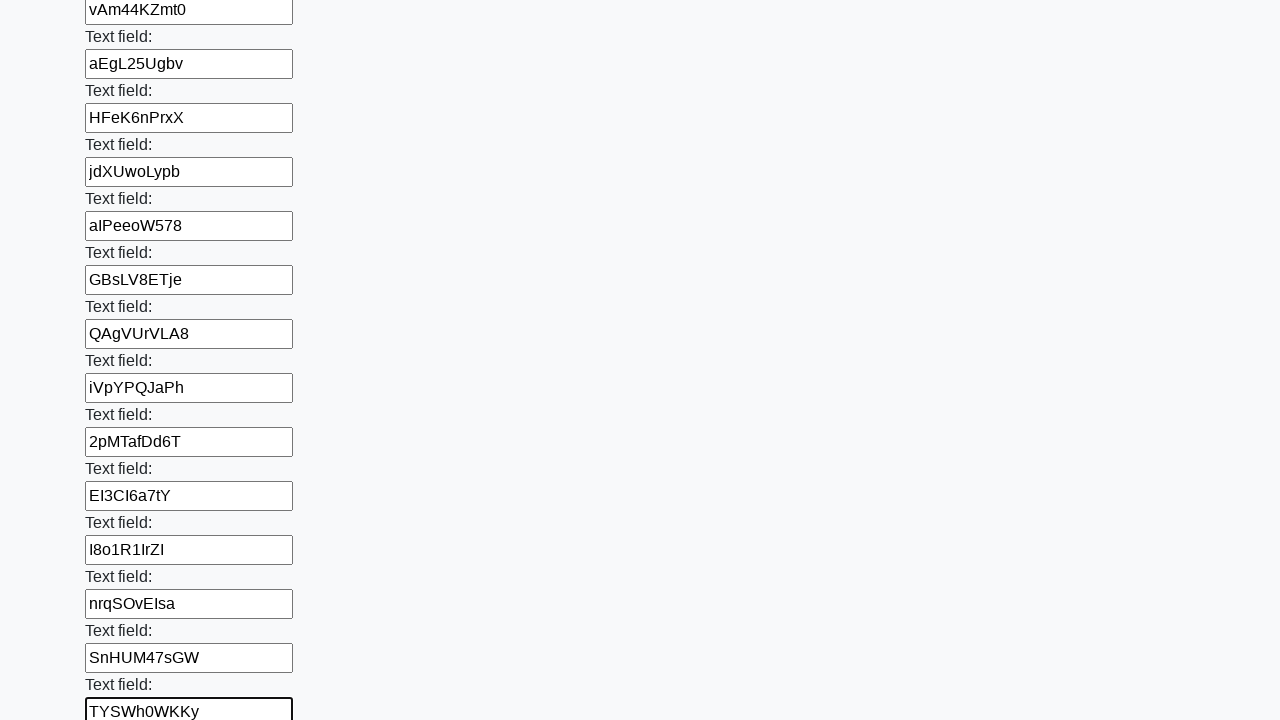

Filled input field with random text: fyzznFGpcK on input >> nth=63
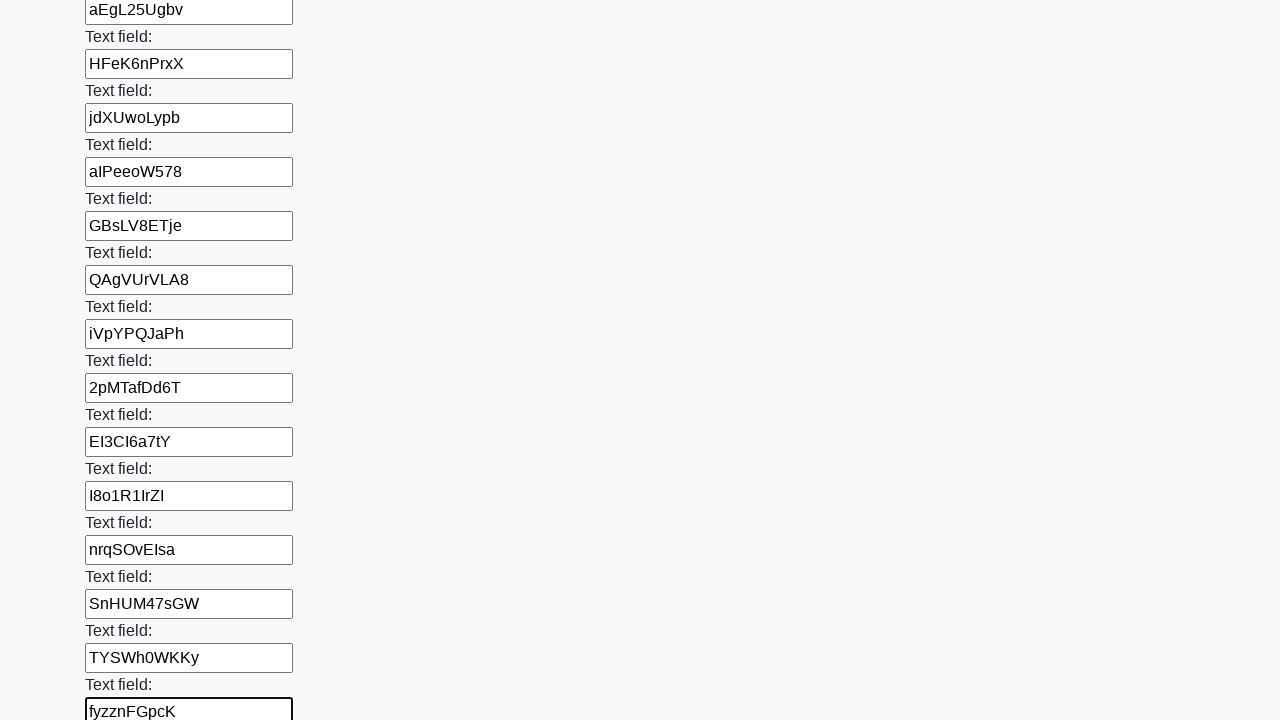

Filled input field with random text: f6674EmRPU on input >> nth=64
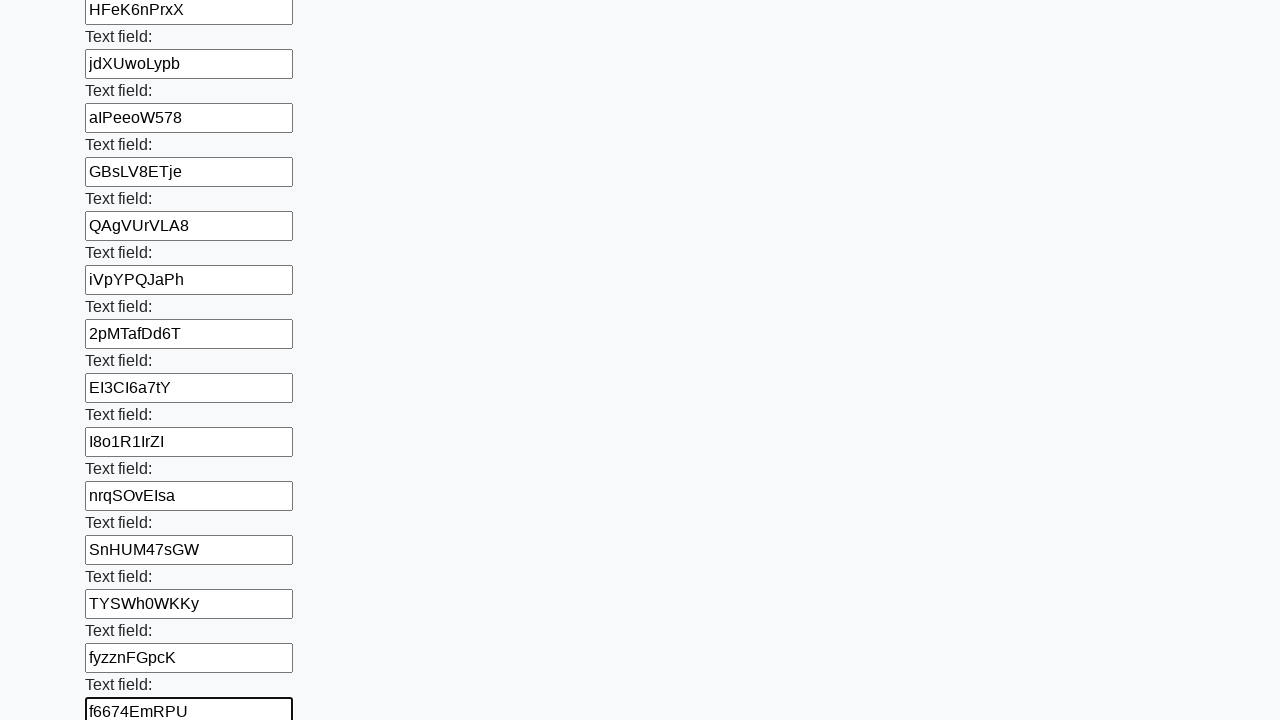

Filled input field with random text: NpNsi13V6e on input >> nth=65
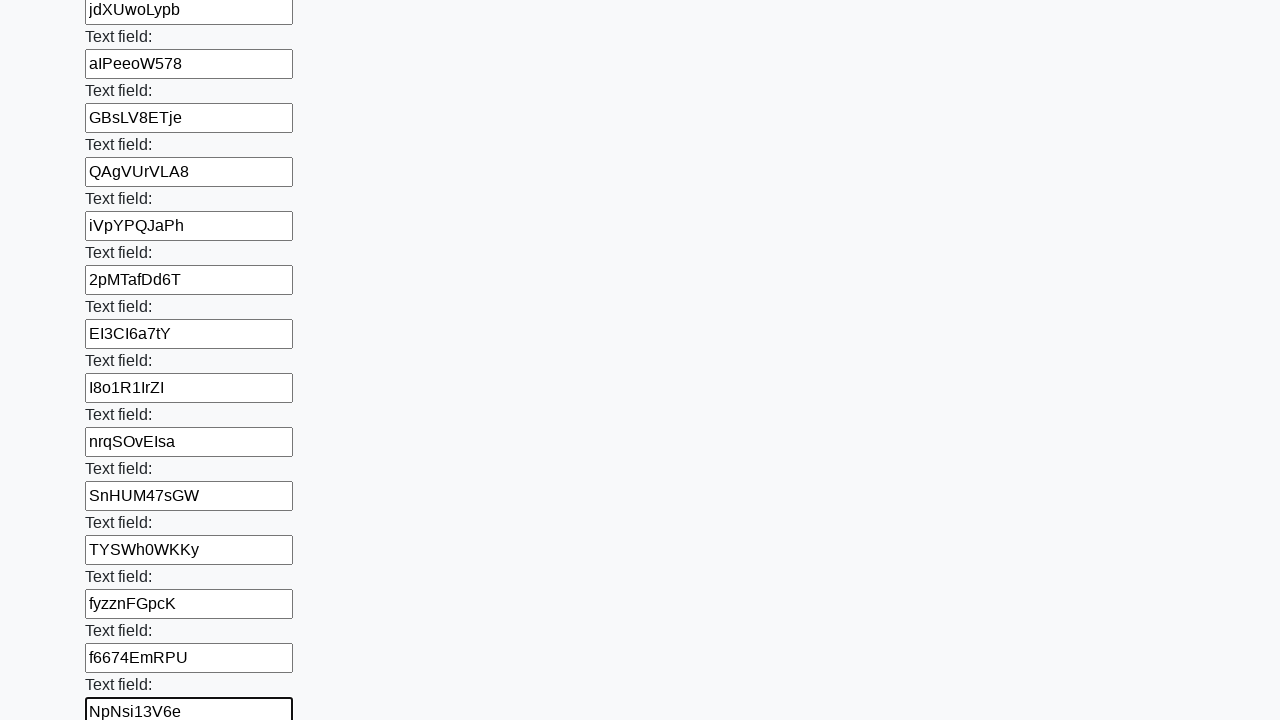

Filled input field with random text: ccKfvEO2sn on input >> nth=66
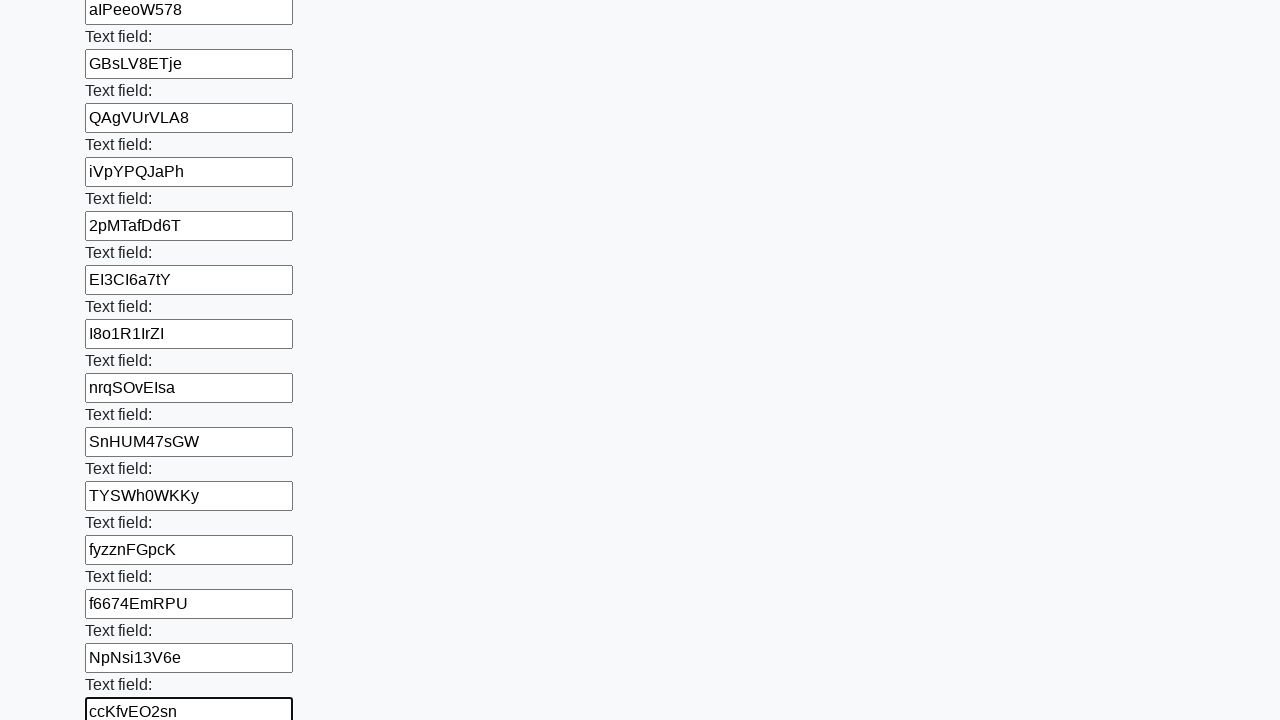

Filled input field with random text: ENo57t7QWc on input >> nth=67
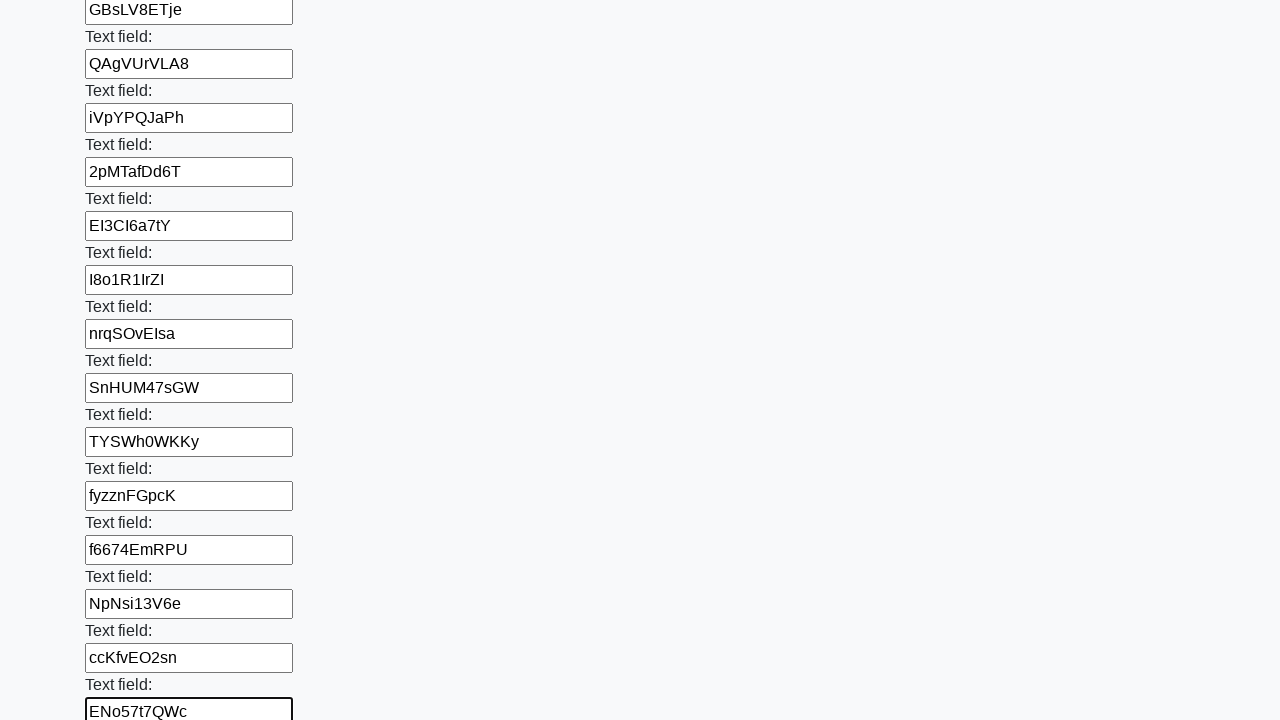

Filled input field with random text: OfFakxvZSG on input >> nth=68
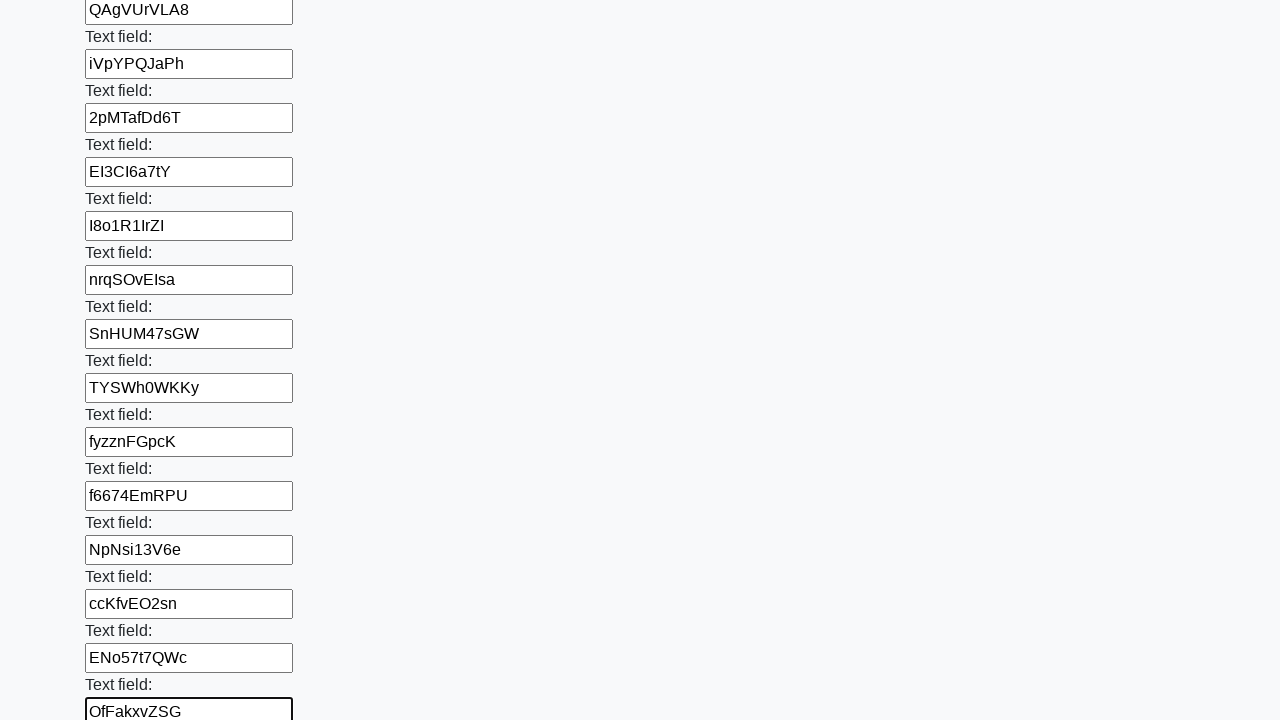

Filled input field with random text: nhNgDxcn70 on input >> nth=69
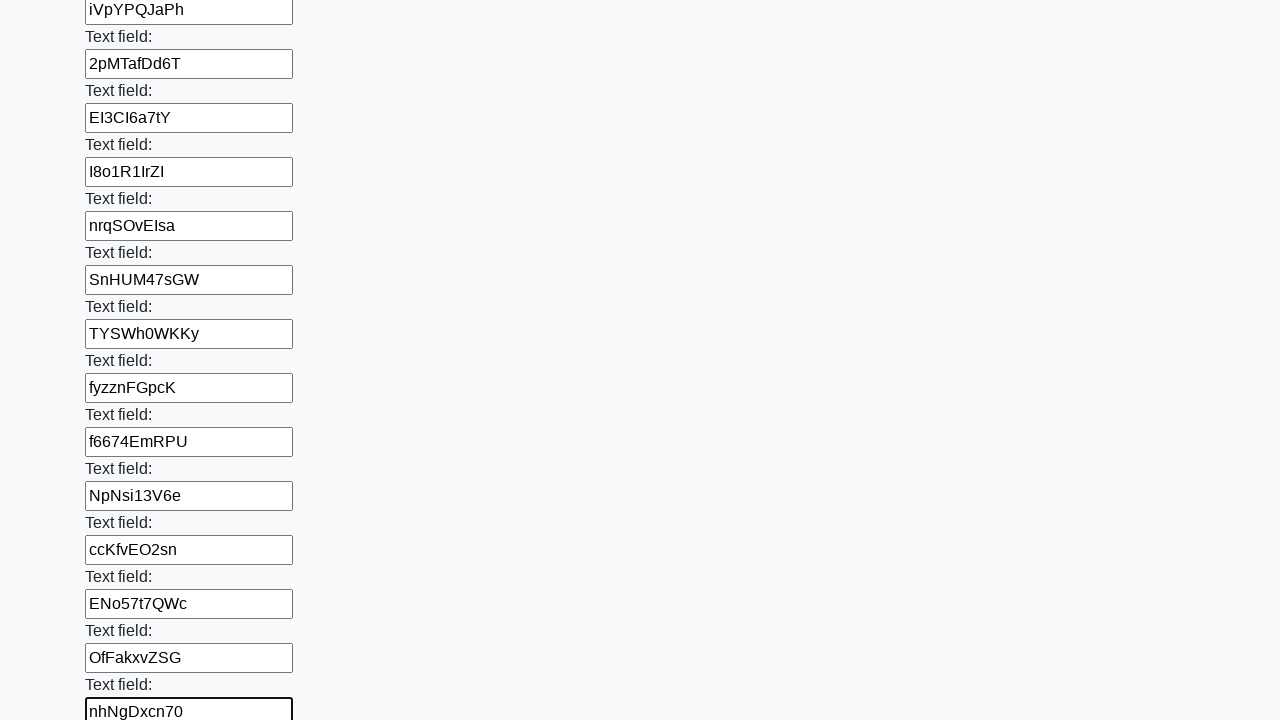

Filled input field with random text: CQ2RmBaM4K on input >> nth=70
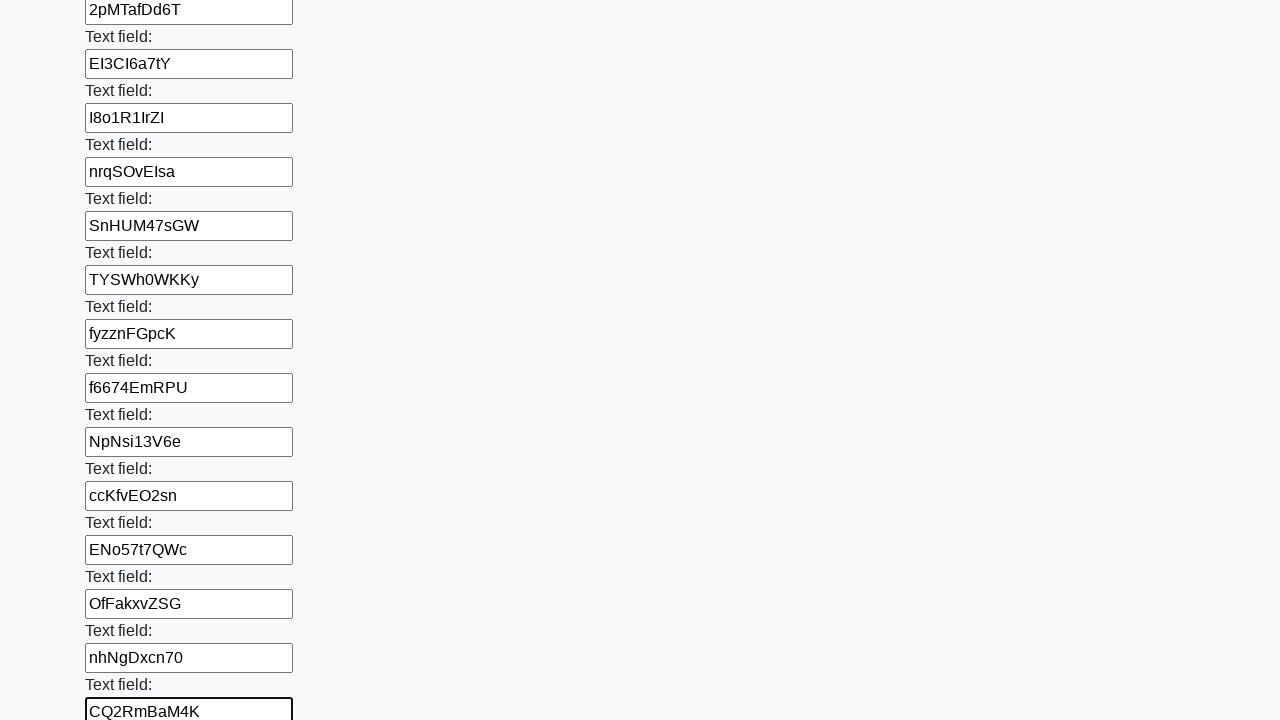

Filled input field with random text: XoZIfYli9P on input >> nth=71
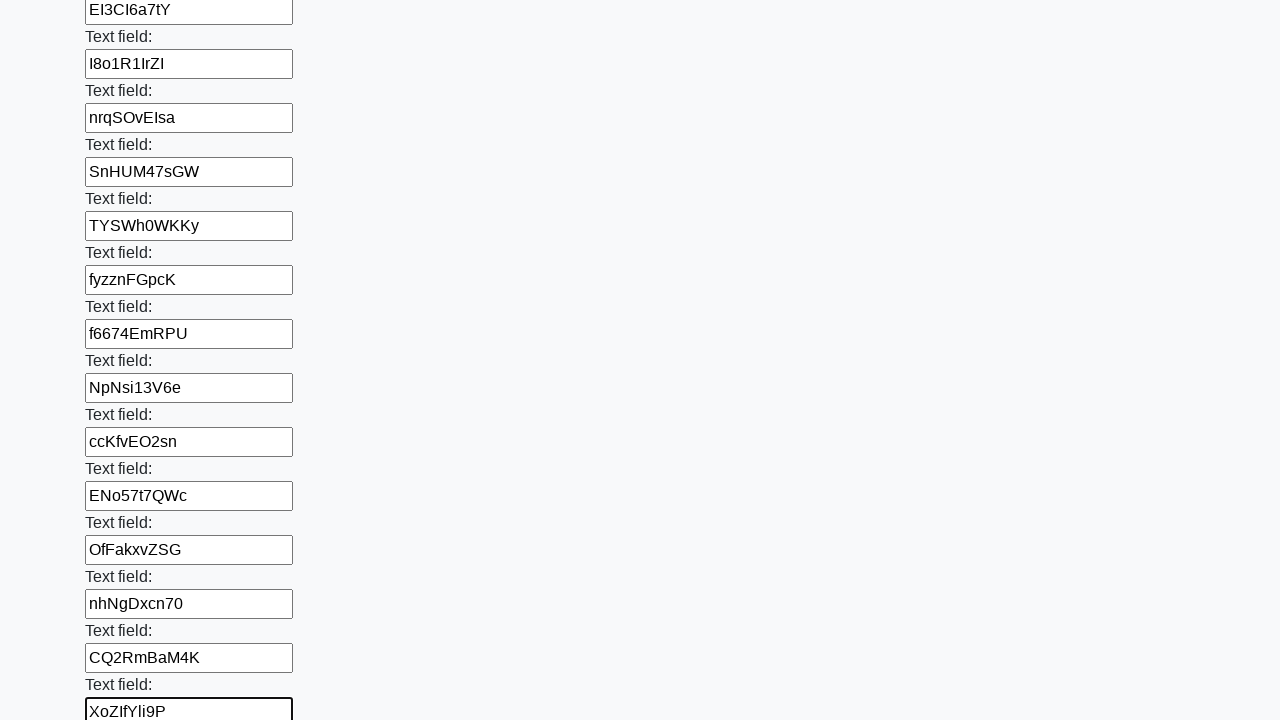

Filled input field with random text: gFlDNJS61W on input >> nth=72
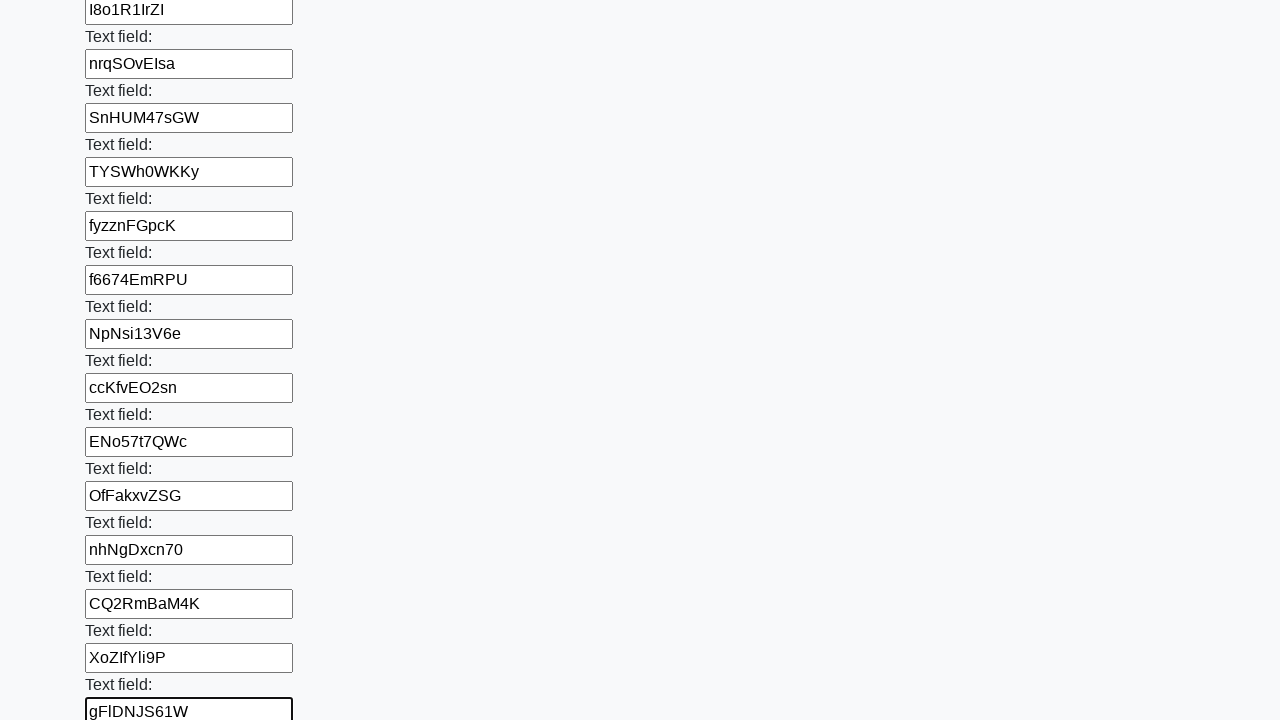

Filled input field with random text: yW4vqBynzG on input >> nth=73
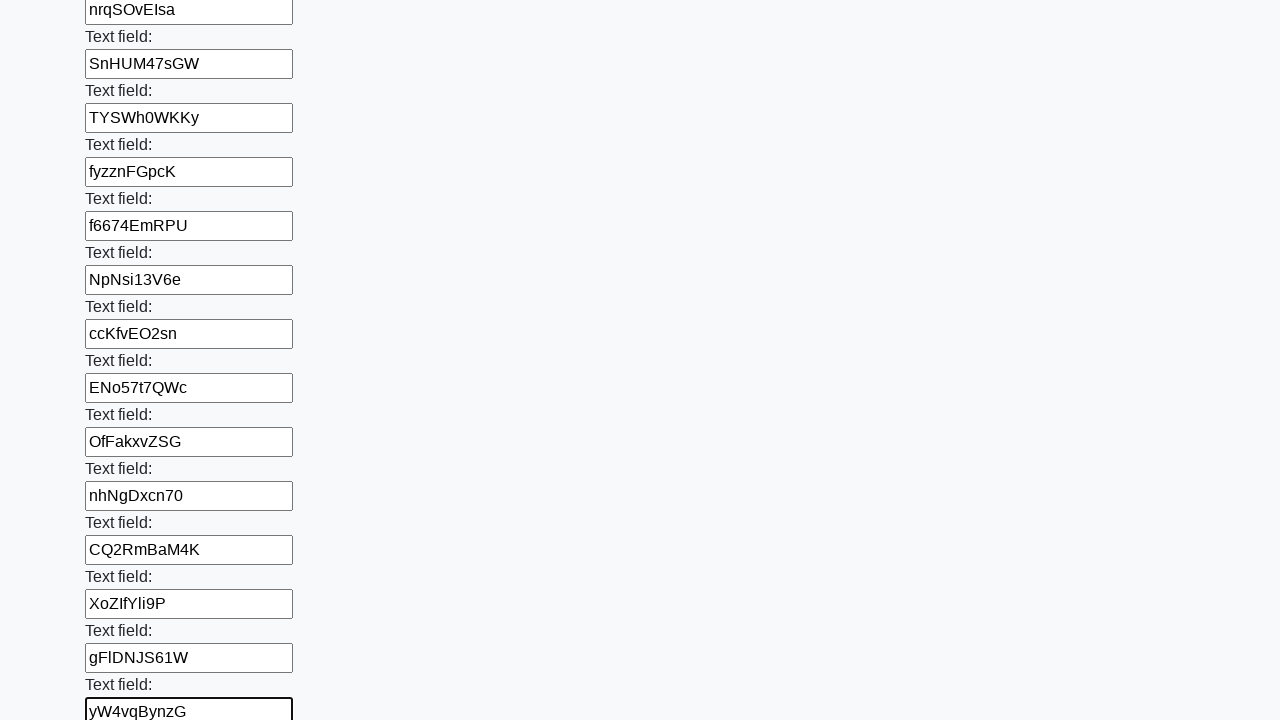

Filled input field with random text: ztgqSxyS4W on input >> nth=74
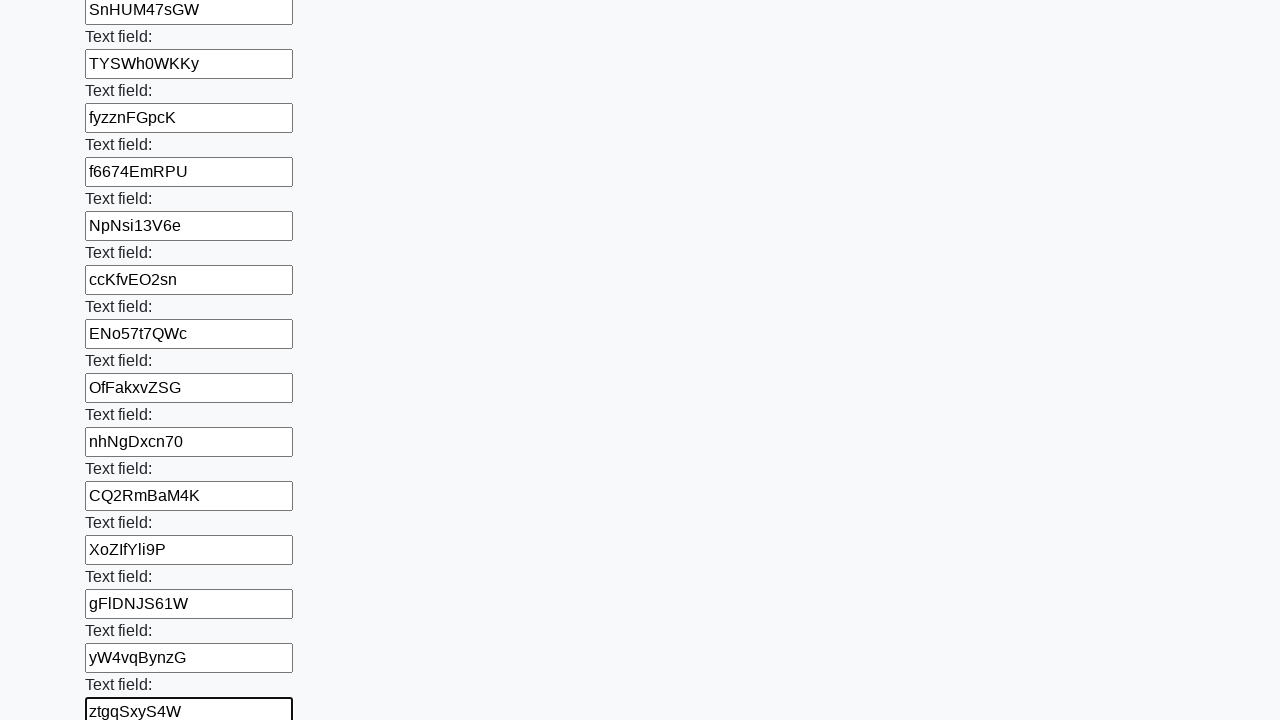

Filled input field with random text: vcc82iFyku on input >> nth=75
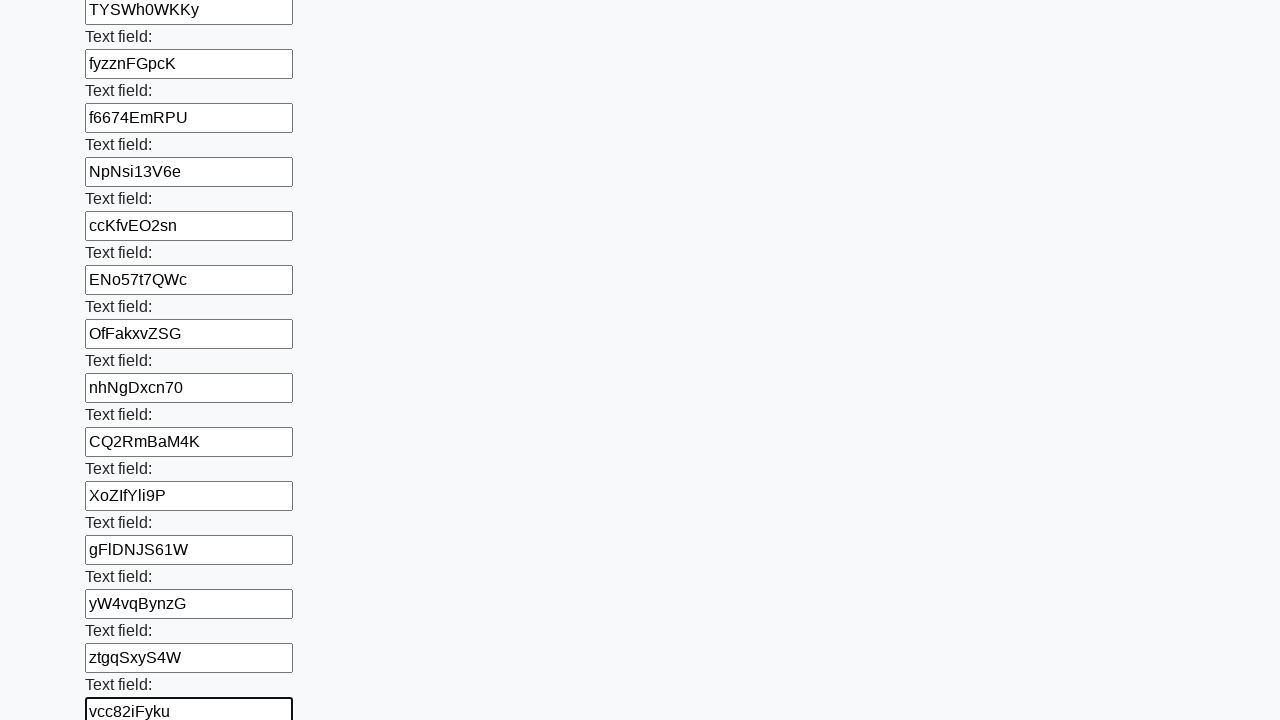

Filled input field with random text: k9REFB5nSH on input >> nth=76
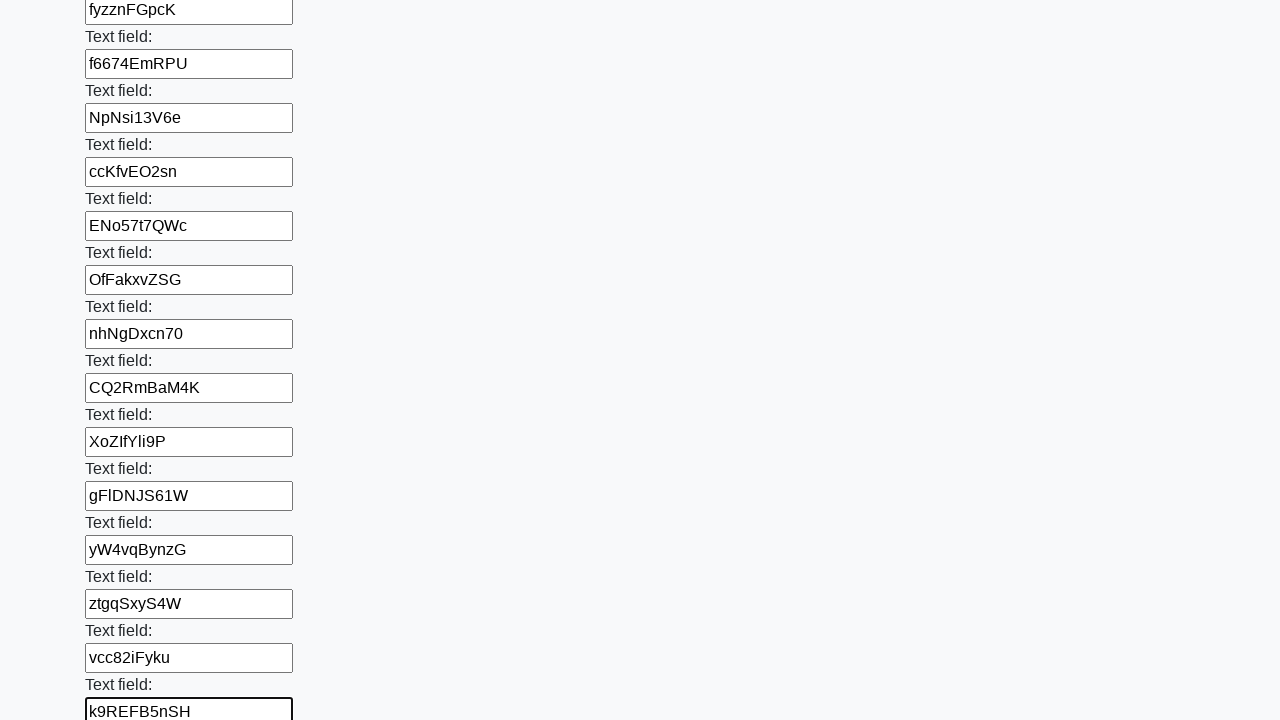

Filled input field with random text: wSwQuEu02q on input >> nth=77
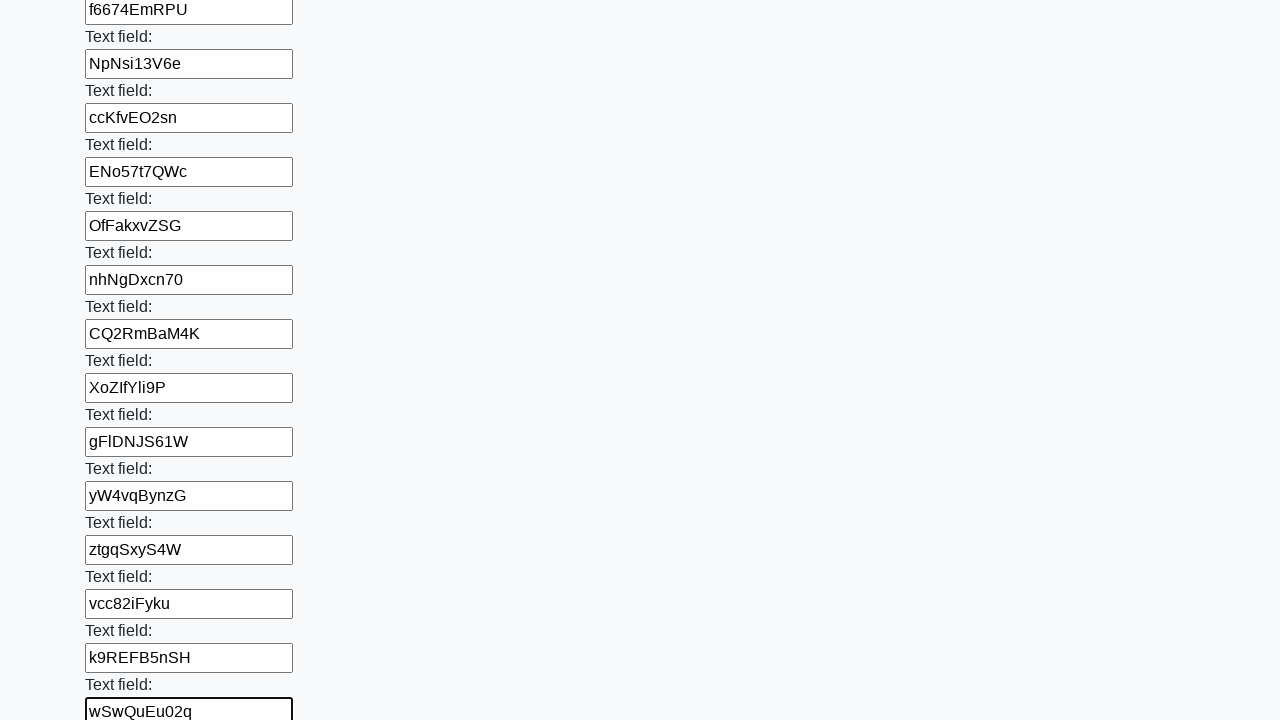

Filled input field with random text: AxLDsndqMo on input >> nth=78
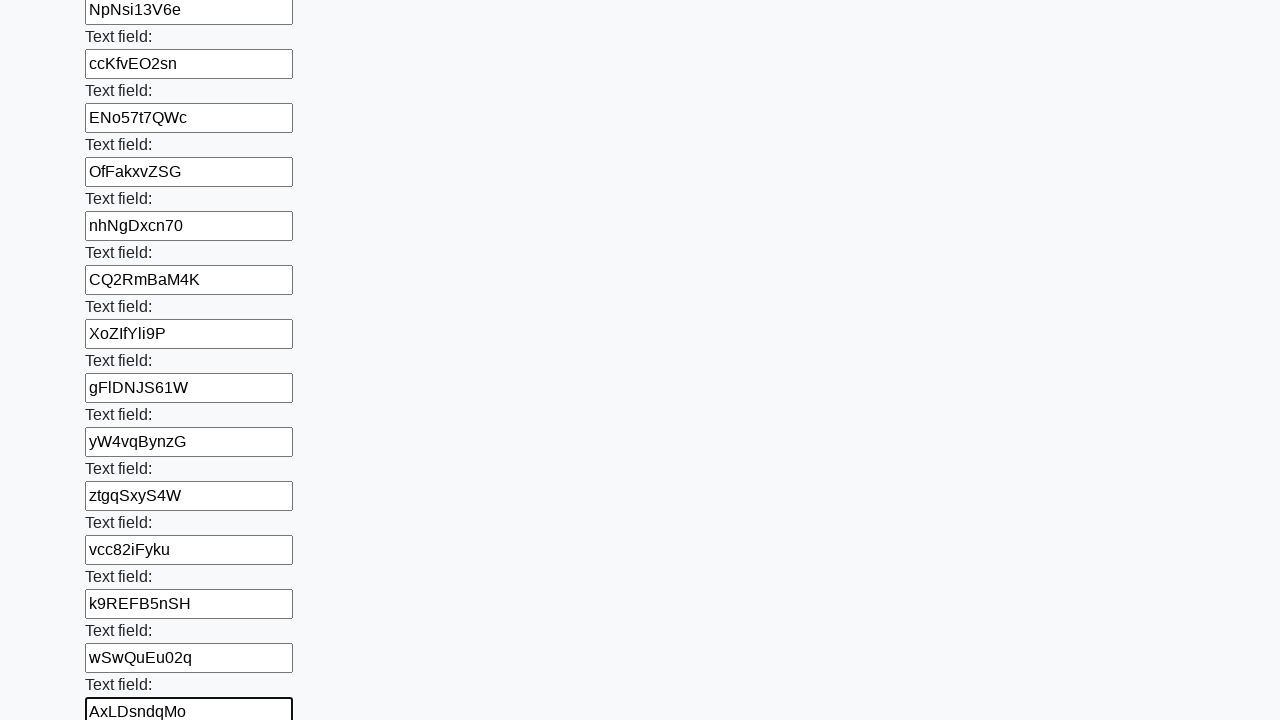

Filled input field with random text: 8UhAcVO1ZA on input >> nth=79
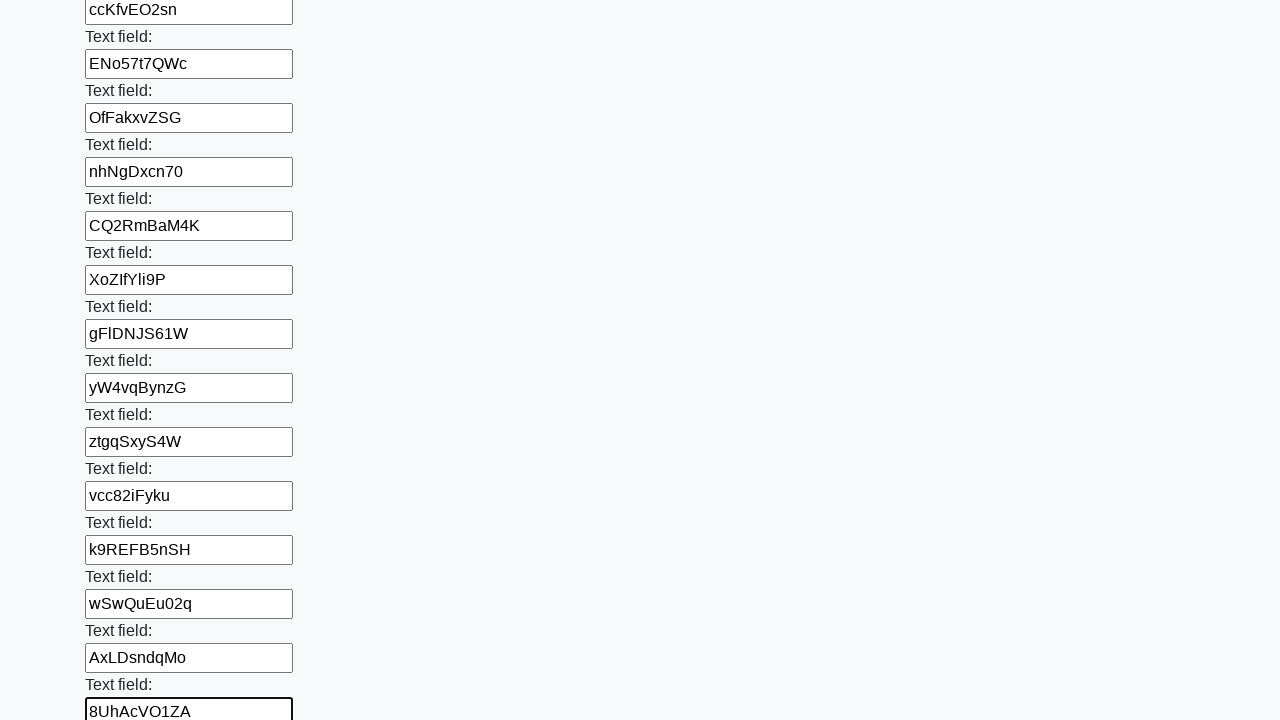

Filled input field with random text: AYD6wvjG7M on input >> nth=80
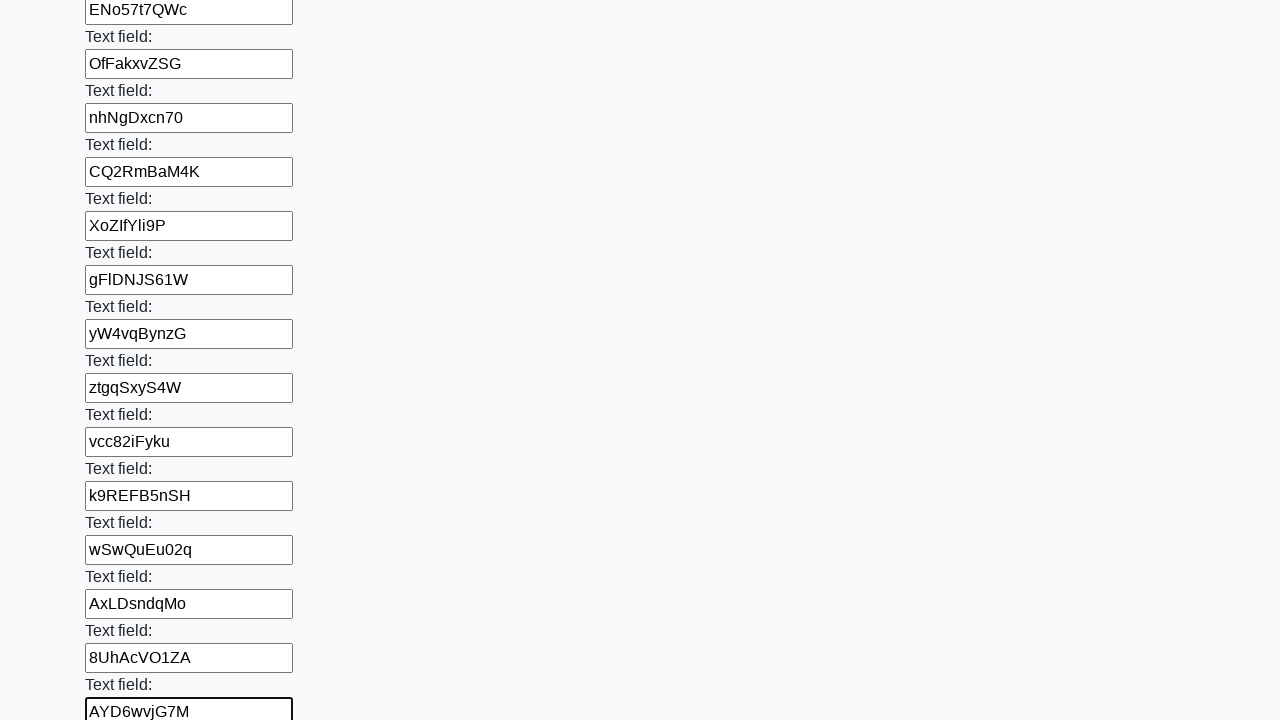

Filled input field with random text: zSovHeDZ1s on input >> nth=81
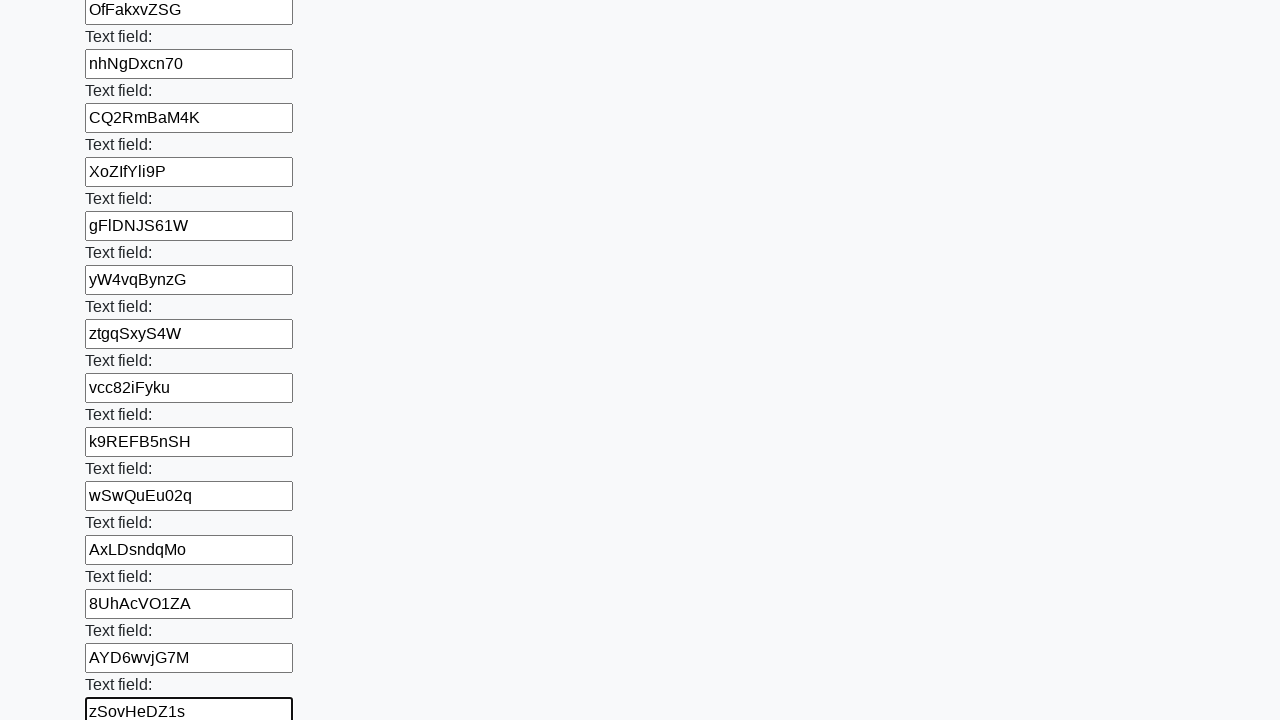

Filled input field with random text: XErB0bmIgB on input >> nth=82
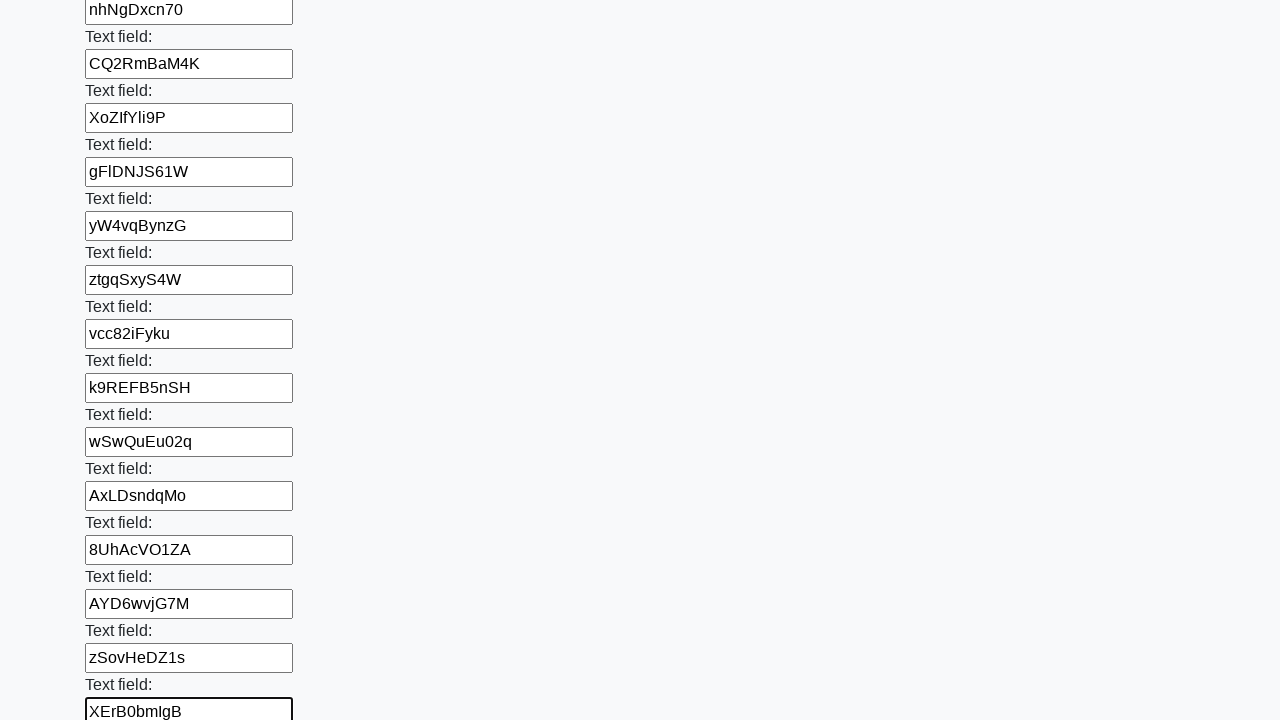

Filled input field with random text: 07LdBpGdos on input >> nth=83
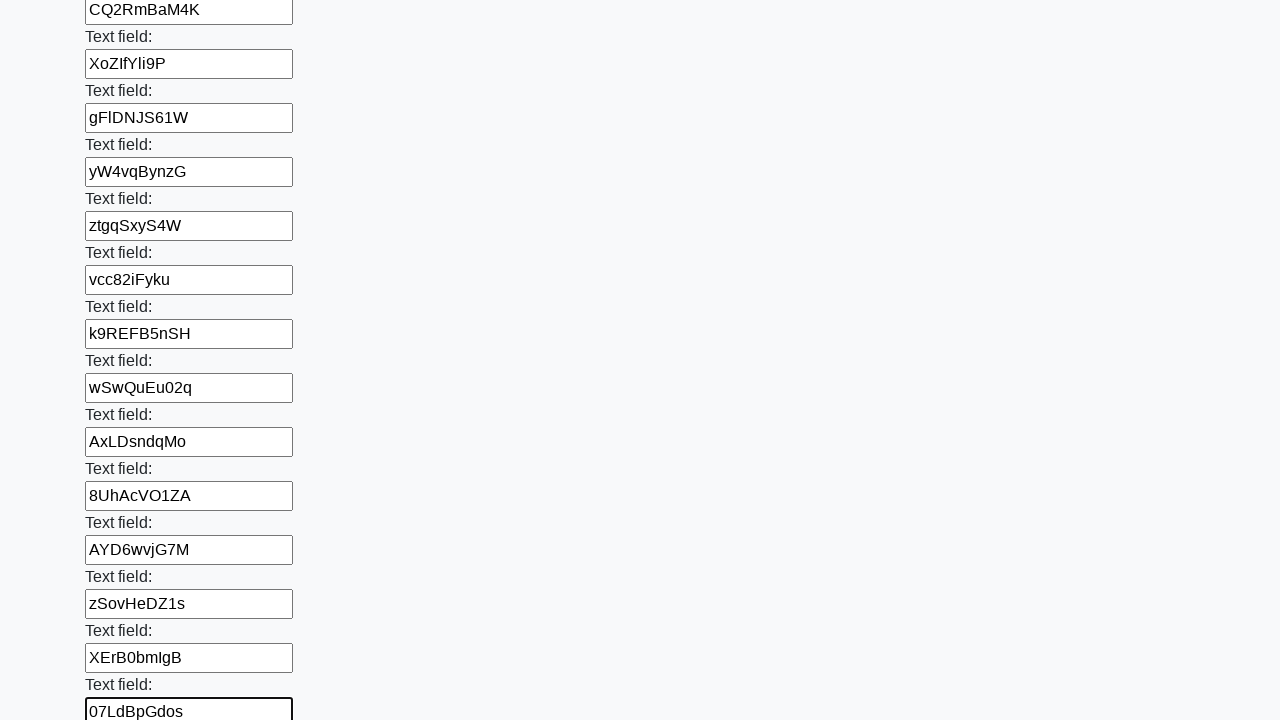

Filled input field with random text: xOUrdcpnsU on input >> nth=84
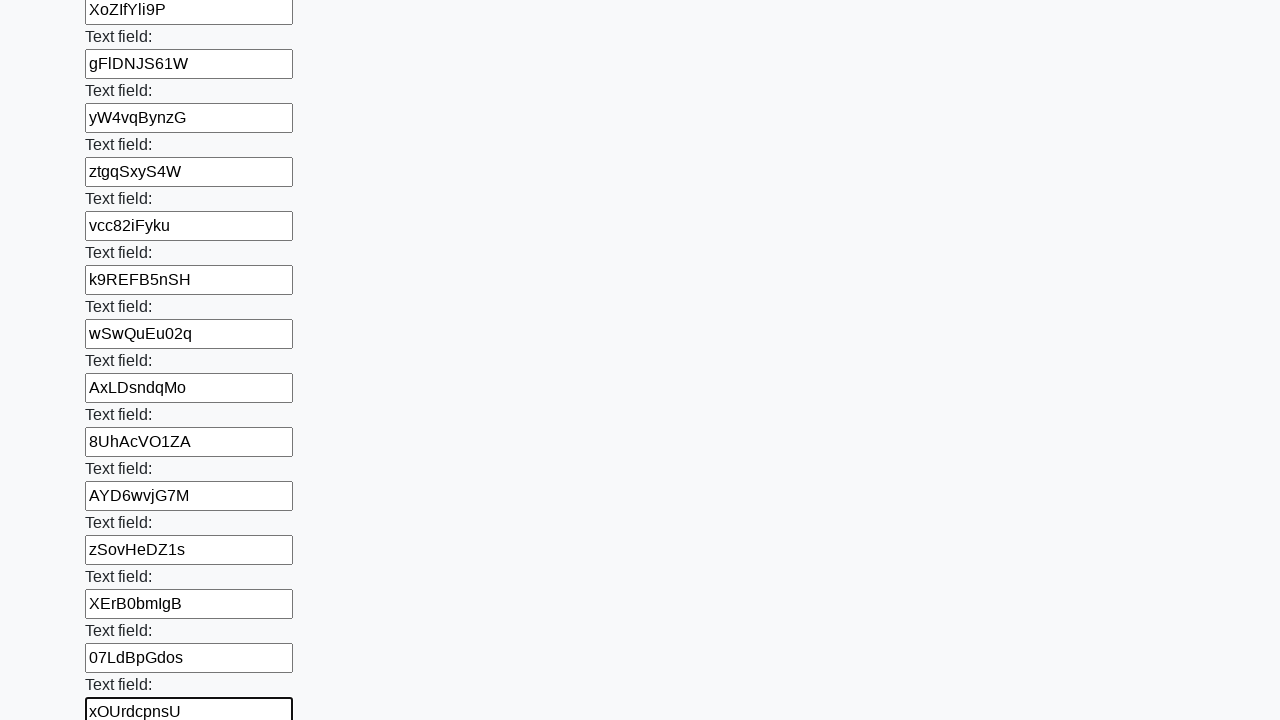

Filled input field with random text: 1rXHSpsUut on input >> nth=85
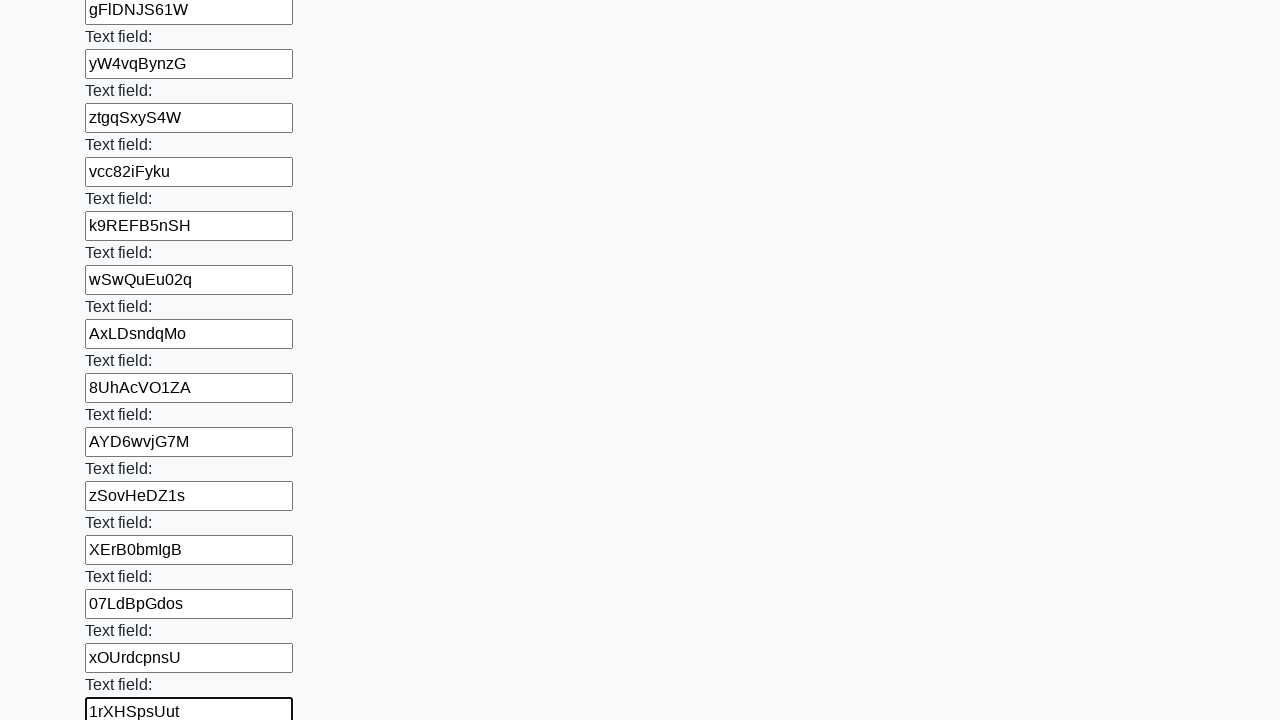

Filled input field with random text: mtxKa51phf on input >> nth=86
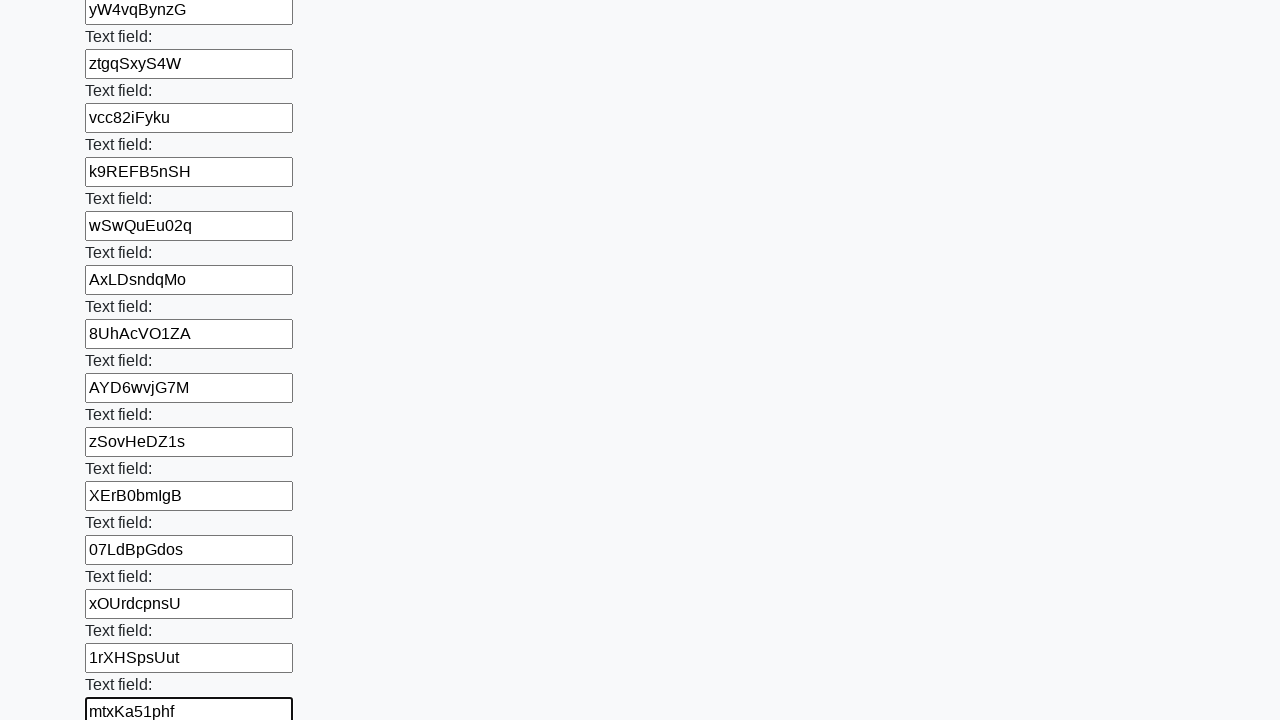

Filled input field with random text: MHpUsYlZTP on input >> nth=87
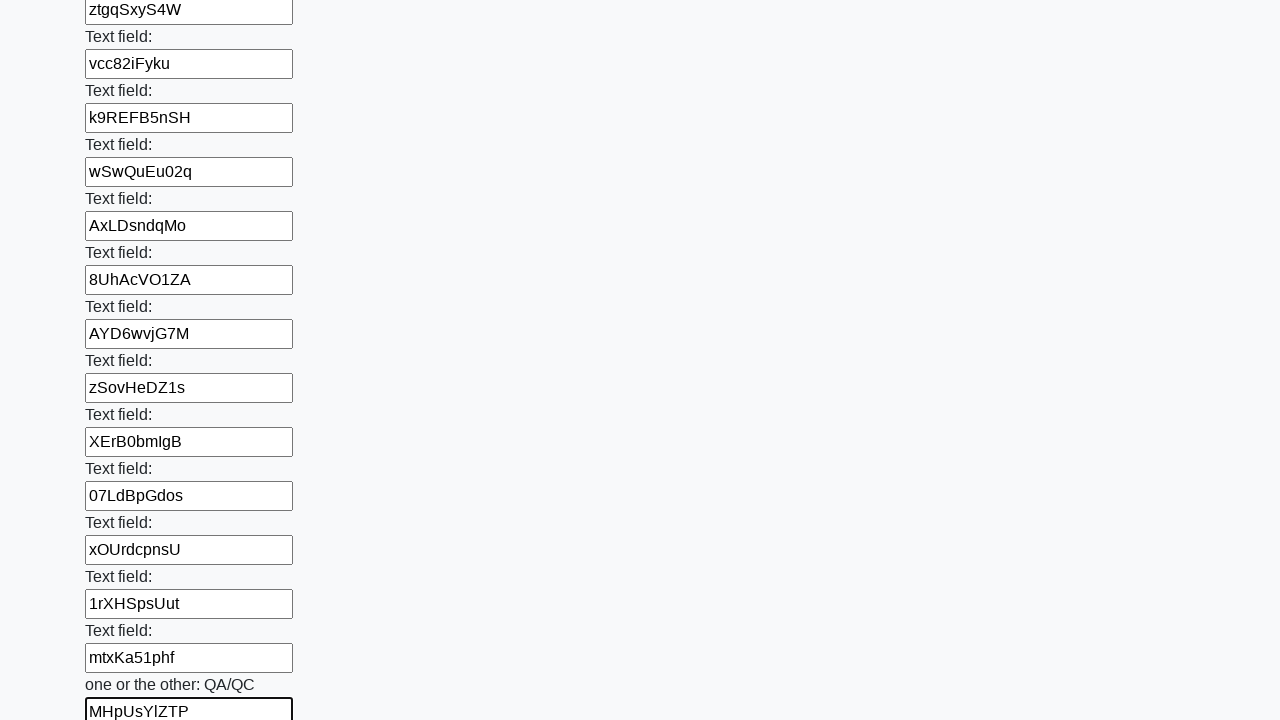

Filled input field with random text: Ogwk5GMa6e on input >> nth=88
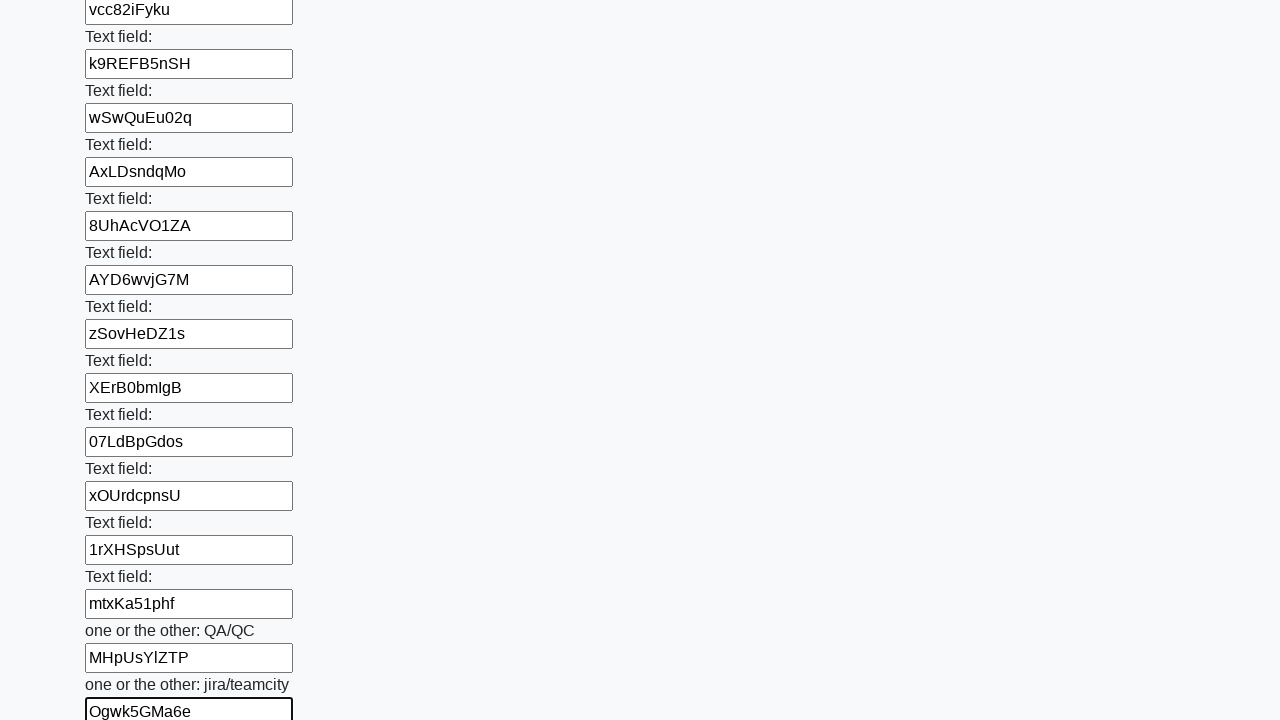

Filled input field with random text: gNuK5jaMzt on input >> nth=89
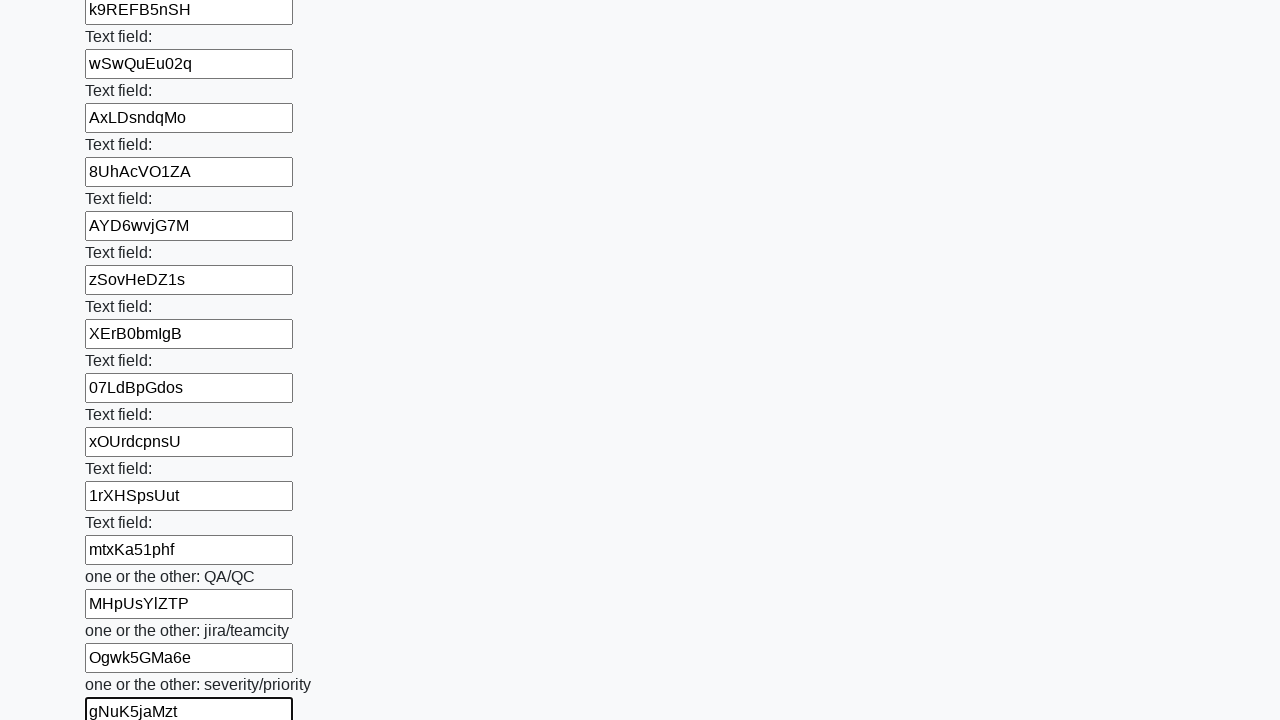

Filled input field with random text: 73DI63410M on input >> nth=90
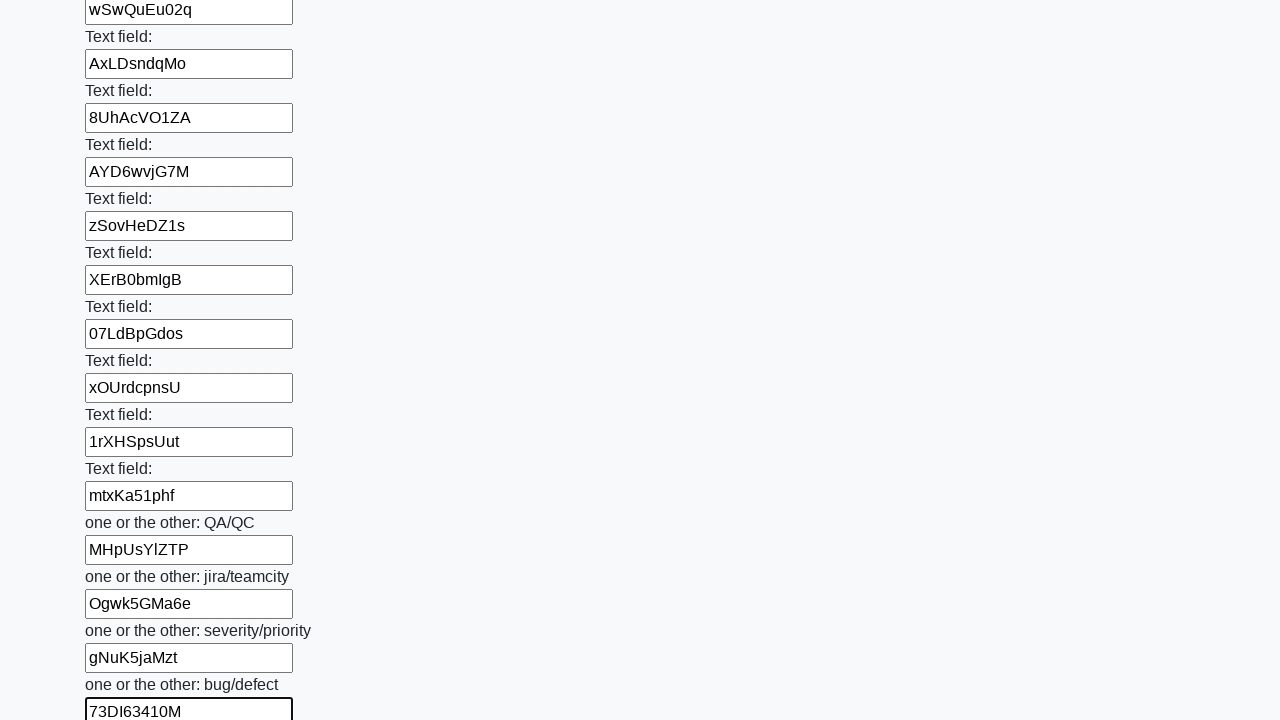

Filled input field with random text: dIfjkTk8Hx on input >> nth=91
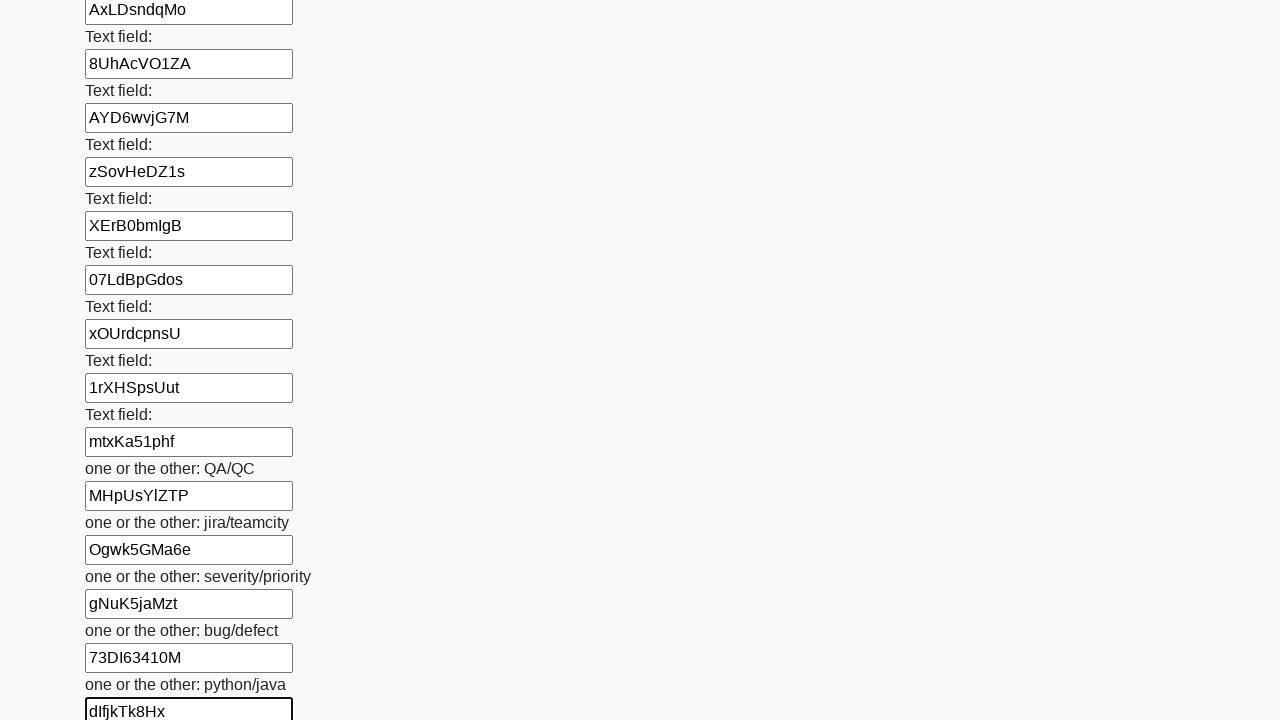

Filled input field with random text: 6OEryYaEuD on input >> nth=92
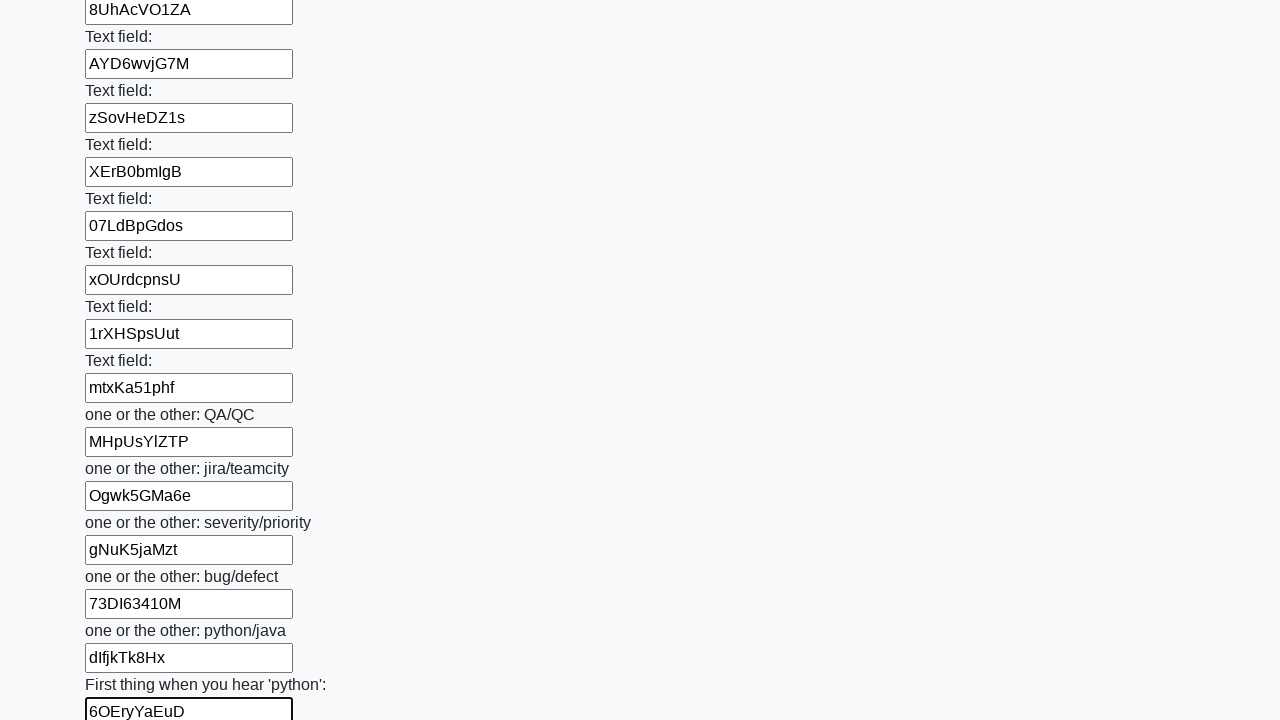

Filled input field with random text: hCNJKa67Qt on input >> nth=93
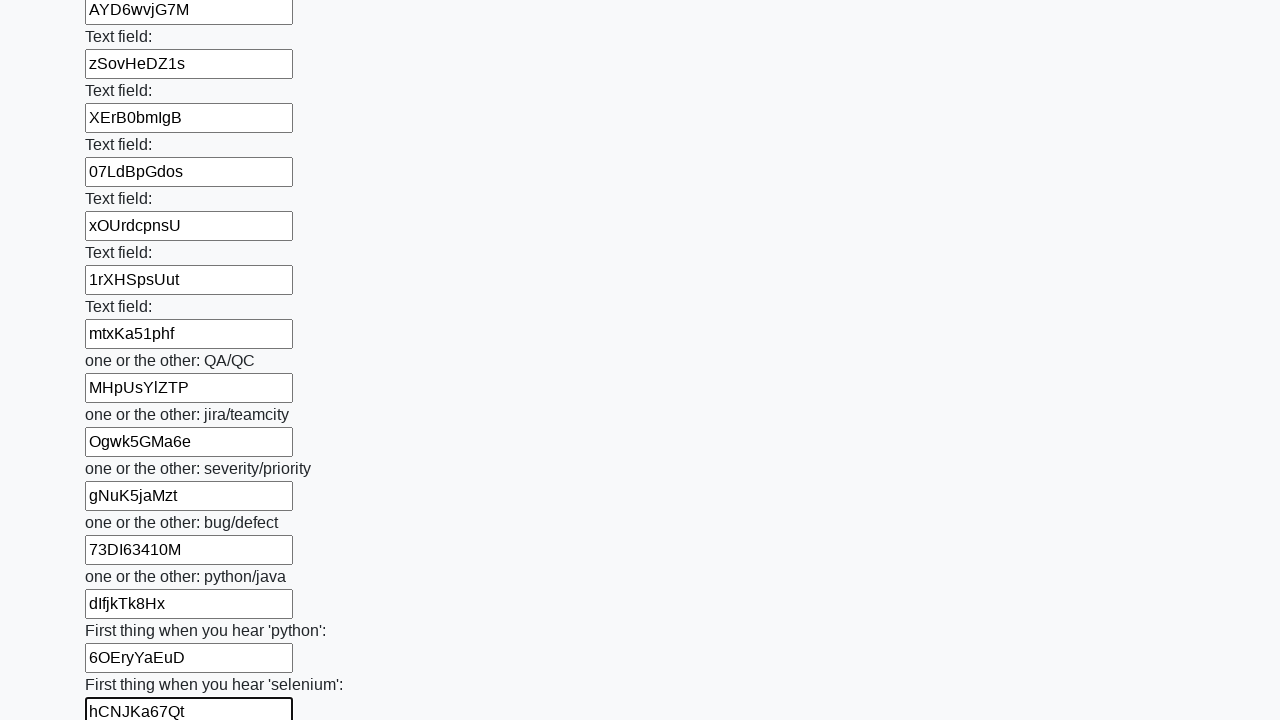

Filled input field with random text: y6Sp0i5kit on input >> nth=94
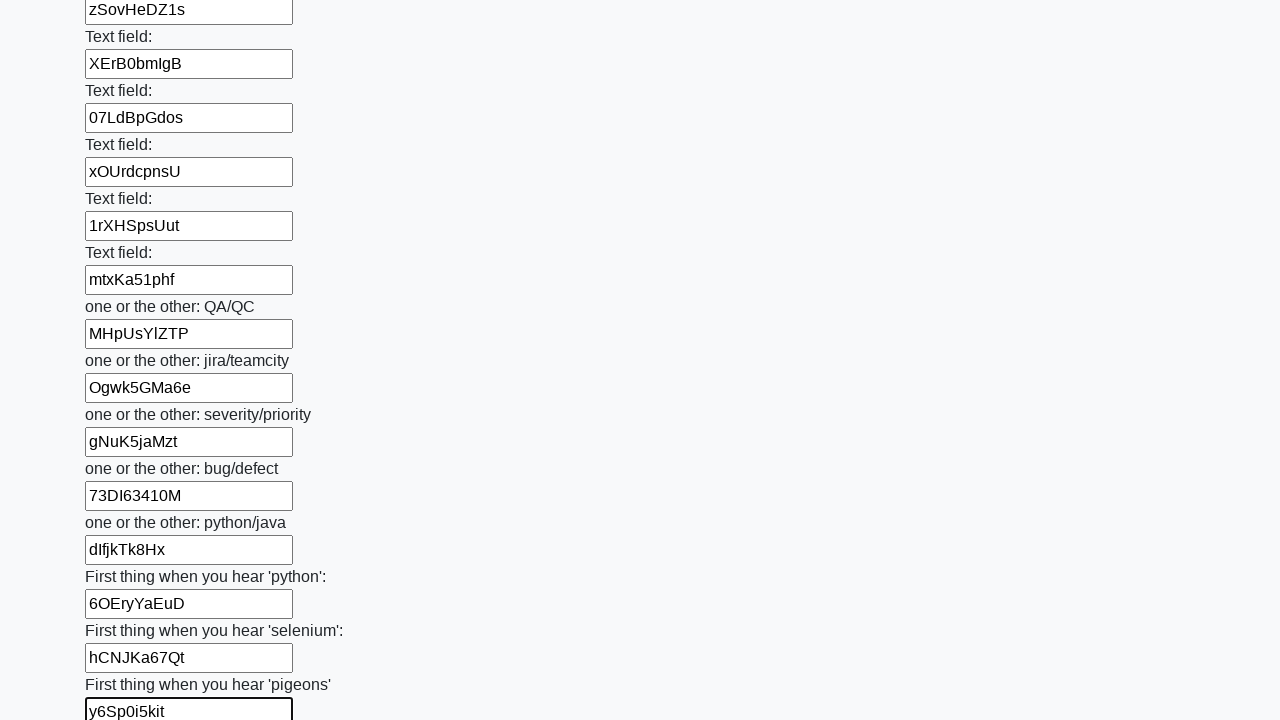

Filled input field with random text: yOCqFrsQoR on input >> nth=95
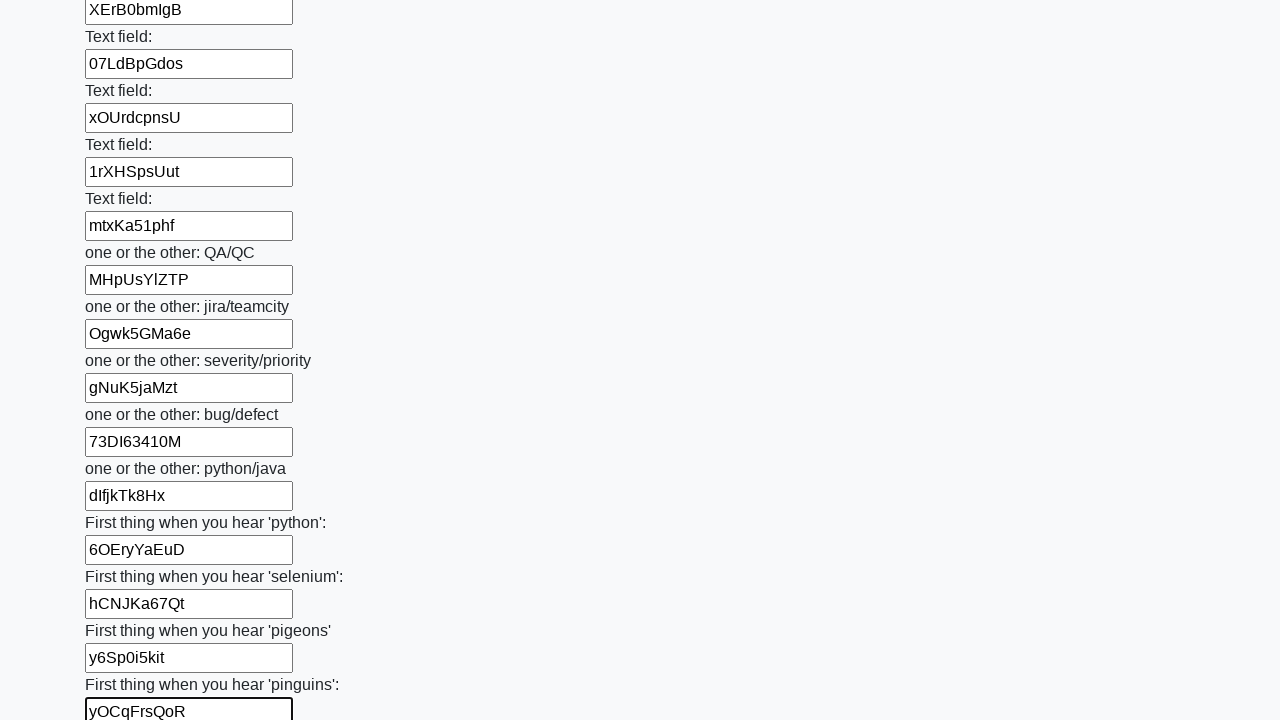

Filled input field with random text: WgVuNHZsel on input >> nth=96
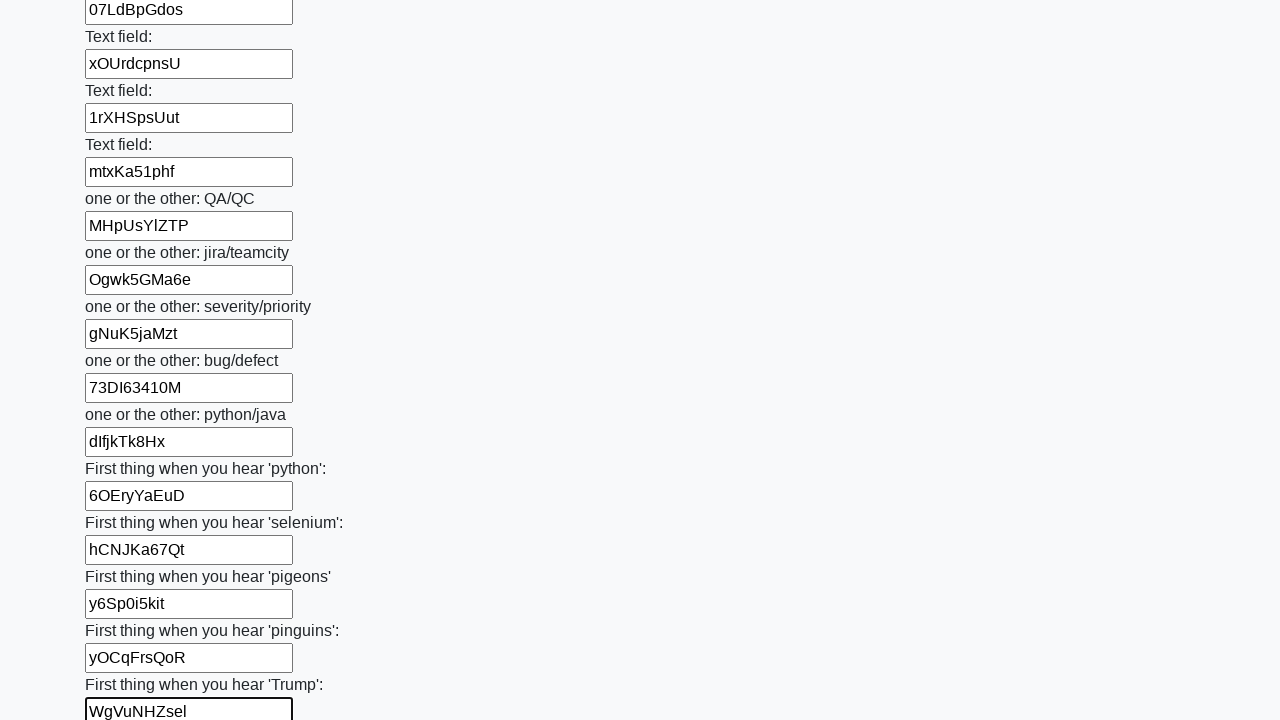

Filled input field with random text: CqOrMg3uZf on input >> nth=97
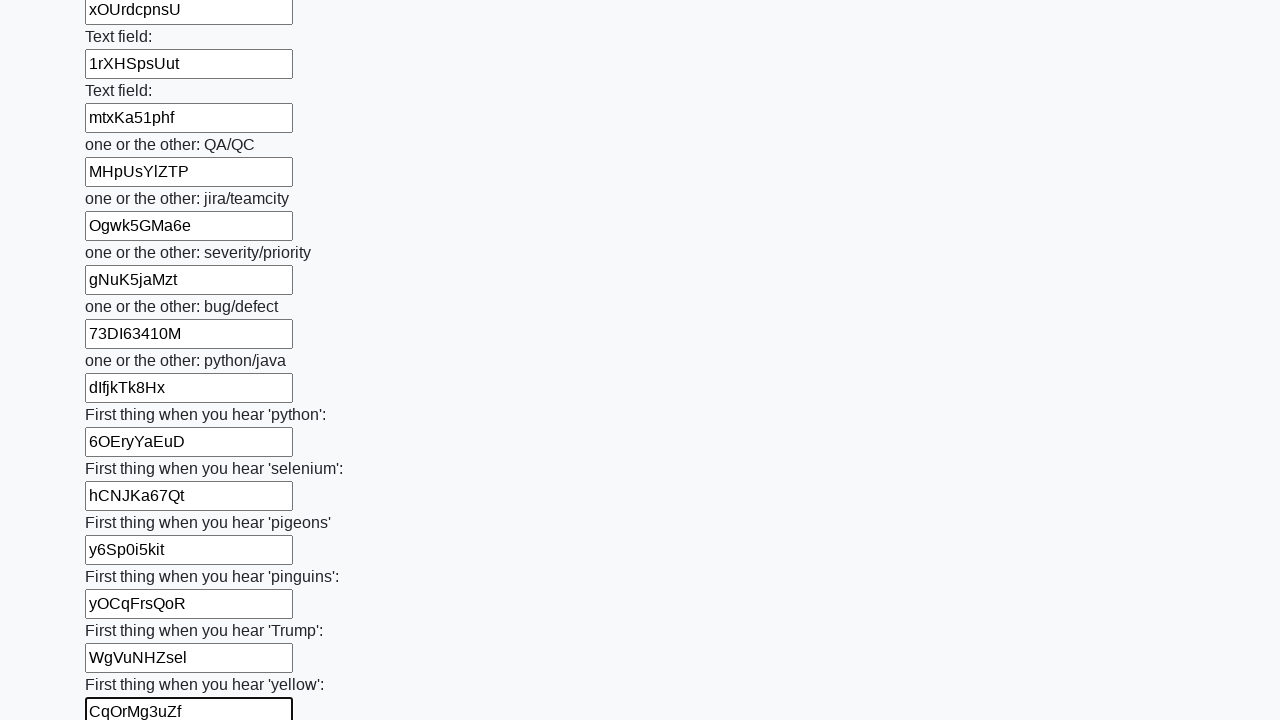

Filled input field with random text: d6MYoyrx8u on input >> nth=98
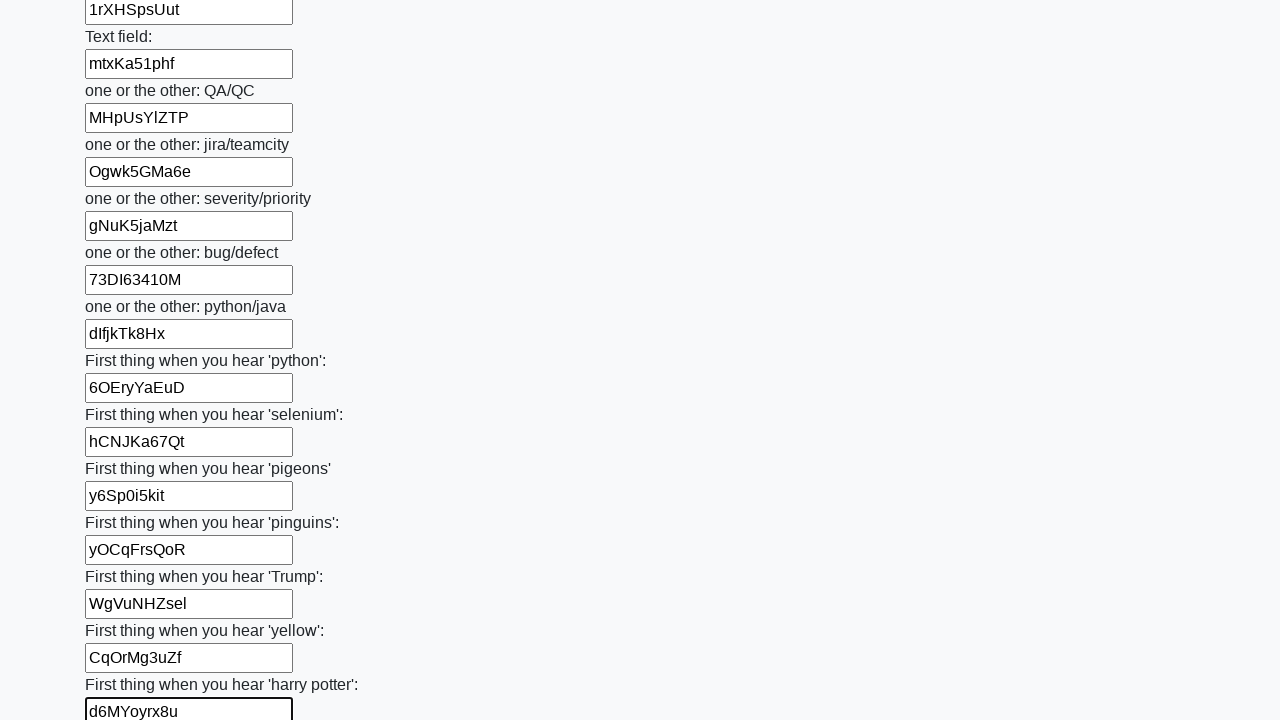

Filled input field with random text: liLTJb4ZDE on input >> nth=99
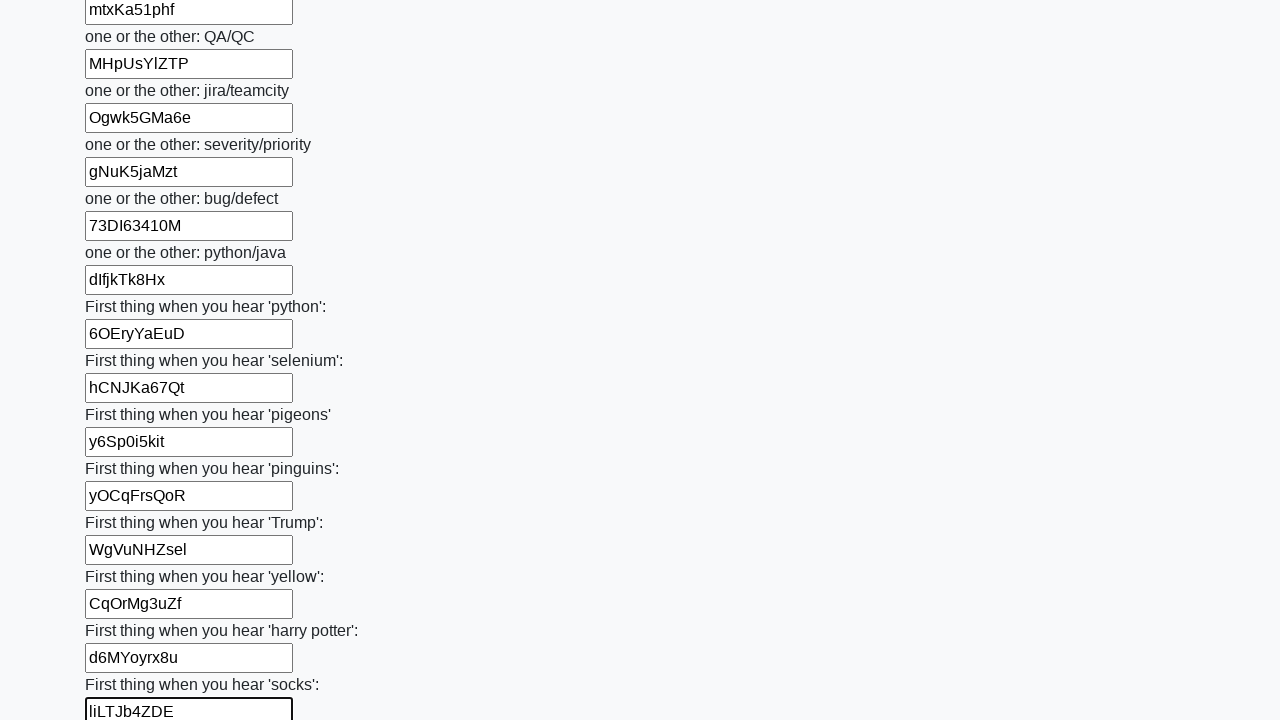

Clicked the submit button to submit the form at (123, 611) on button.btn
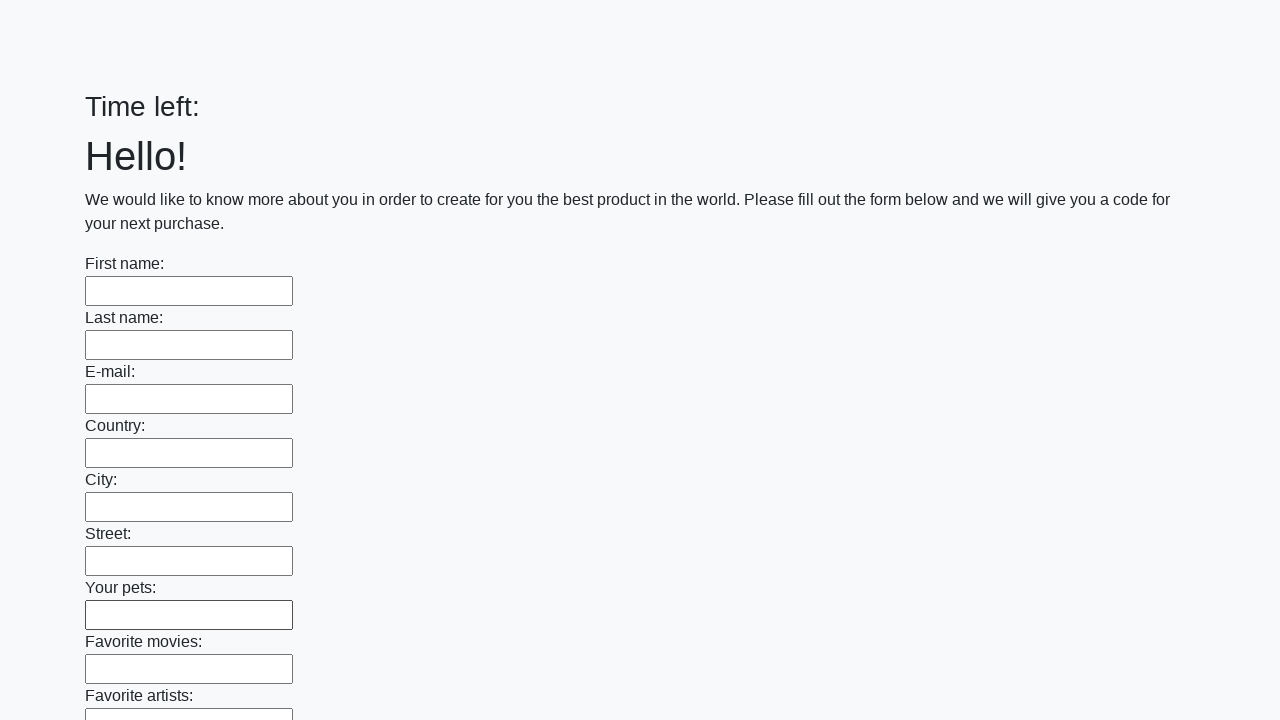

Waited 1 second for form submission to complete
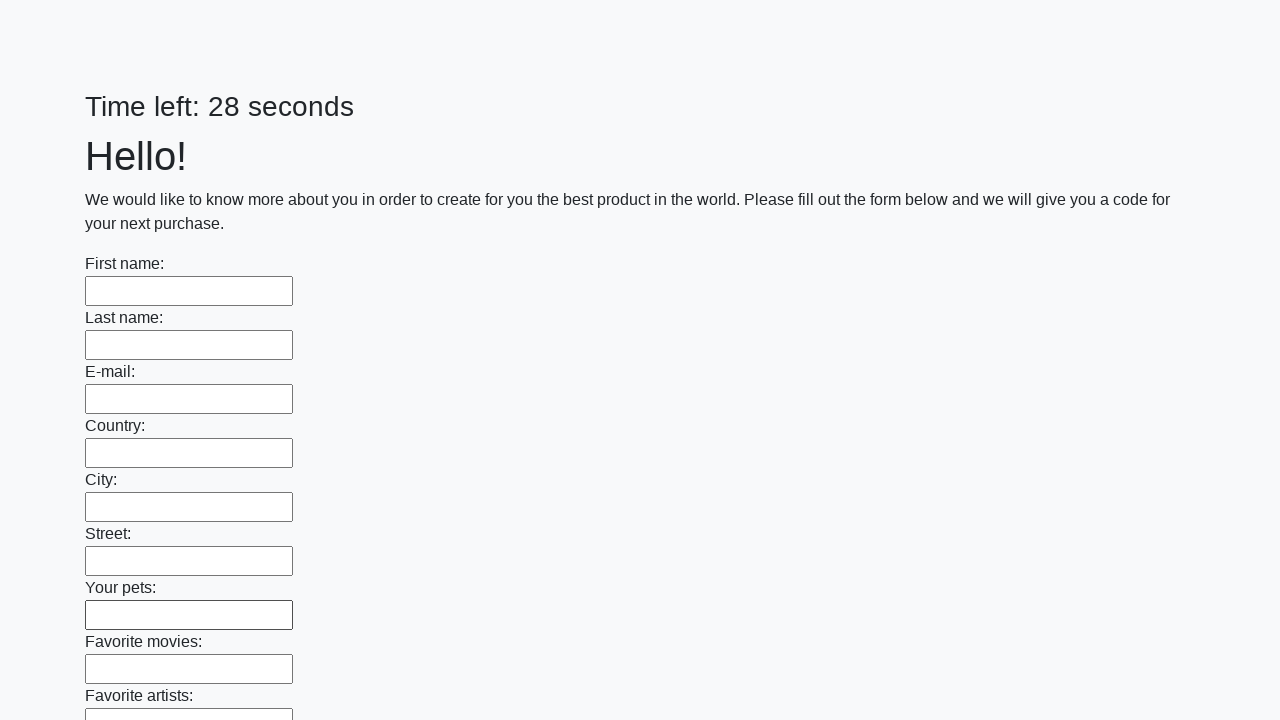

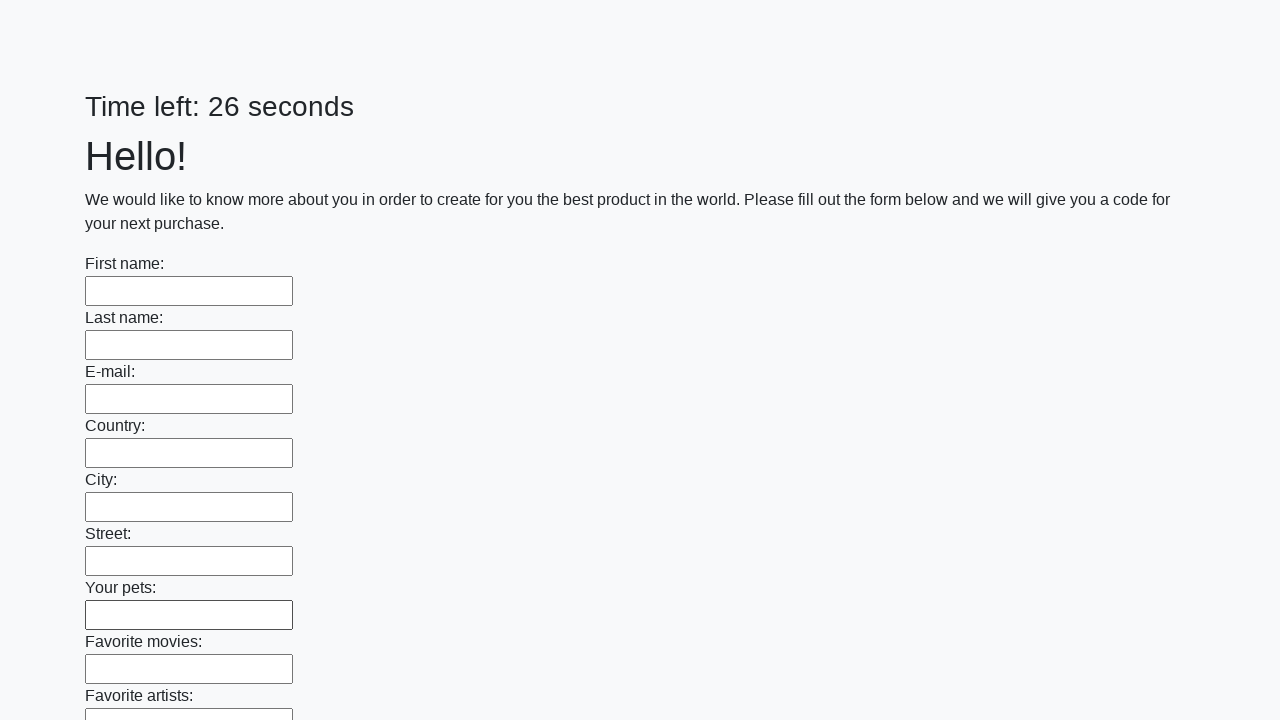